Tests basic browser navigation on a YouTube video page including back, forward, refresh operations, and verifies element finding capabilities by locating anchor tags and images on the page.

Starting URL: https://www.youtube.com/watch?v=dQw4w9WgXcQ

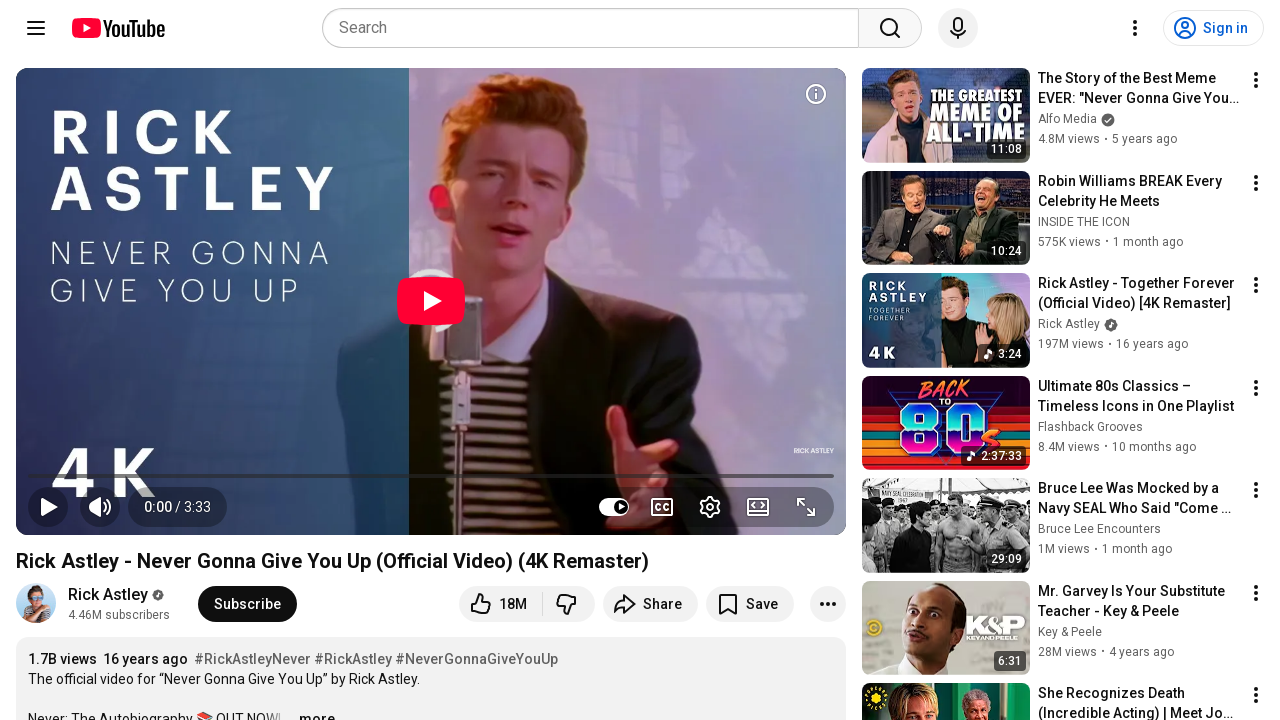

Navigated back from YouTube video page
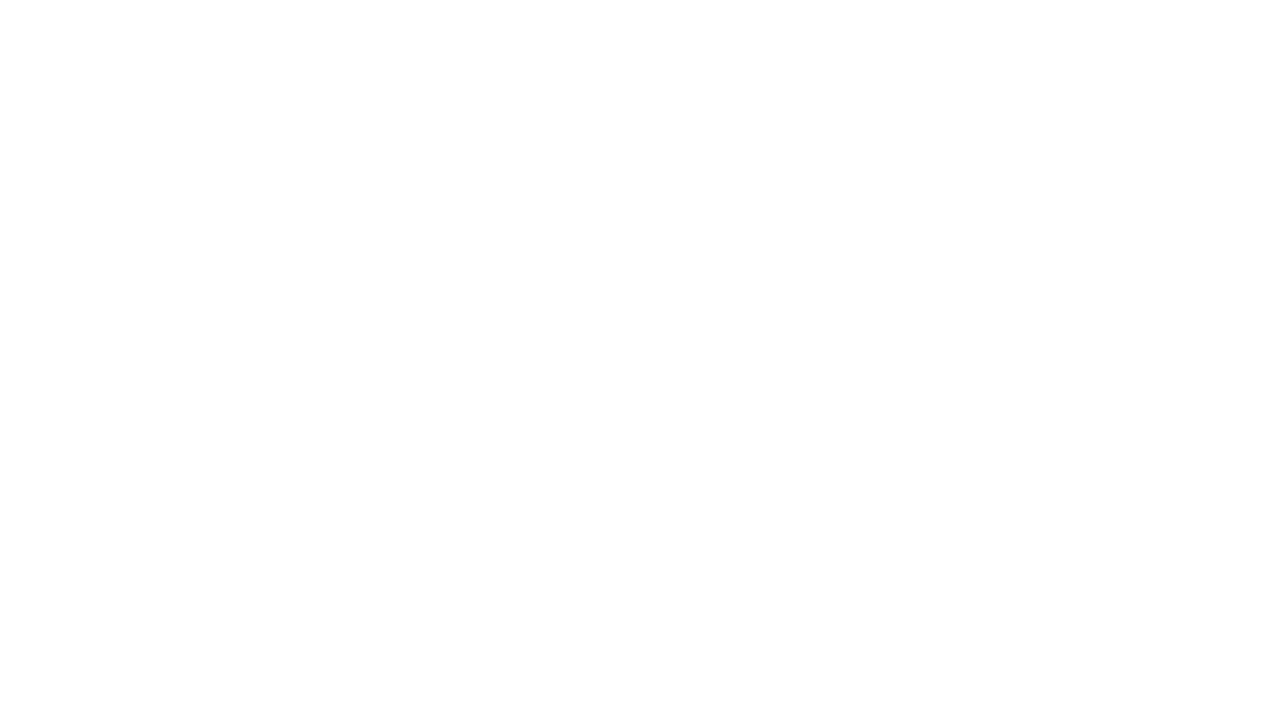

Navigated forward to YouTube video page
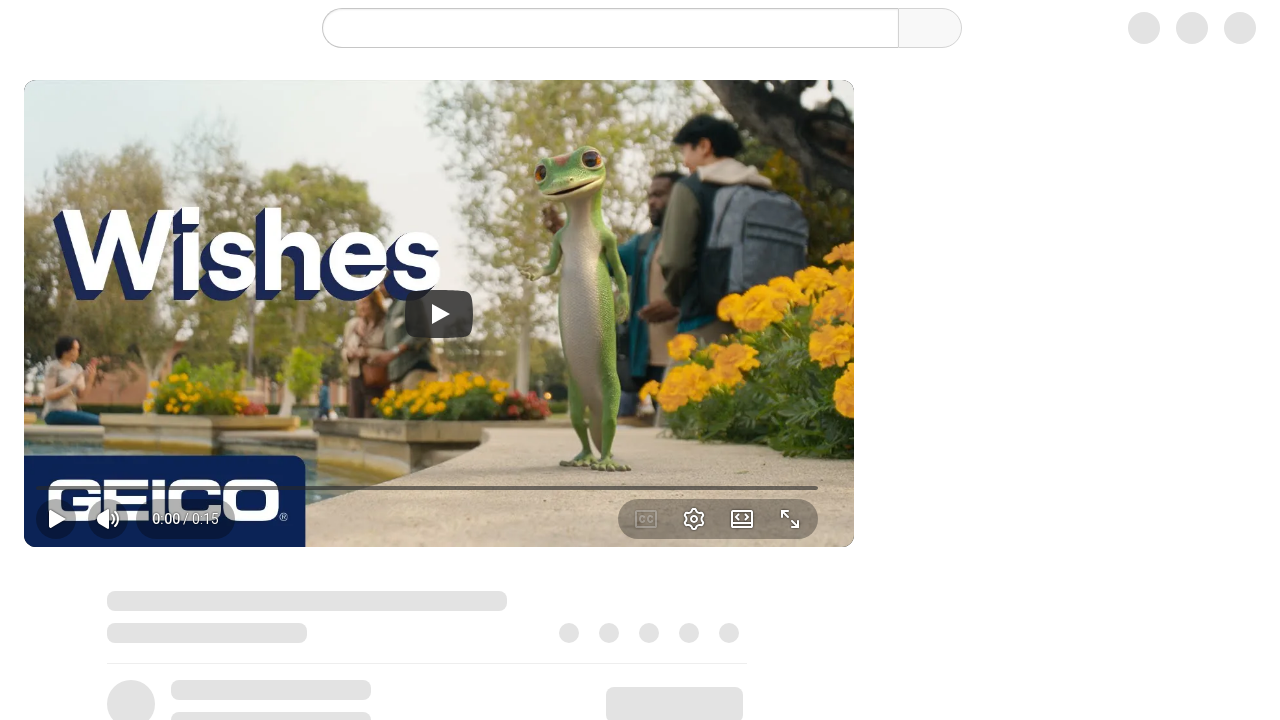

Refreshed the YouTube video page
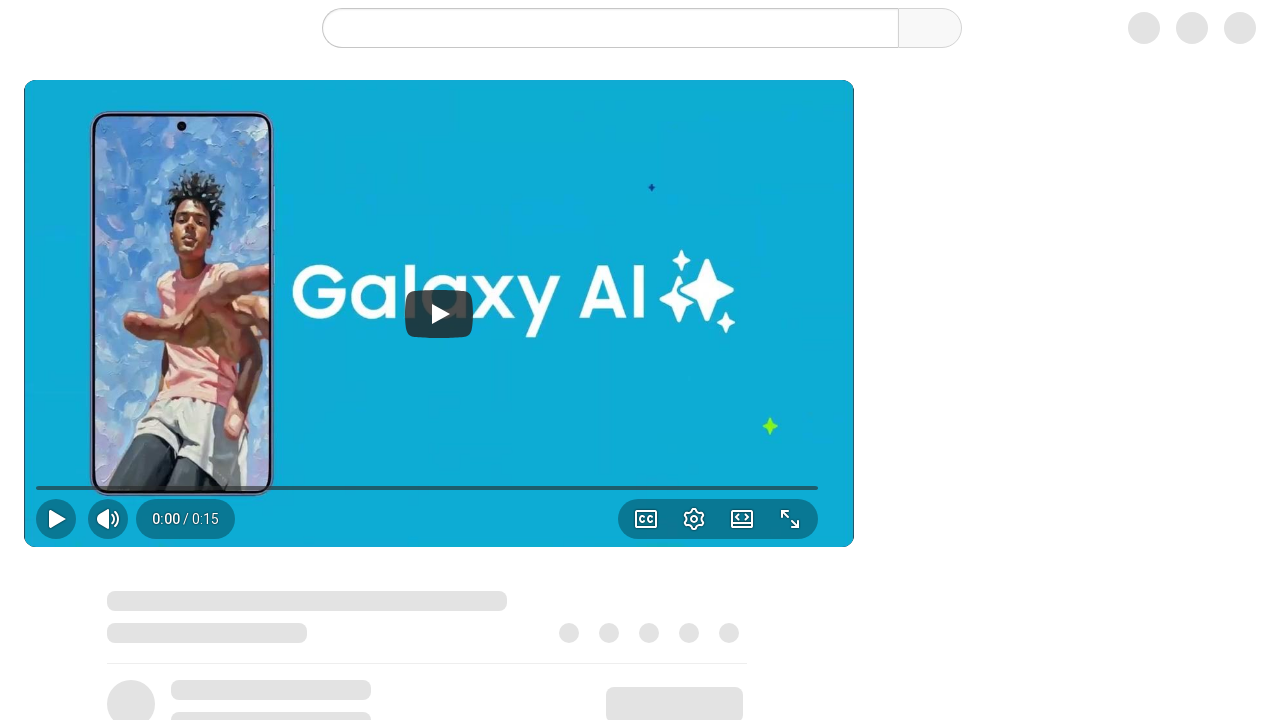

Located and retrieved href attribute from first anchor tag
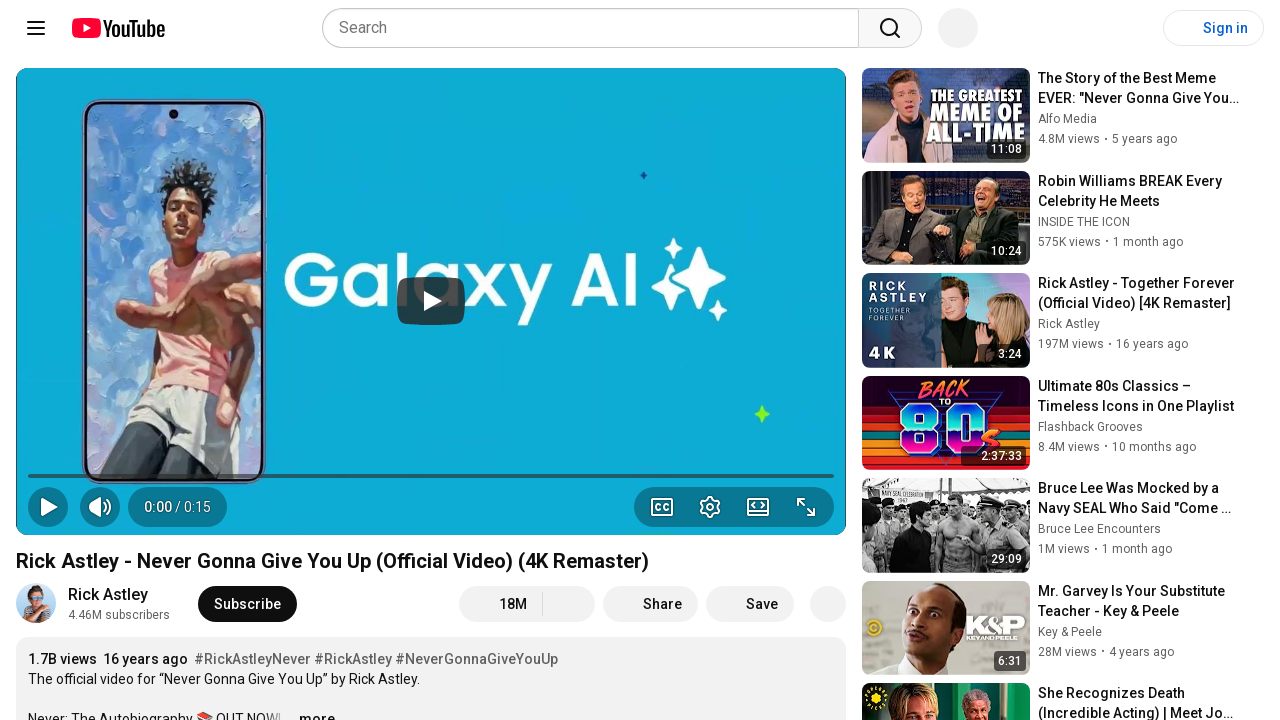

Located all image elements on the page
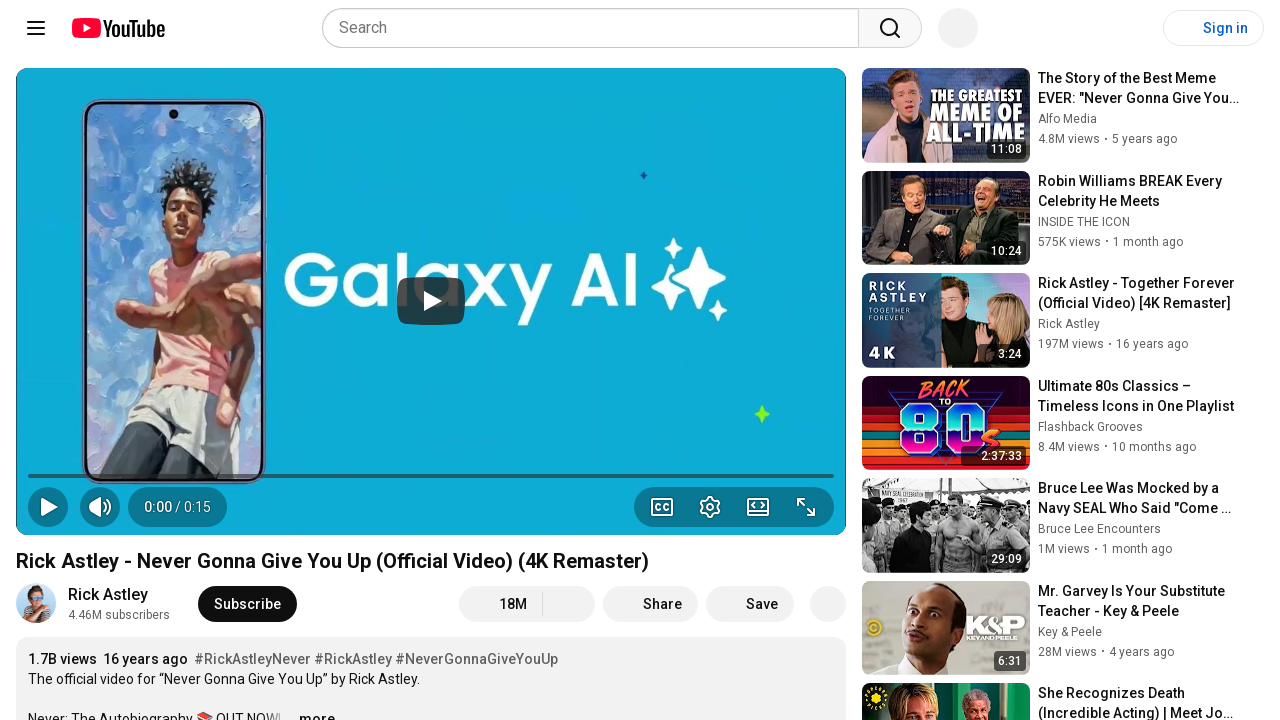

Retrieved src attribute from image element
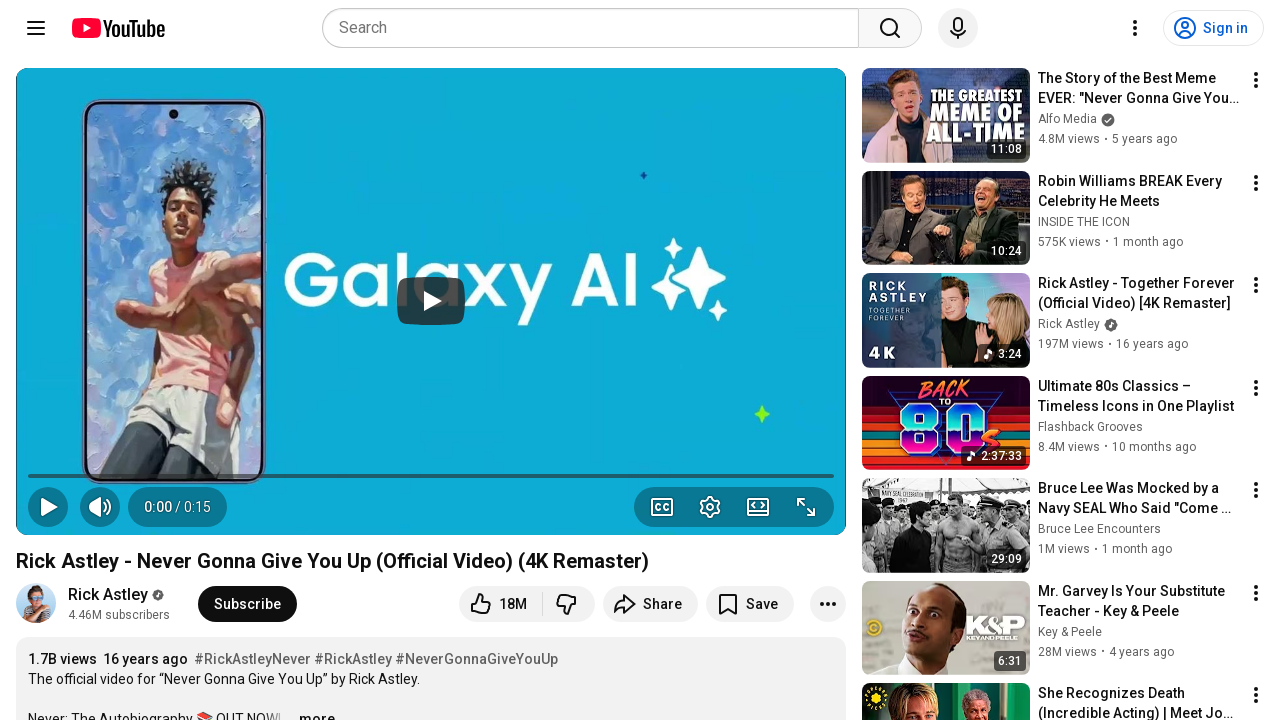

Retrieved src attribute from image element
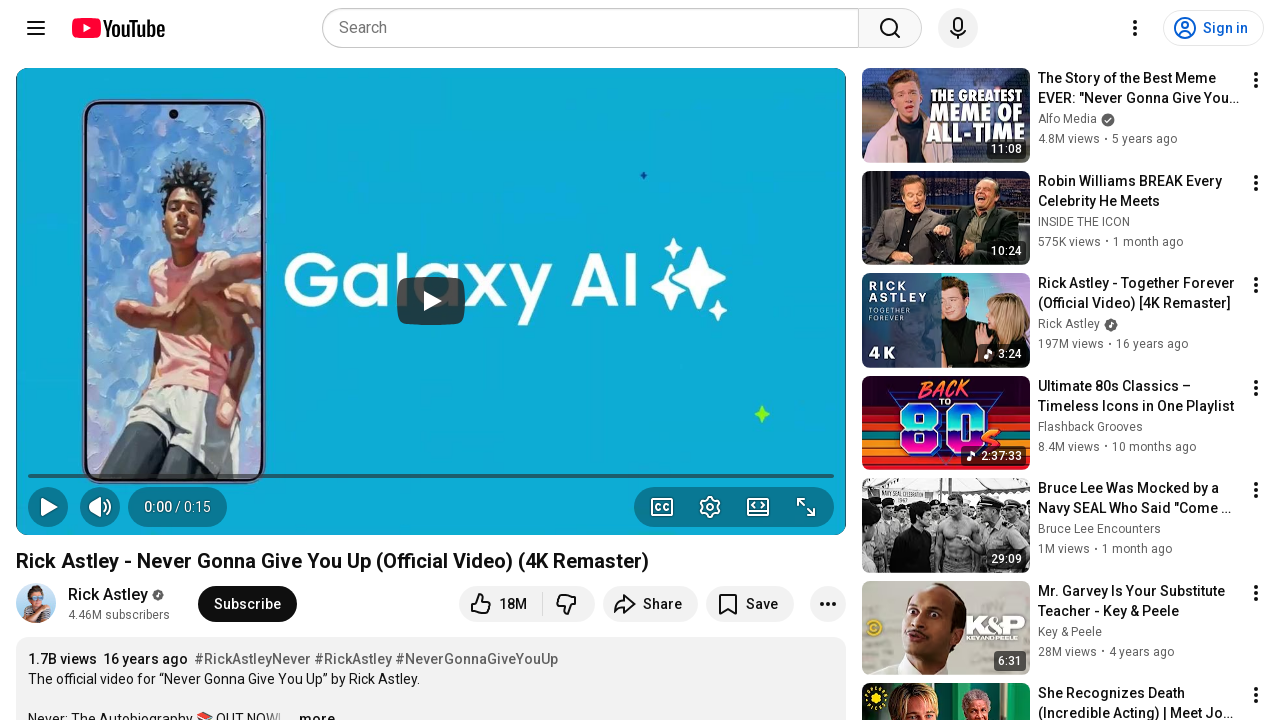

Retrieved src attribute from image element
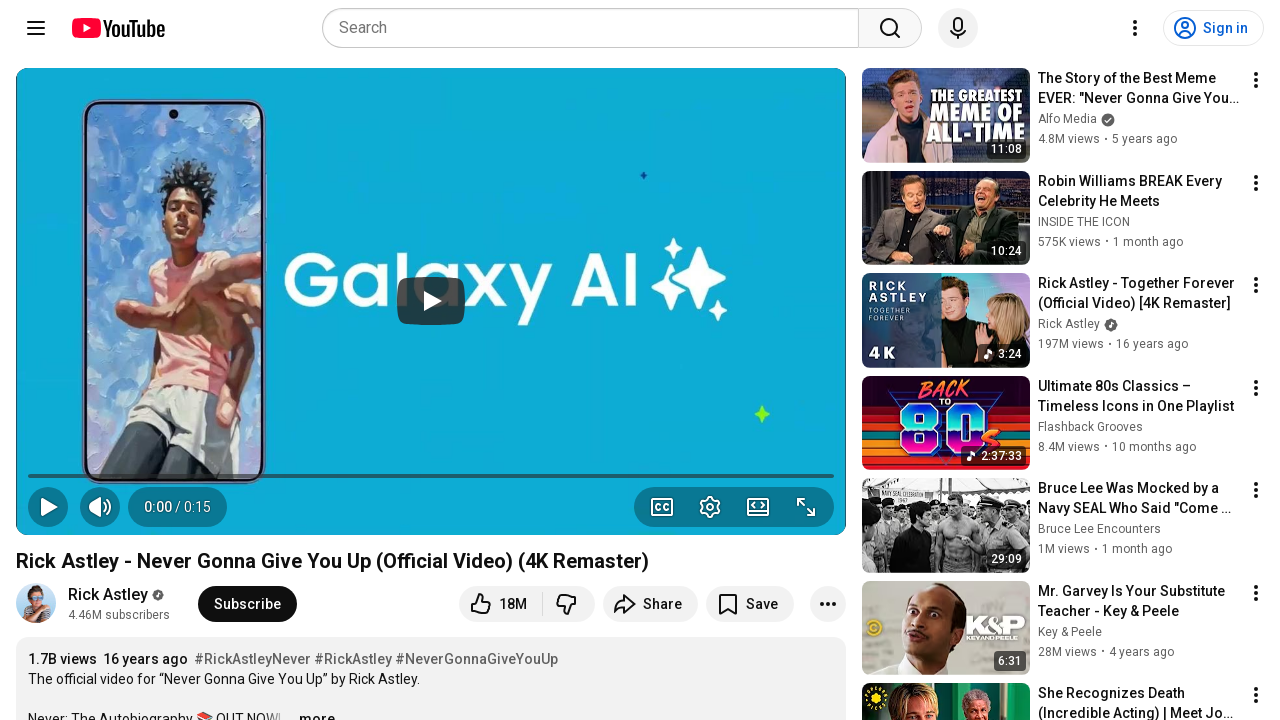

Retrieved src attribute from image element
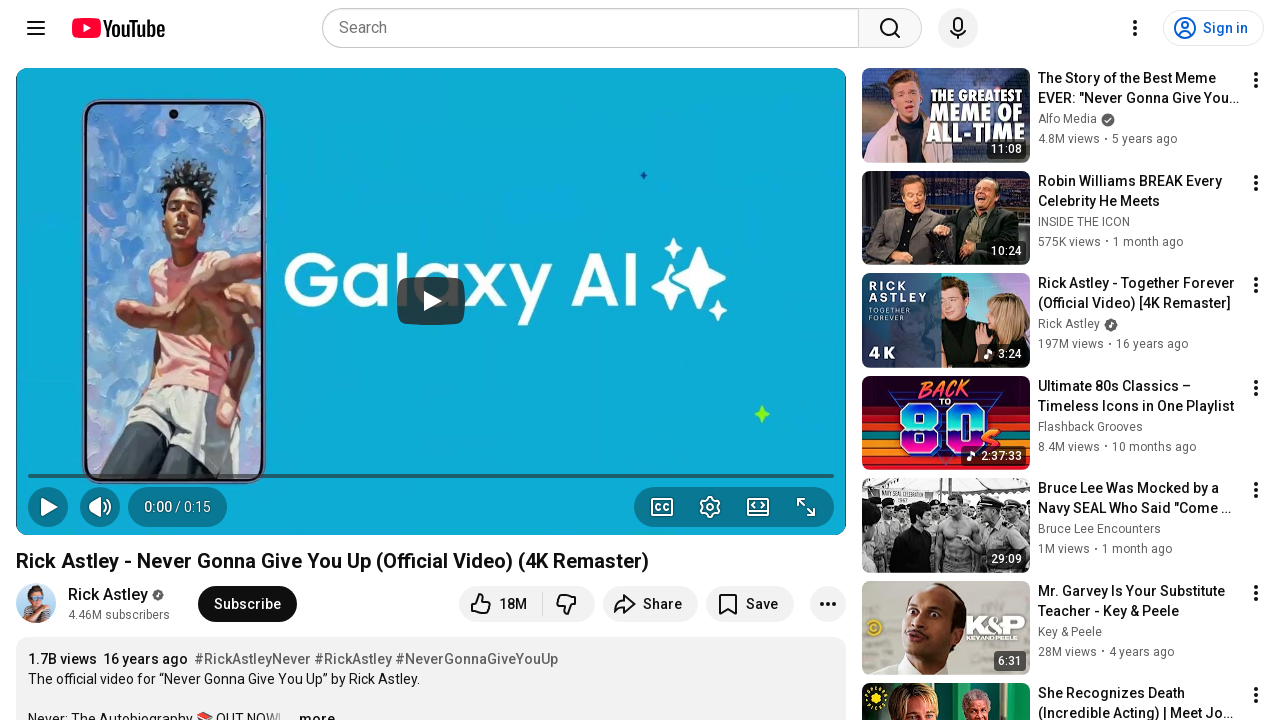

Retrieved src attribute from image element
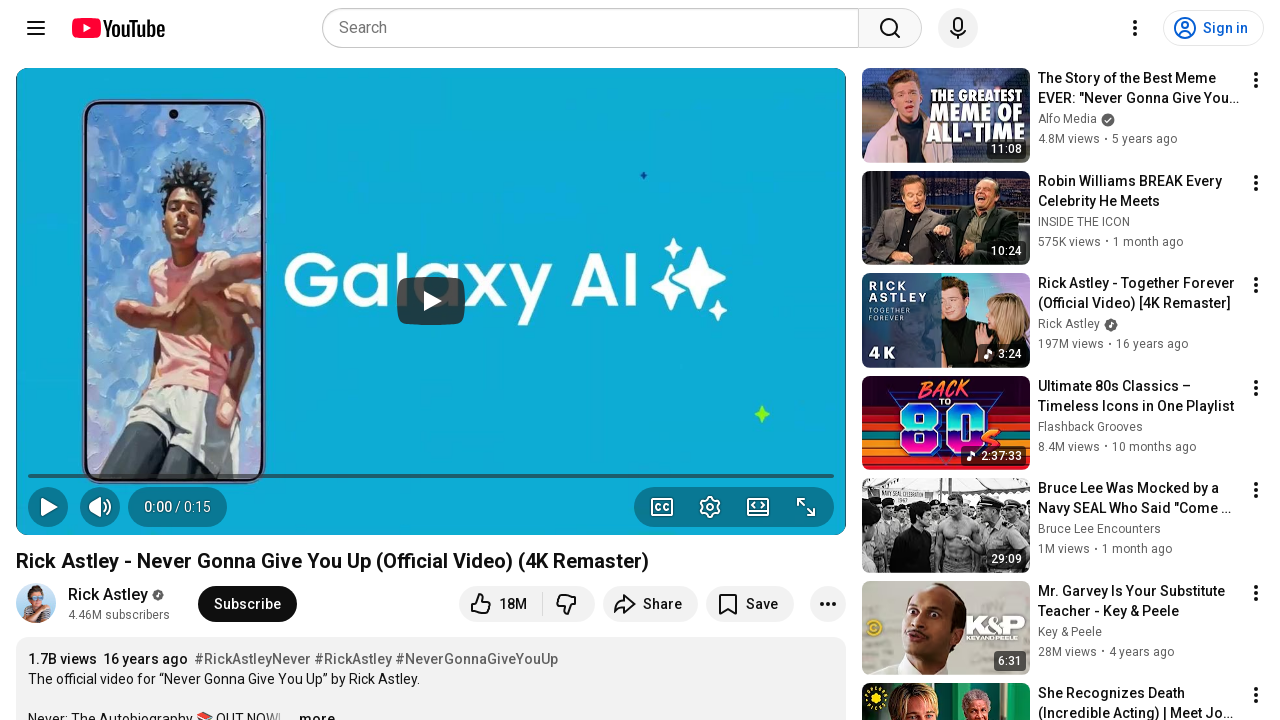

Retrieved src attribute from image element
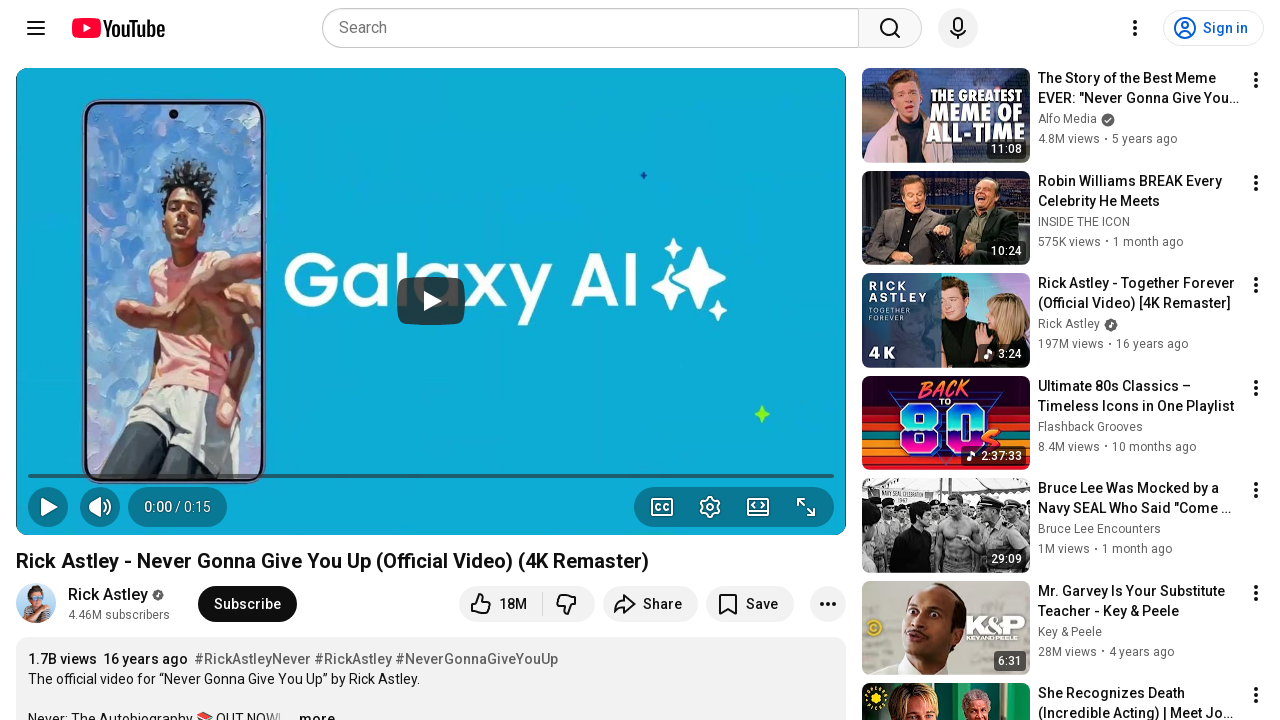

Retrieved src attribute from image element
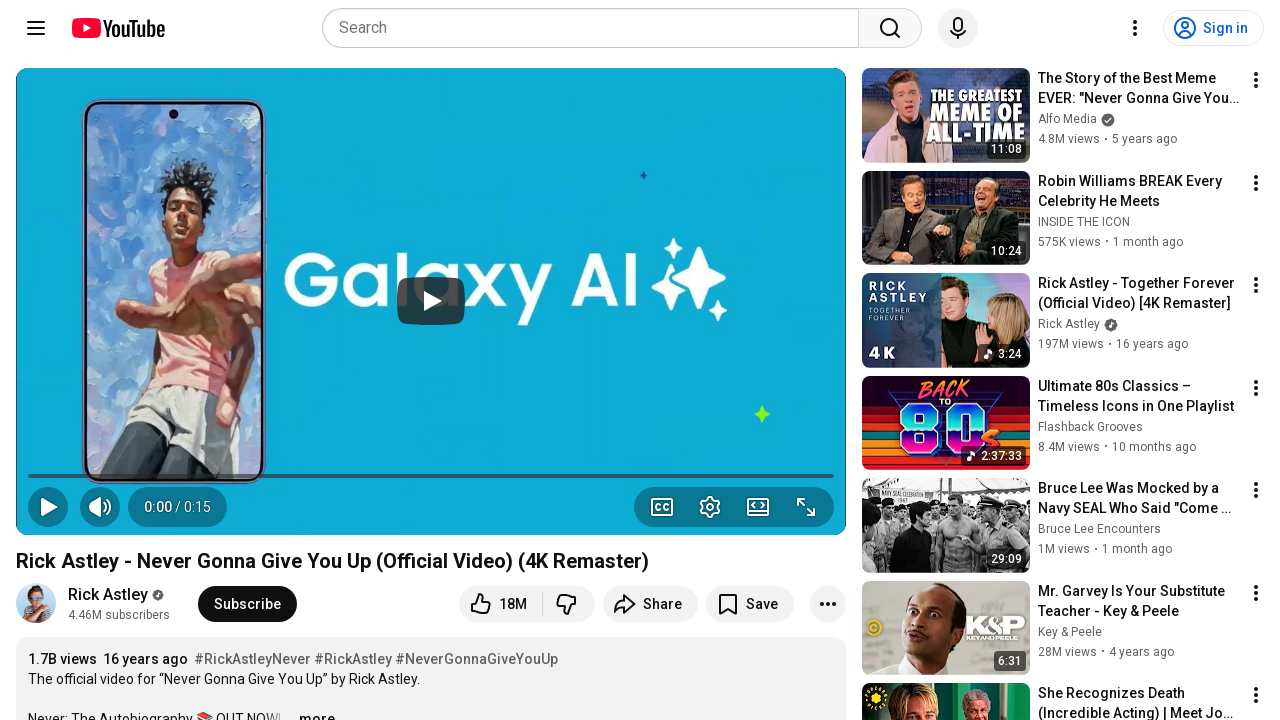

Retrieved src attribute from image element
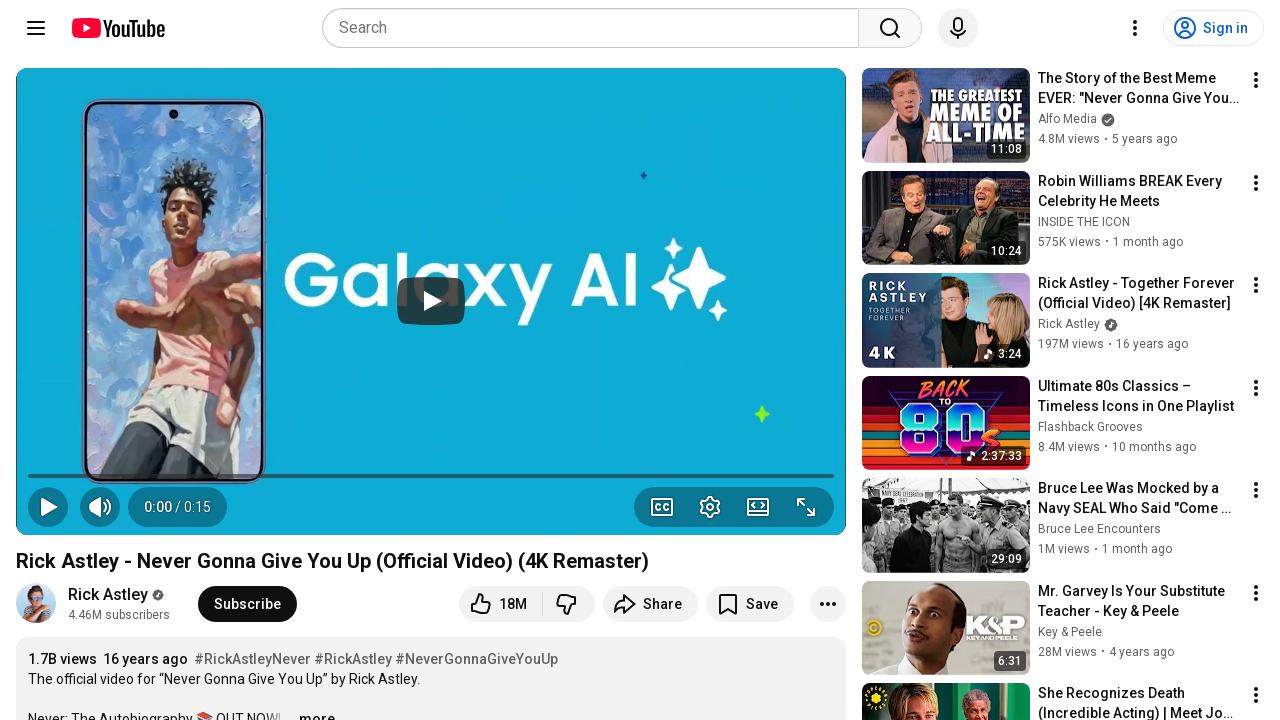

Retrieved src attribute from image element
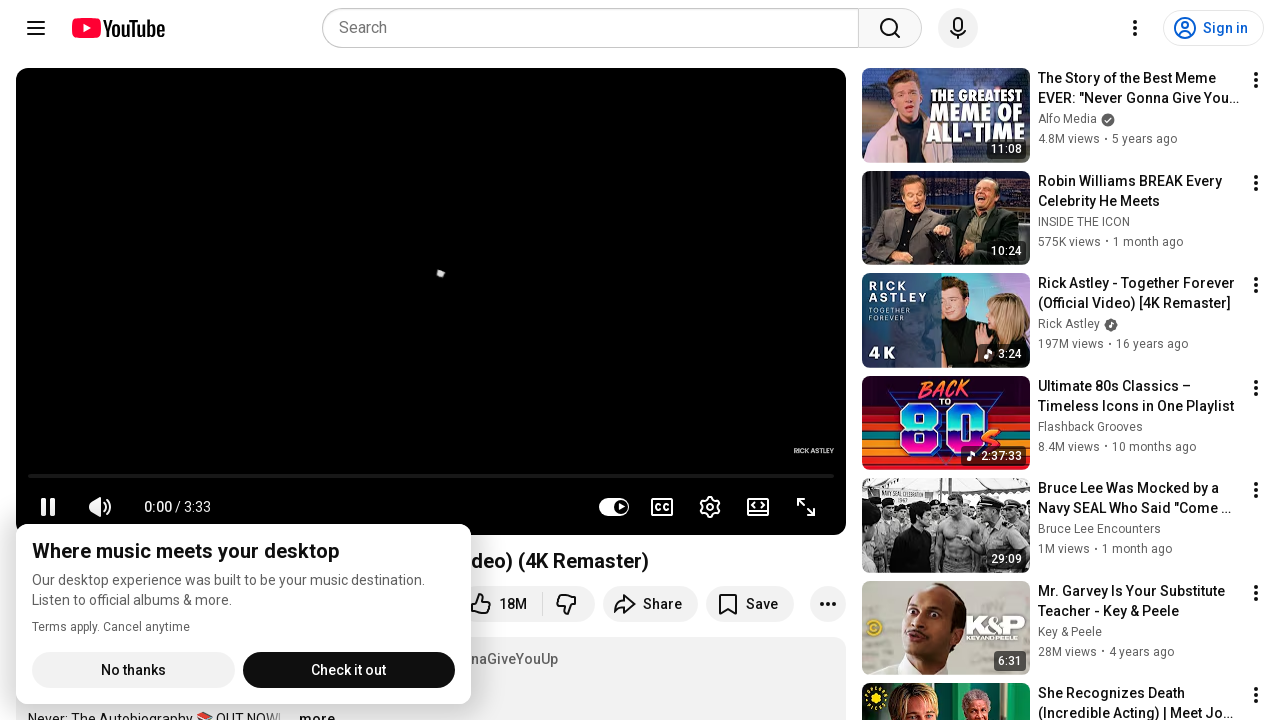

Retrieved src attribute from image element
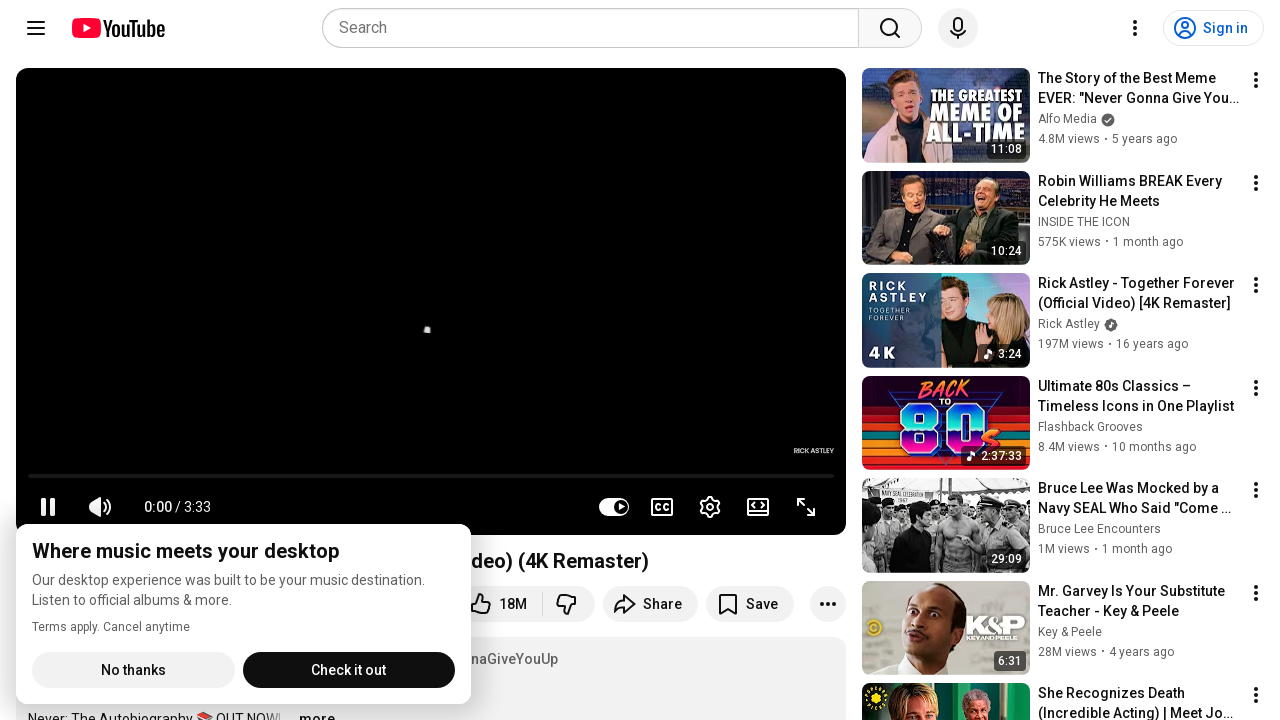

Retrieved src attribute from image element
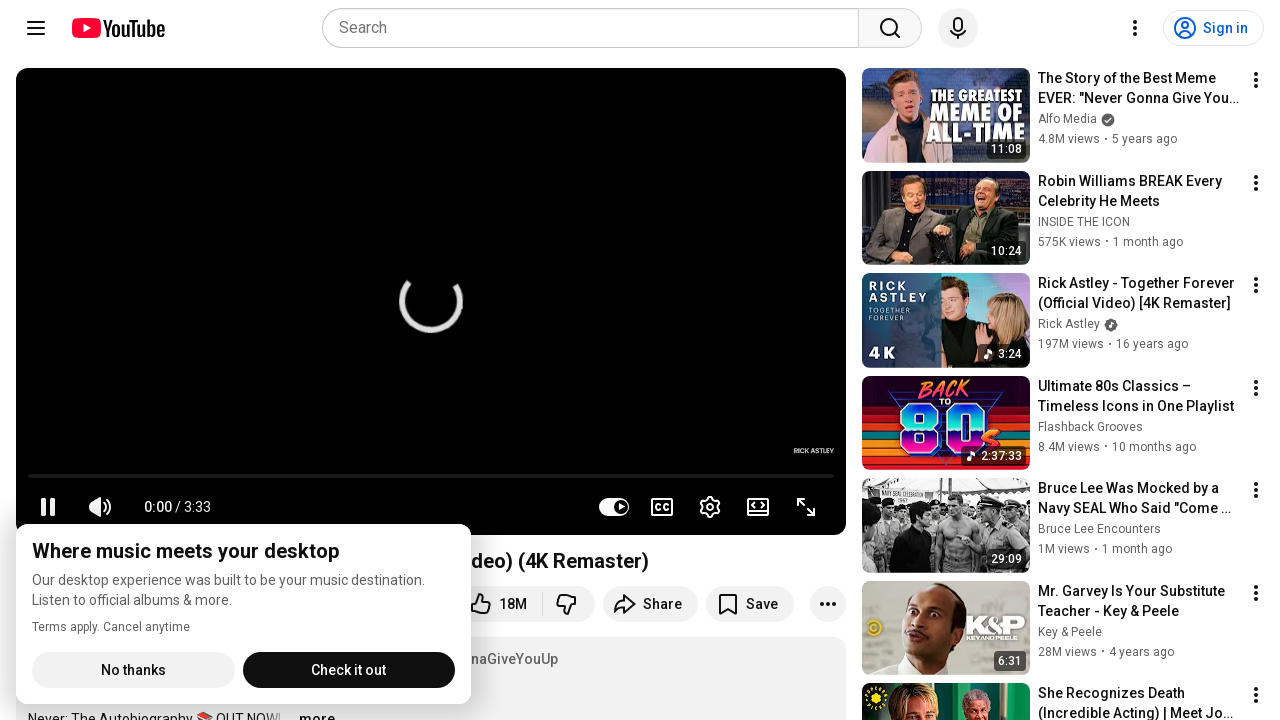

Retrieved src attribute from image element
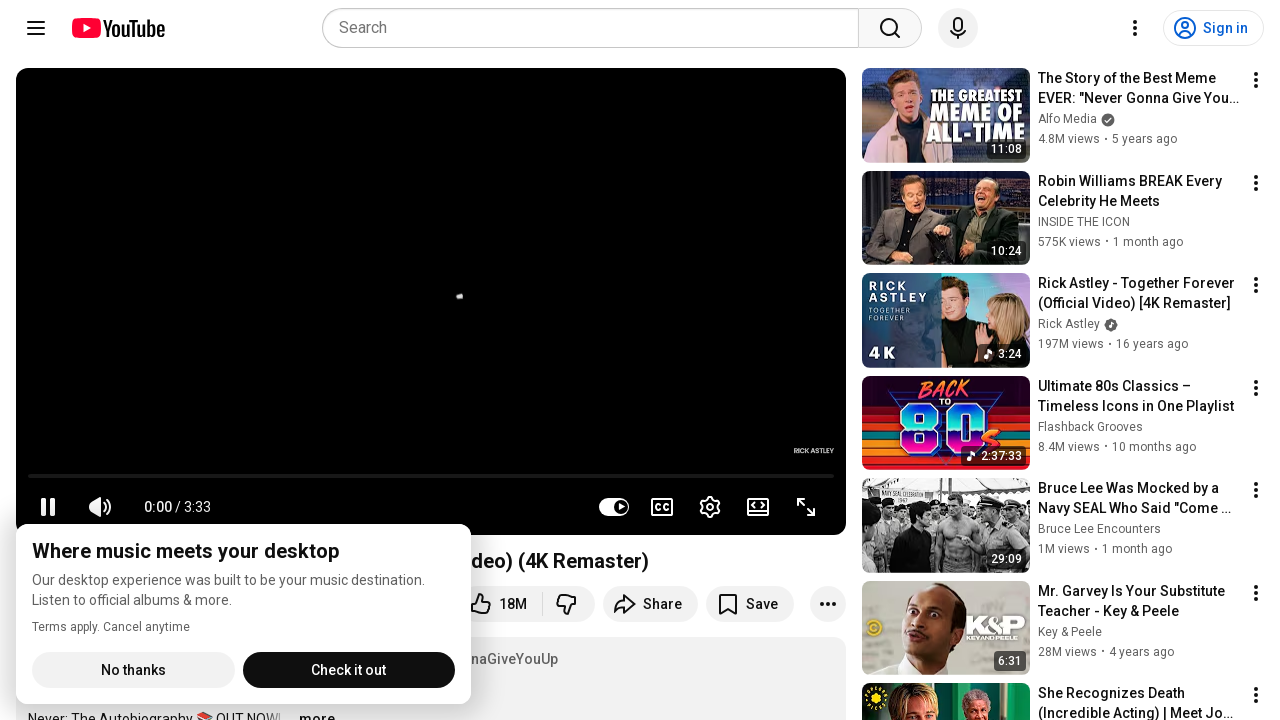

Retrieved src attribute from image element
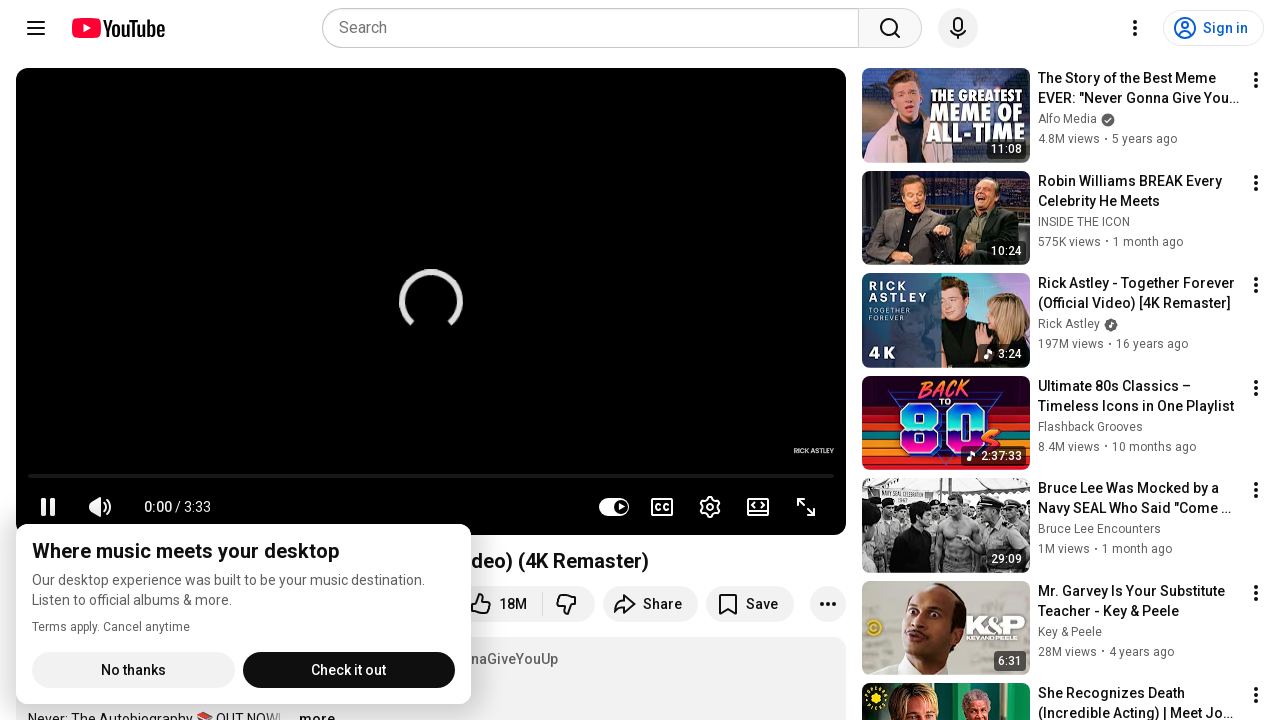

Retrieved src attribute from image element
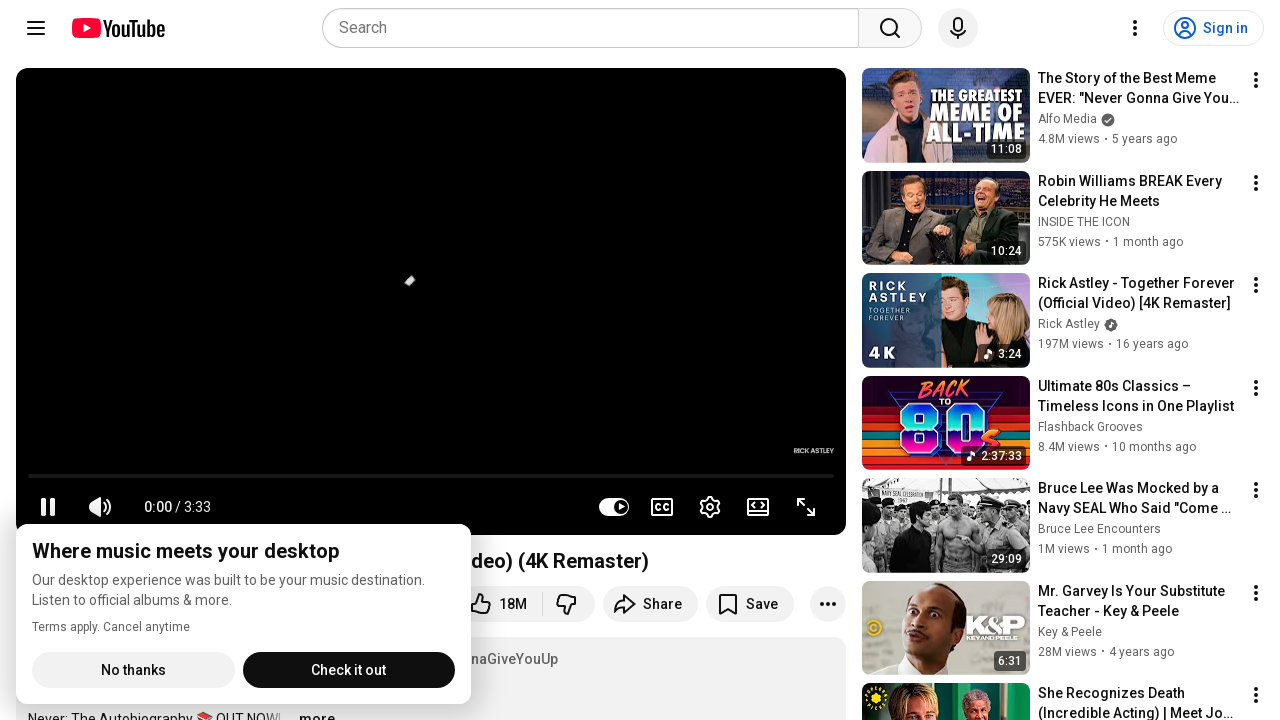

Retrieved src attribute from image element
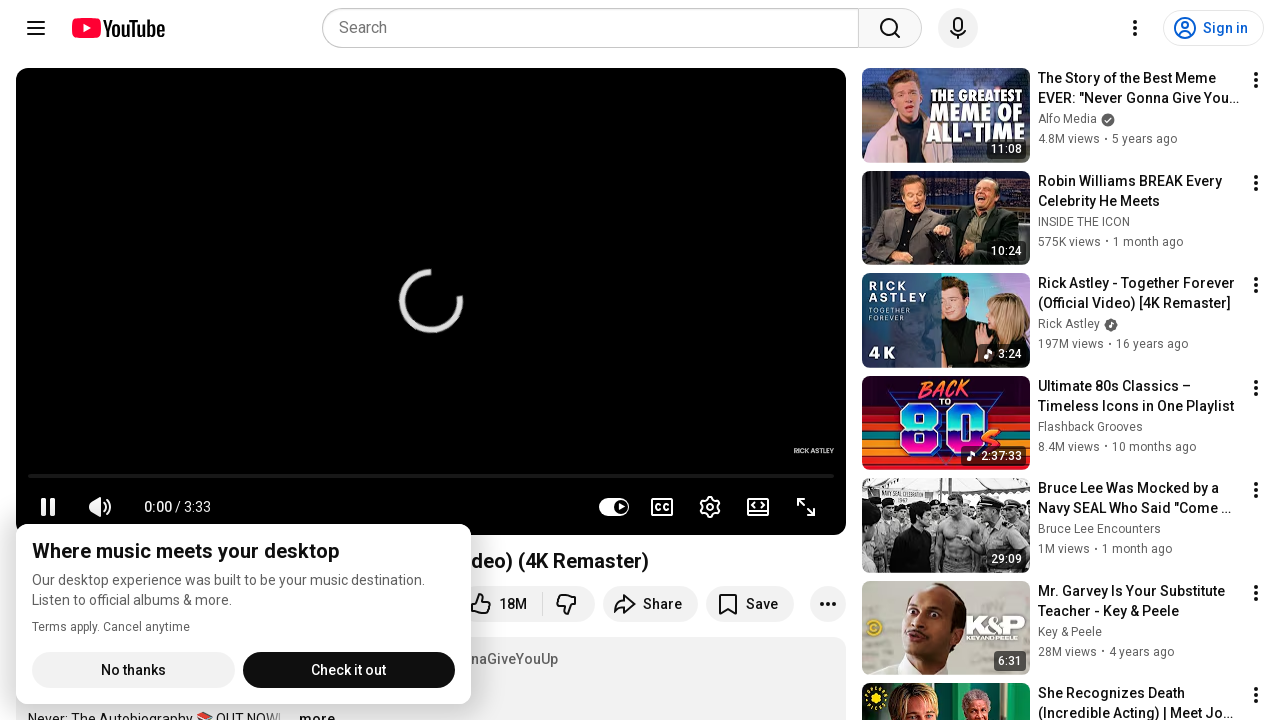

Retrieved src attribute from image element
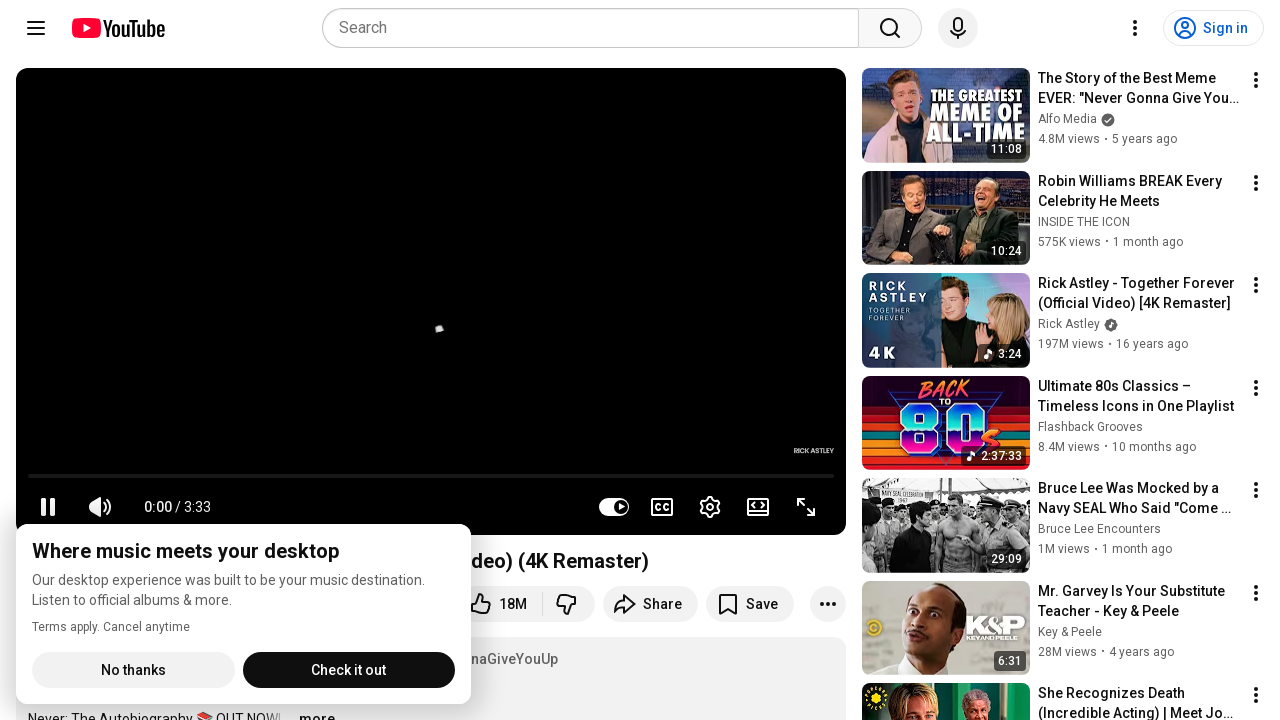

Retrieved src attribute from image element
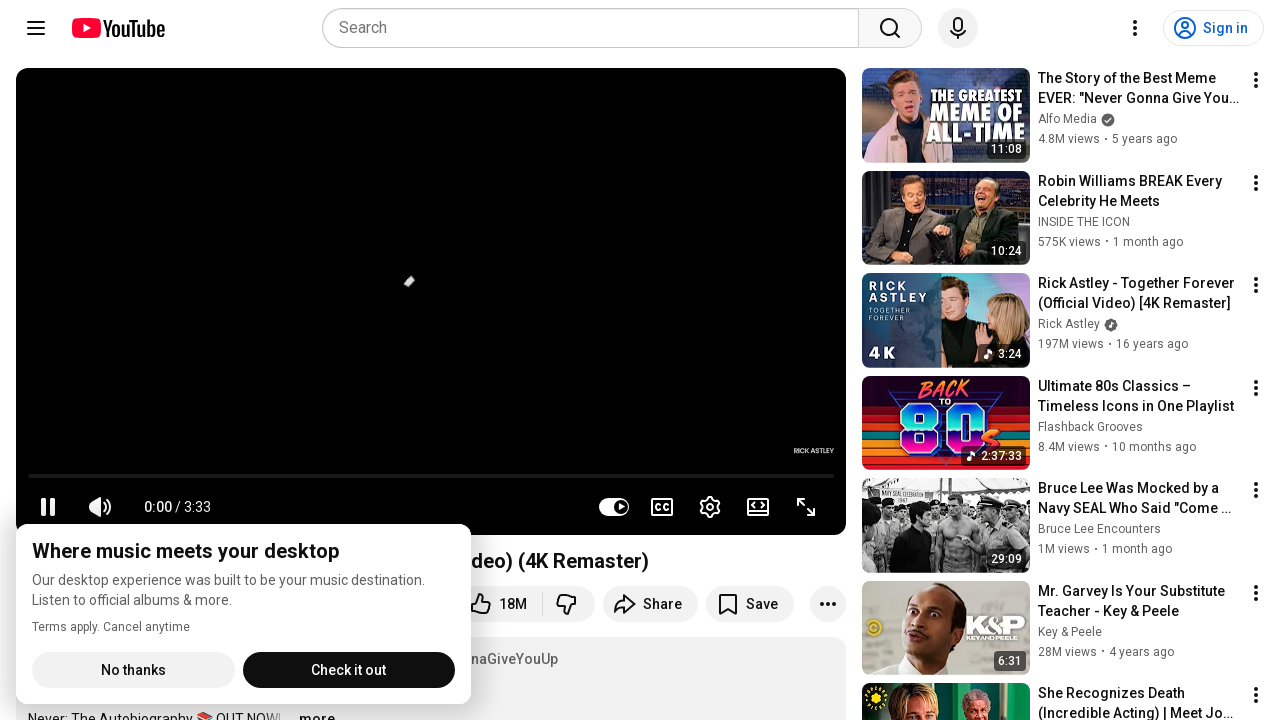

Retrieved src attribute from image element
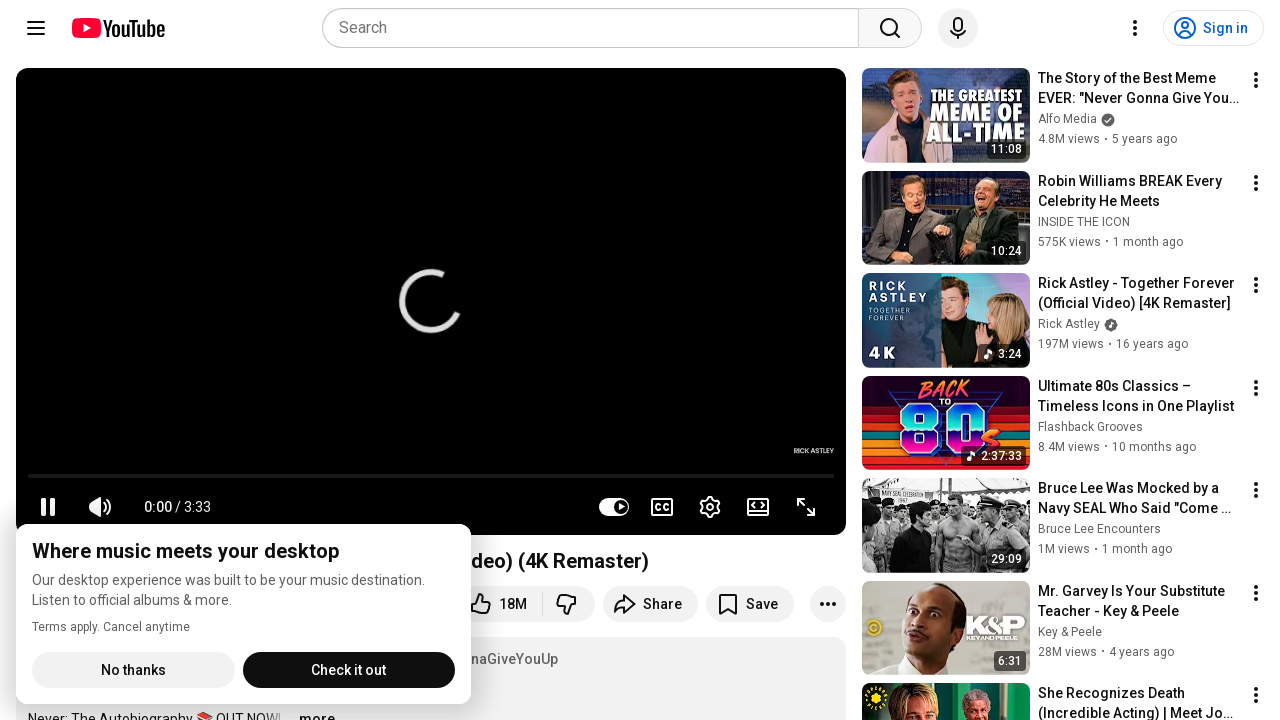

Retrieved src attribute from image element
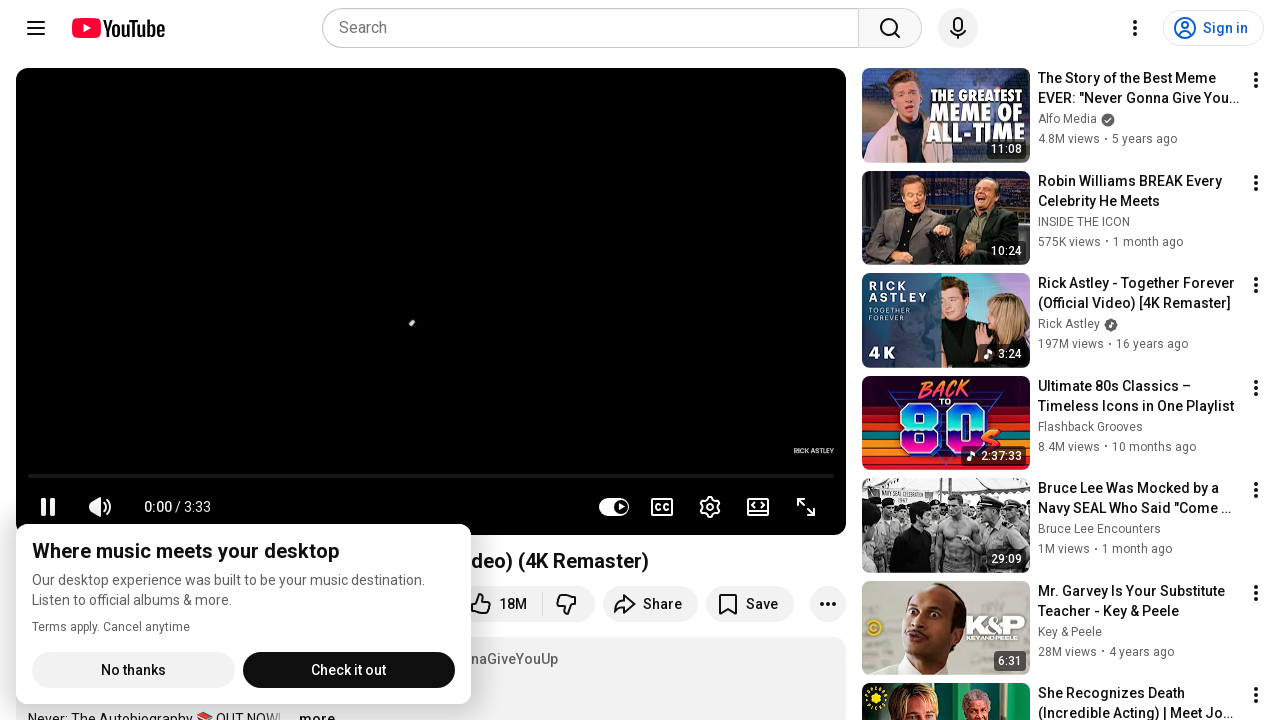

Retrieved src attribute from image element
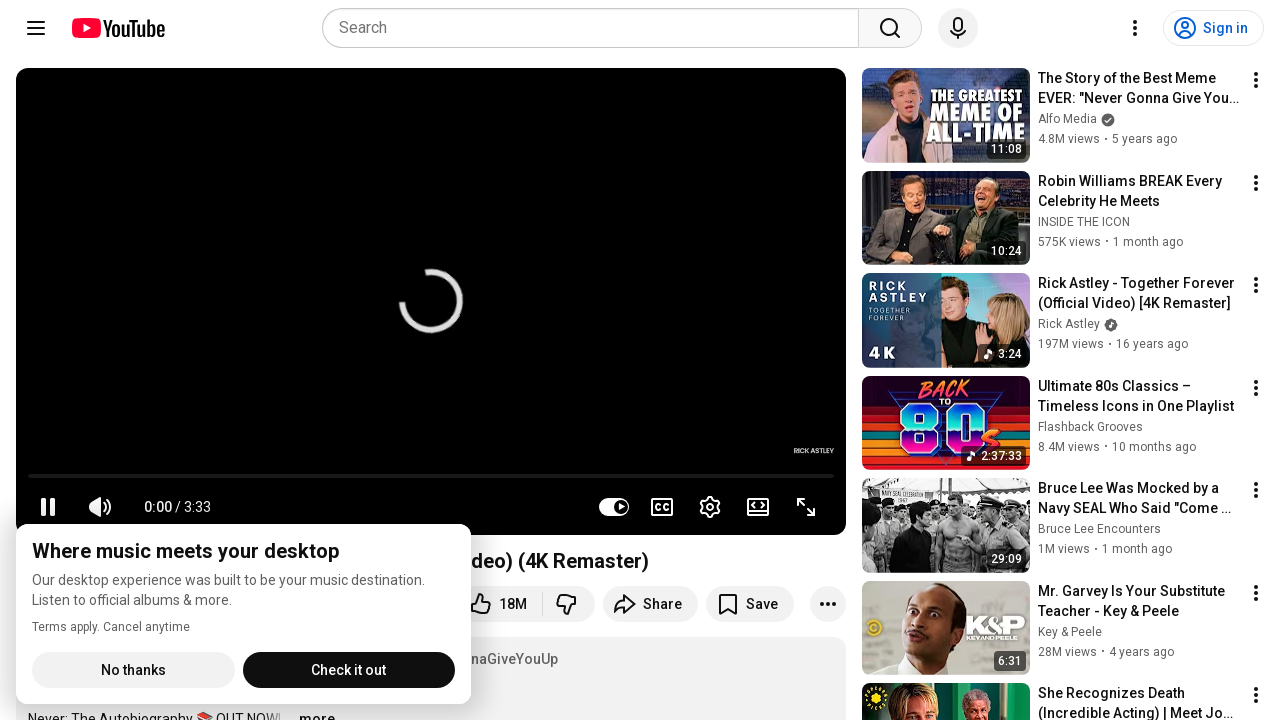

Retrieved src attribute from image element
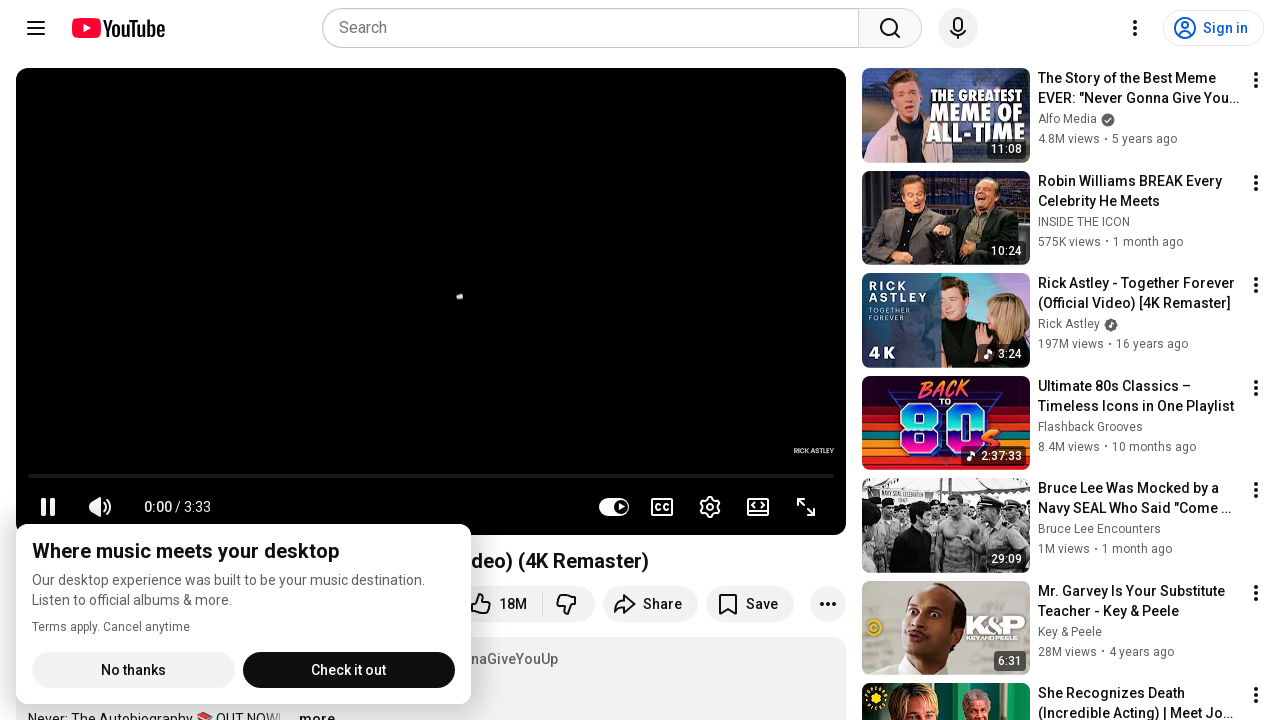

Retrieved src attribute from image element
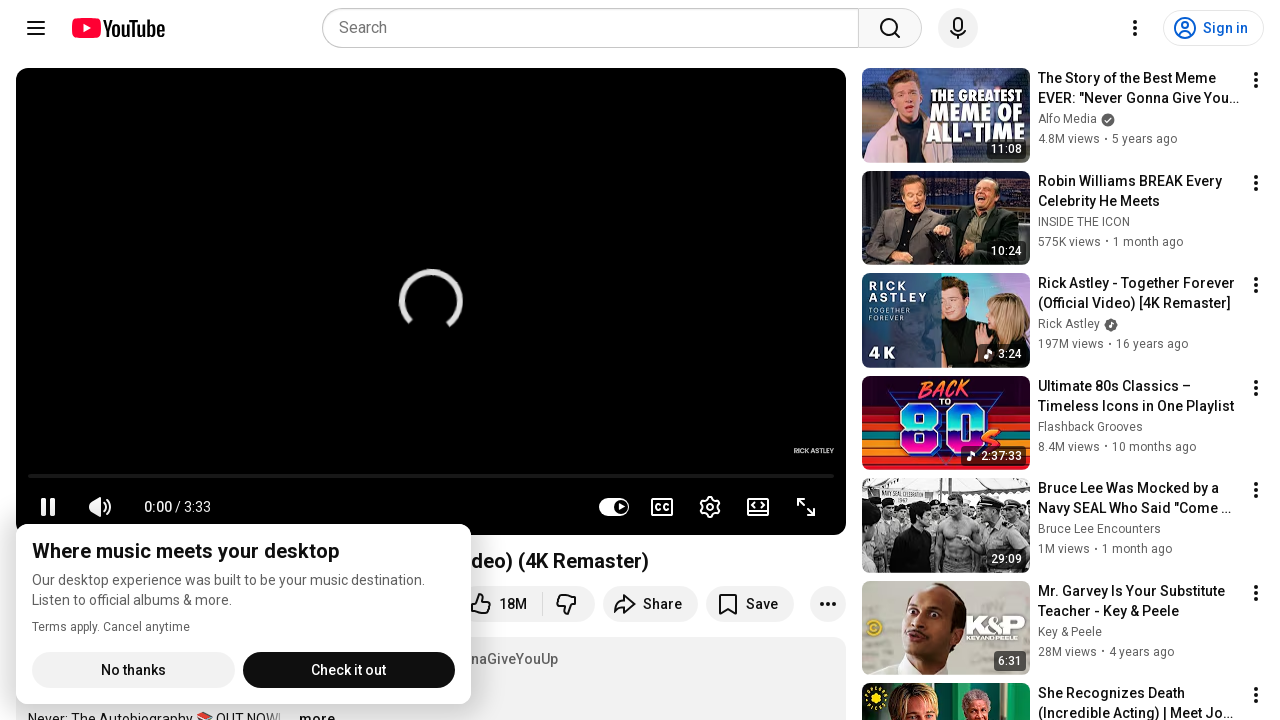

Retrieved src attribute from image element
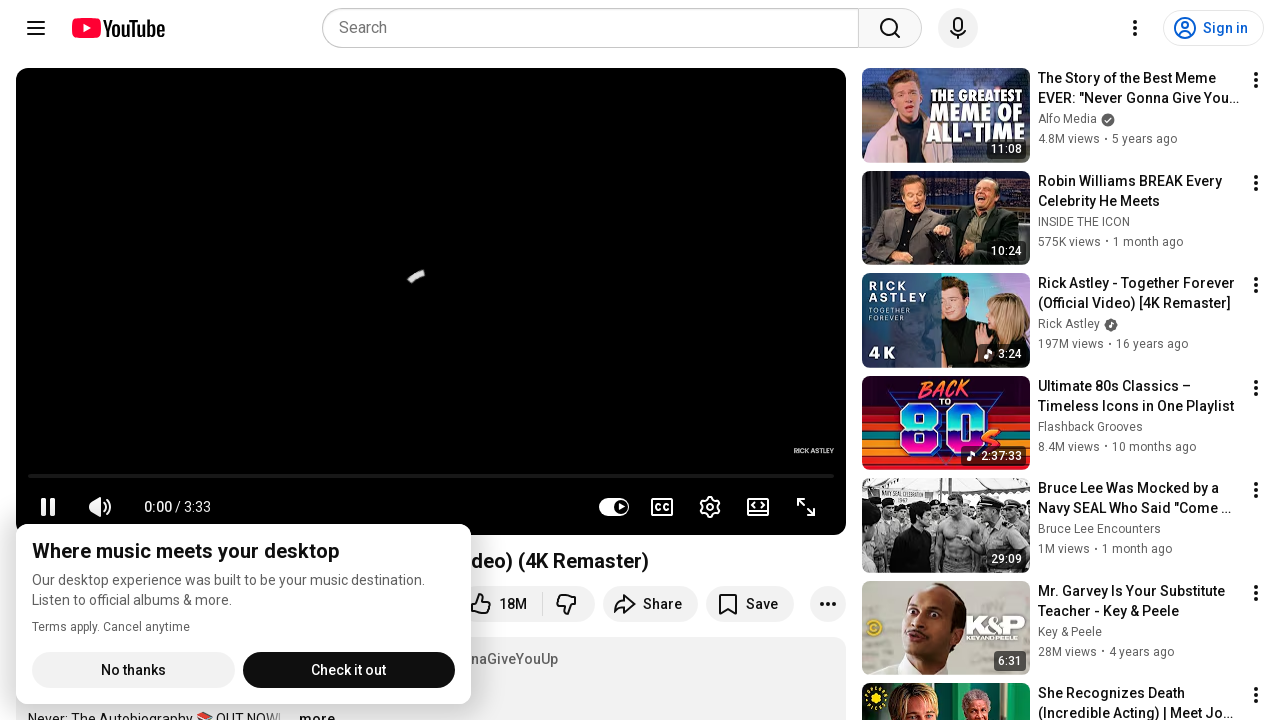

Retrieved src attribute from image element
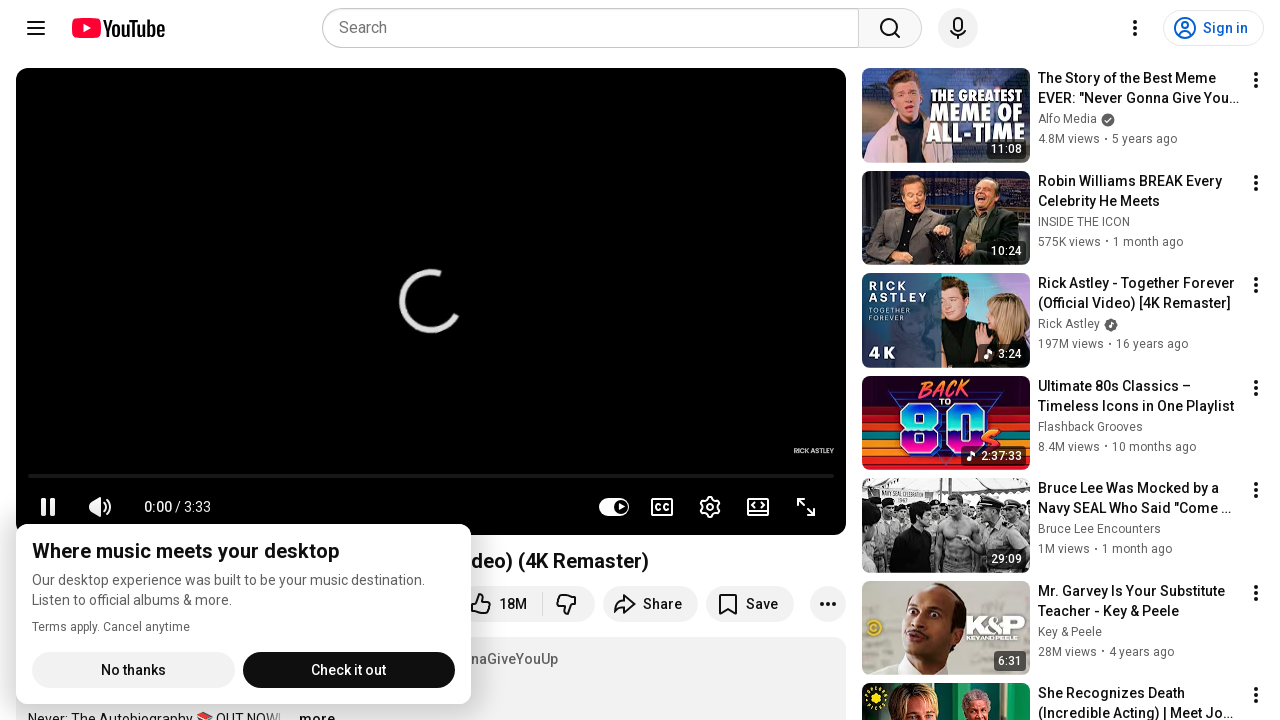

Retrieved src attribute from image element
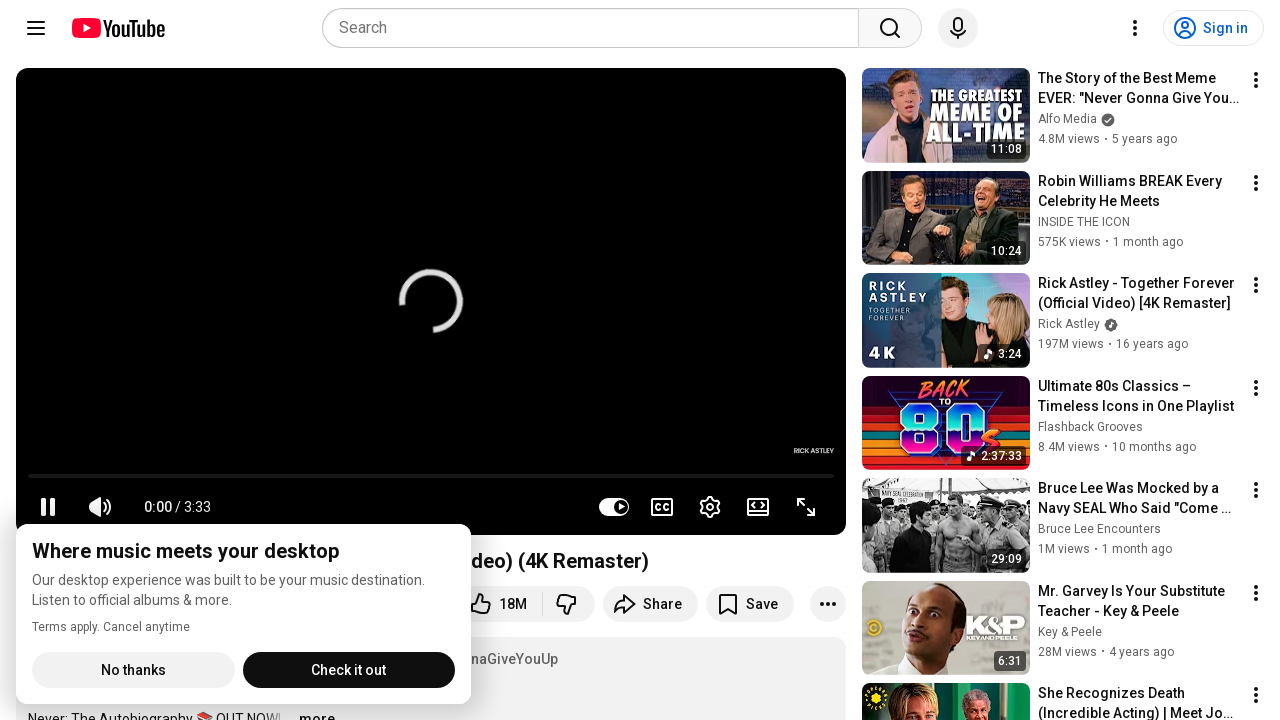

Retrieved src attribute from image element
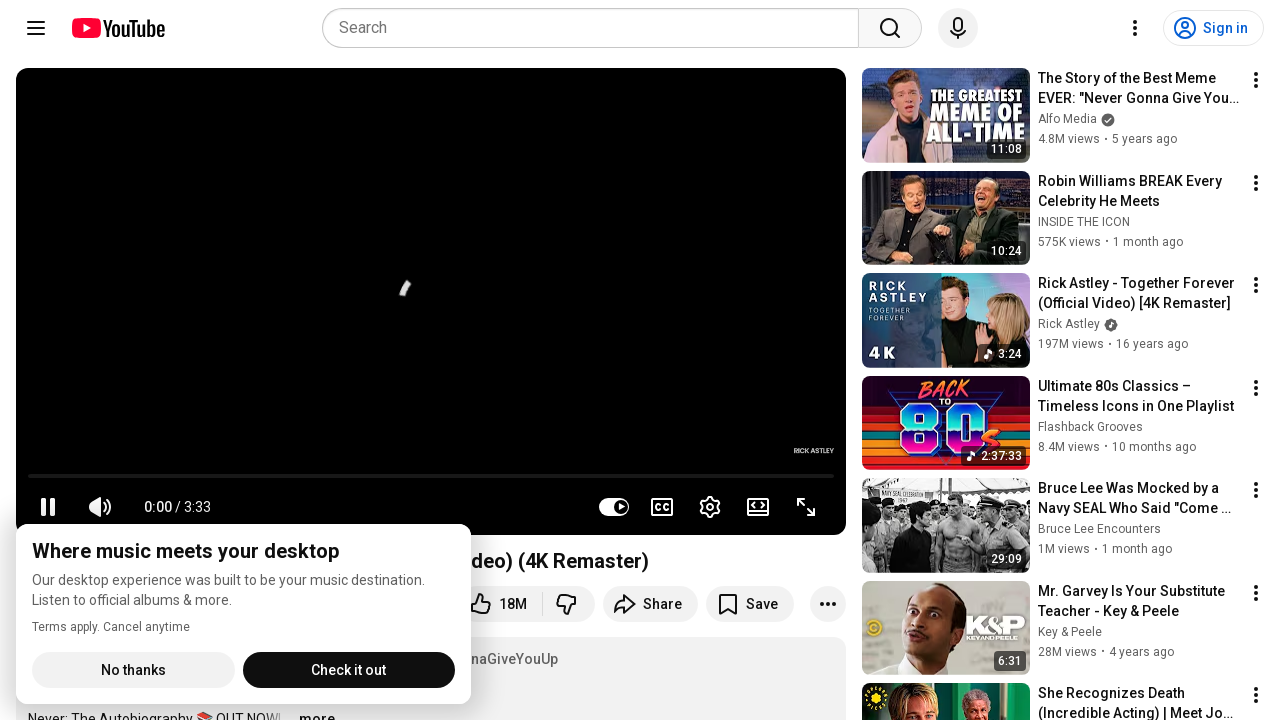

Retrieved src attribute from image element
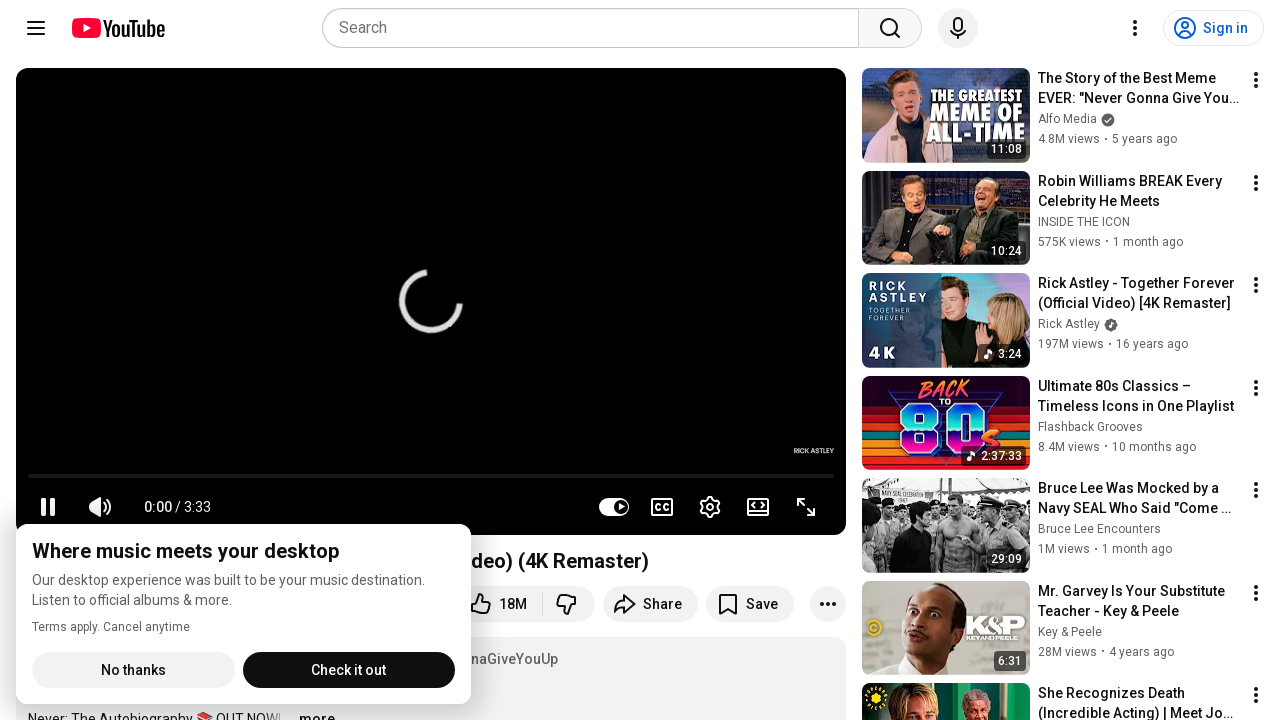

Retrieved src attribute from image element
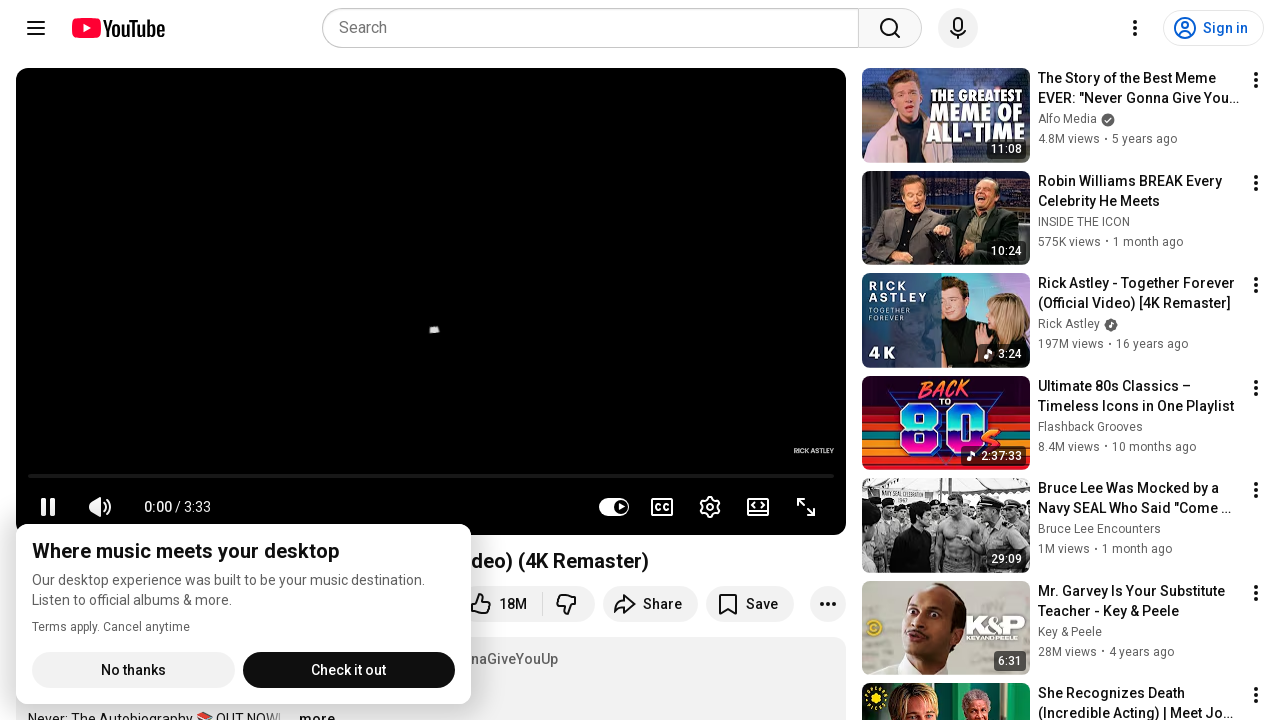

Retrieved src attribute from image element
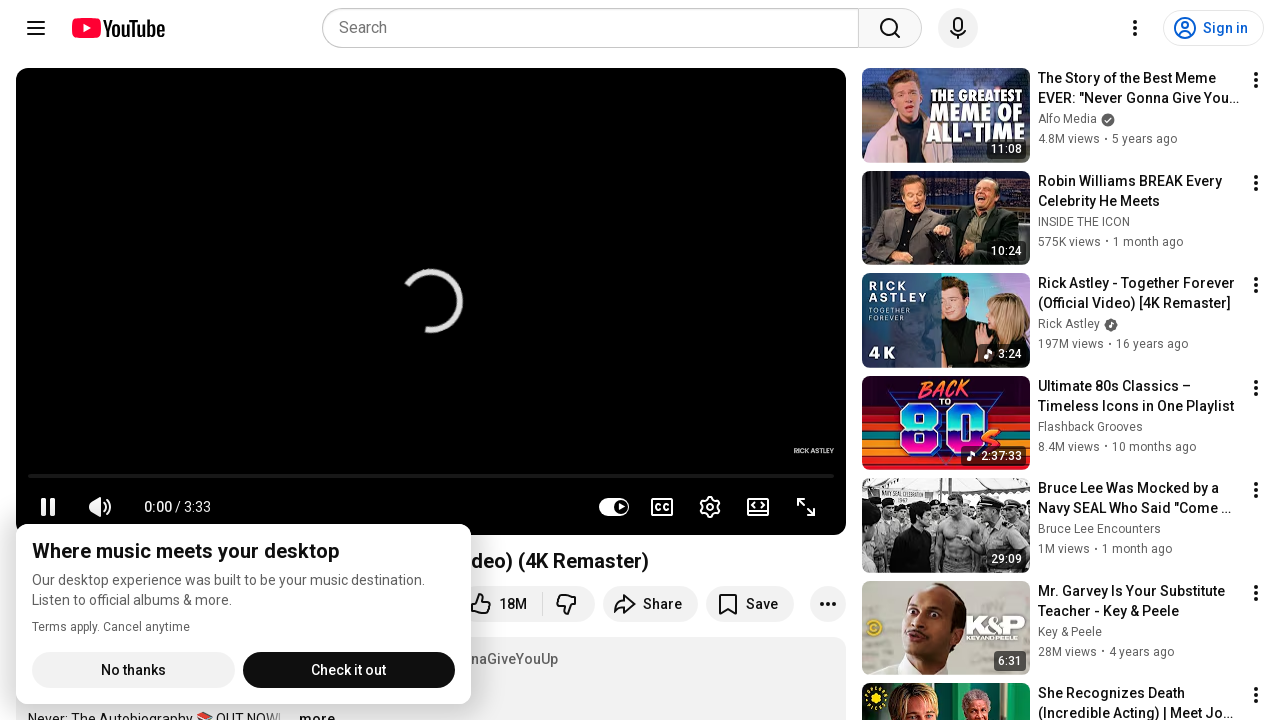

Retrieved src attribute from image element
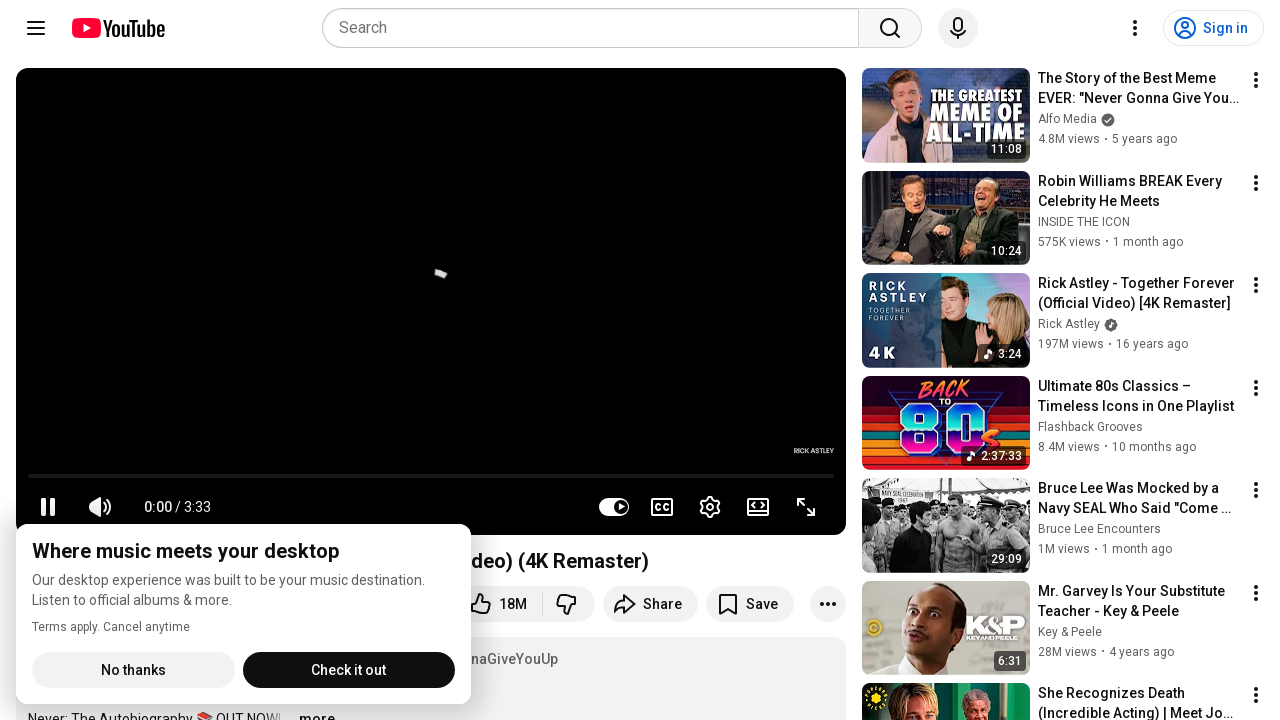

Retrieved src attribute from image element
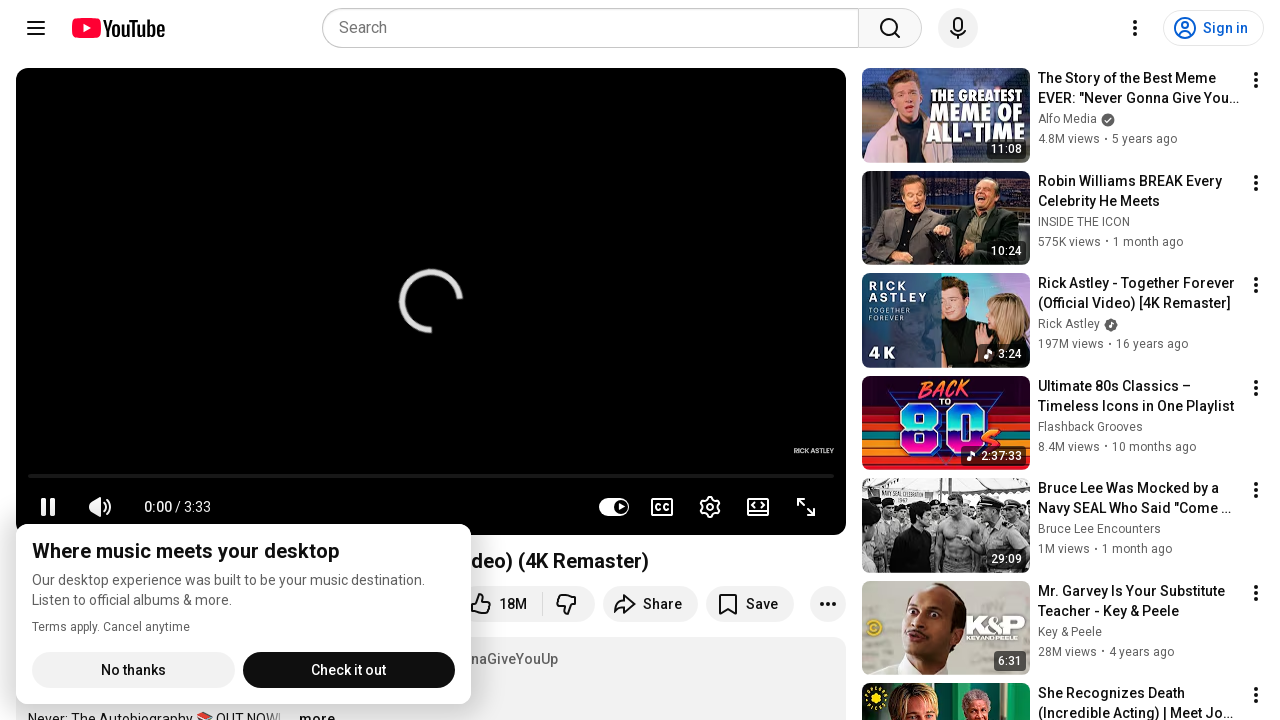

Retrieved src attribute from image element
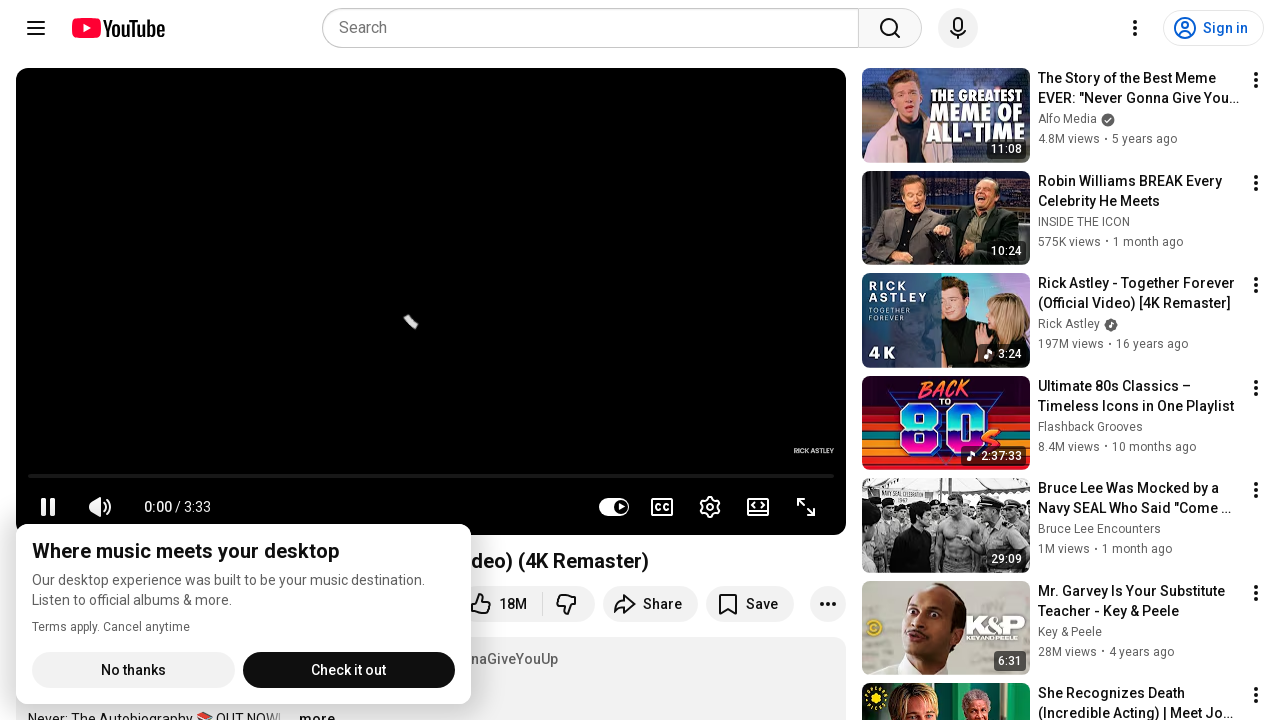

Retrieved src attribute from image element
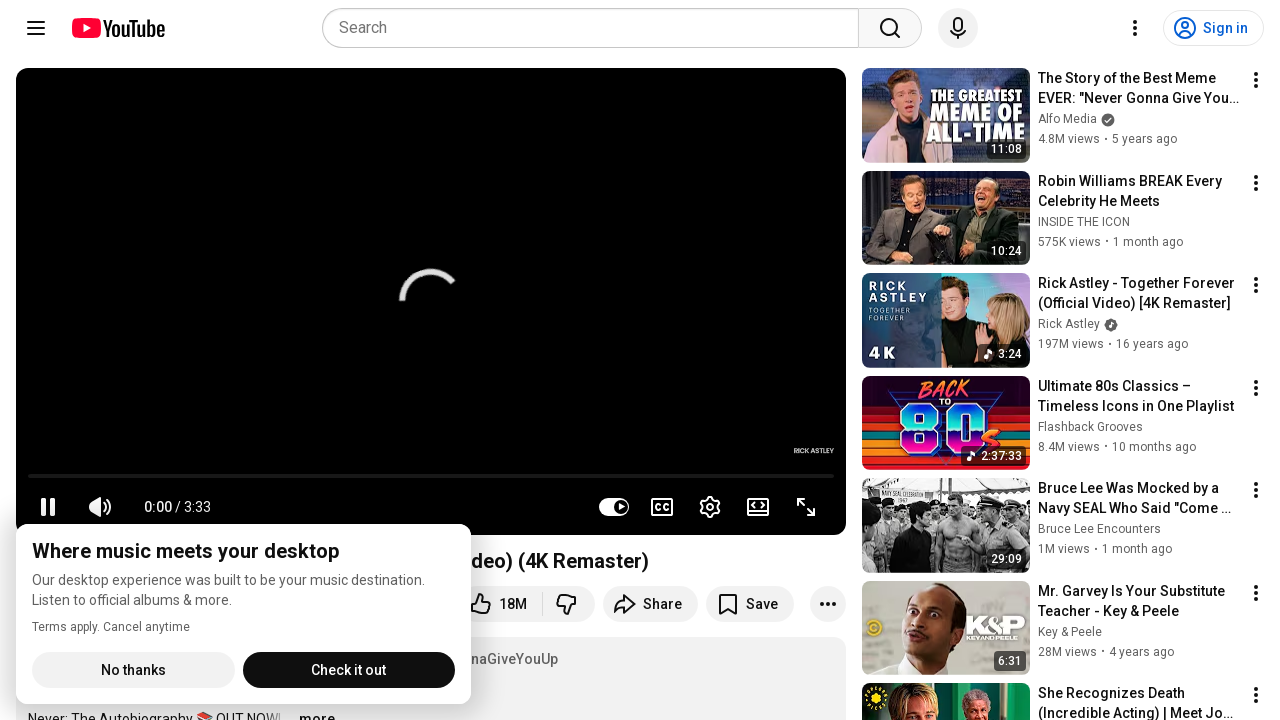

Retrieved src attribute from image element
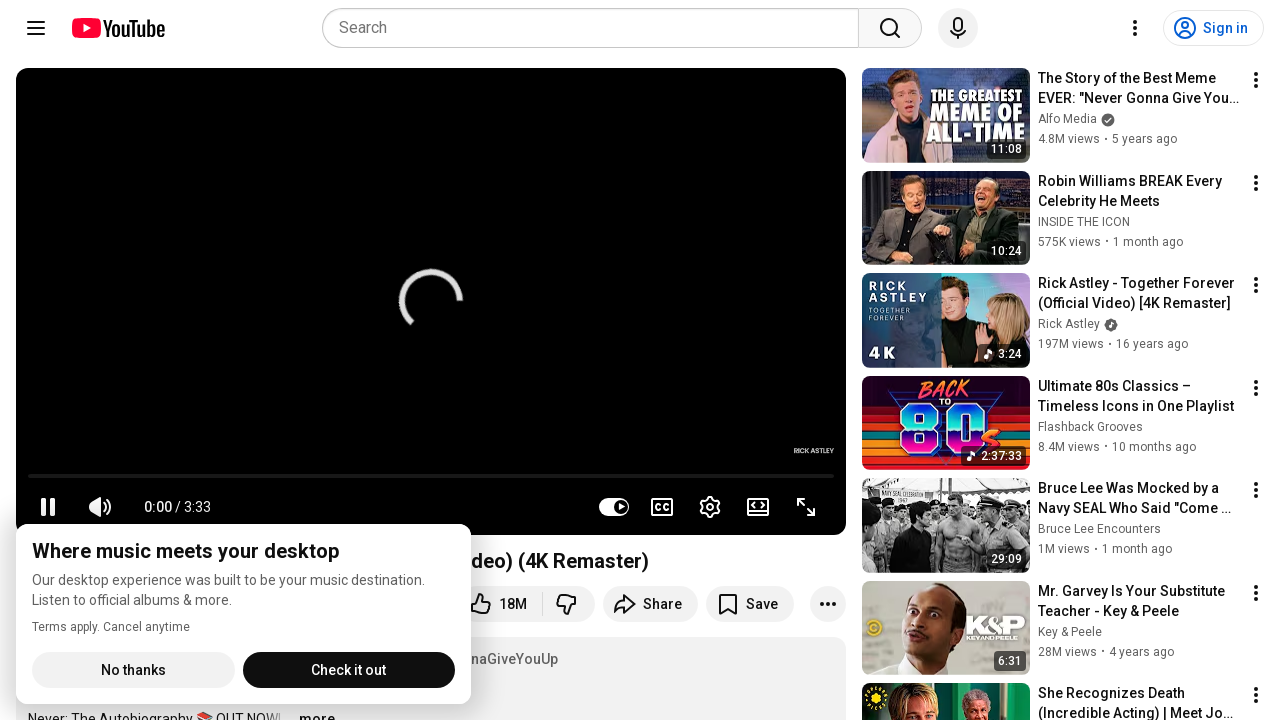

Retrieved src attribute from image element
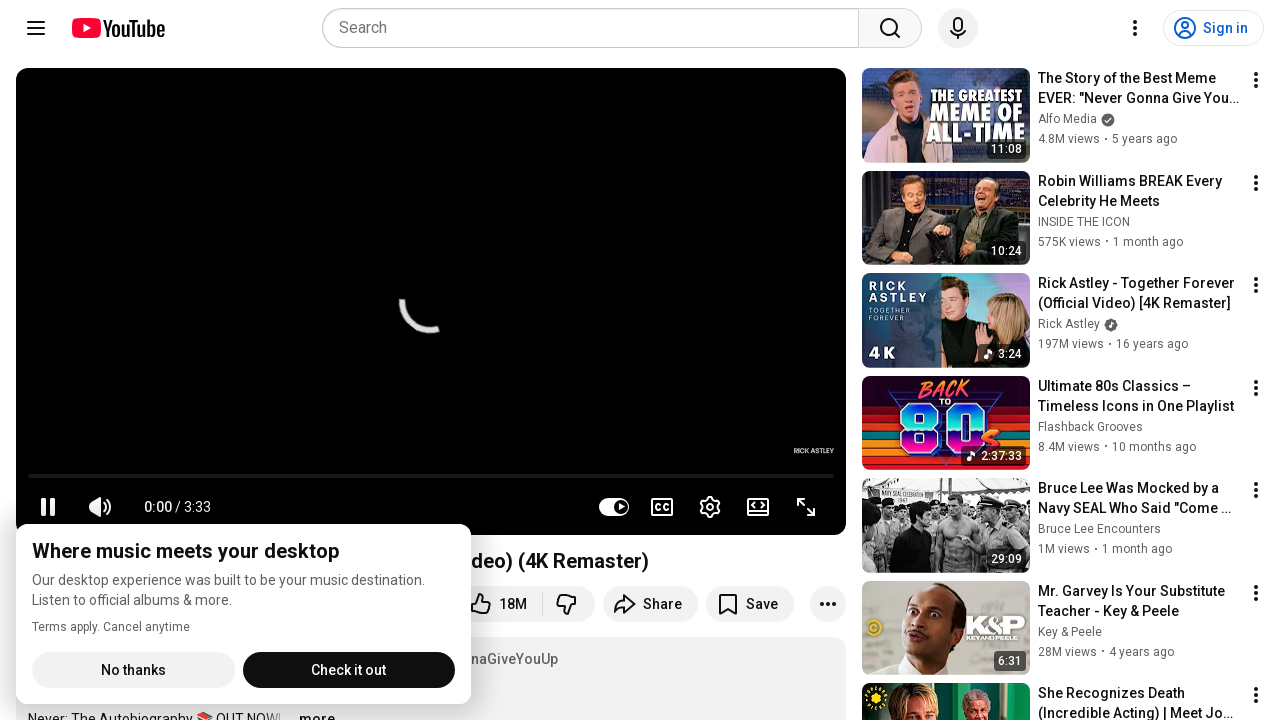

Retrieved src attribute from image element
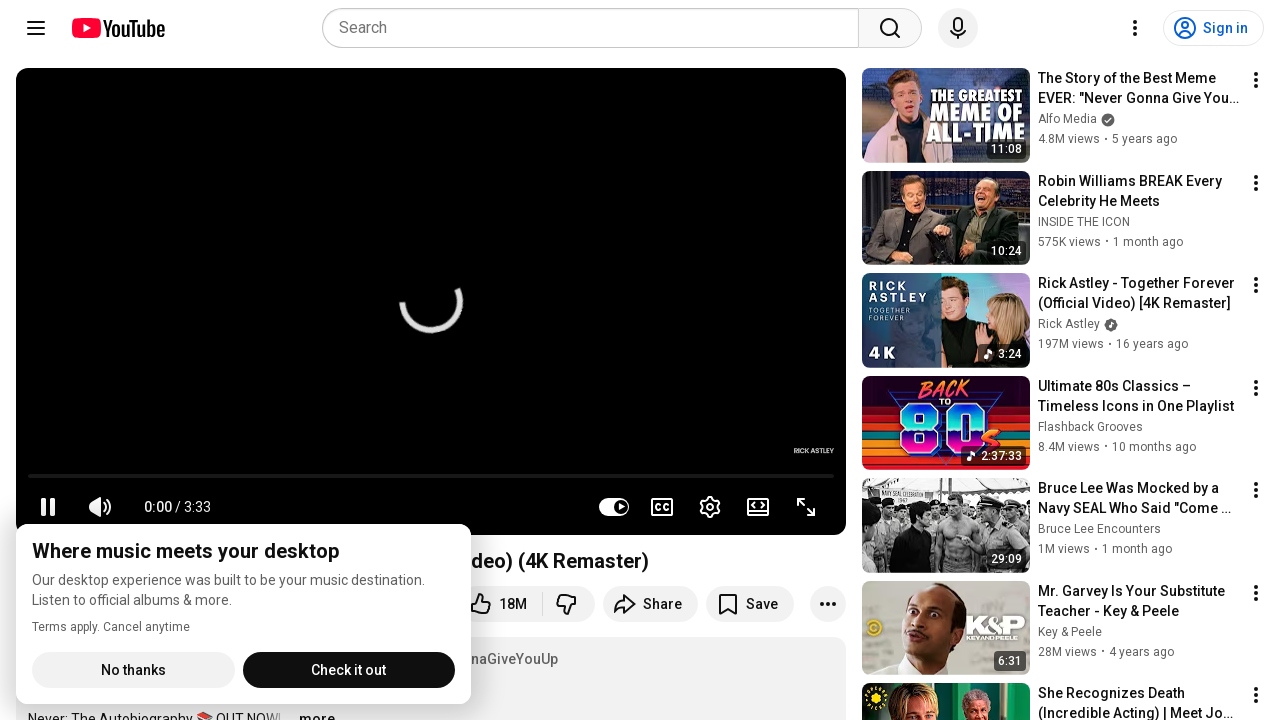

Retrieved src attribute from image element
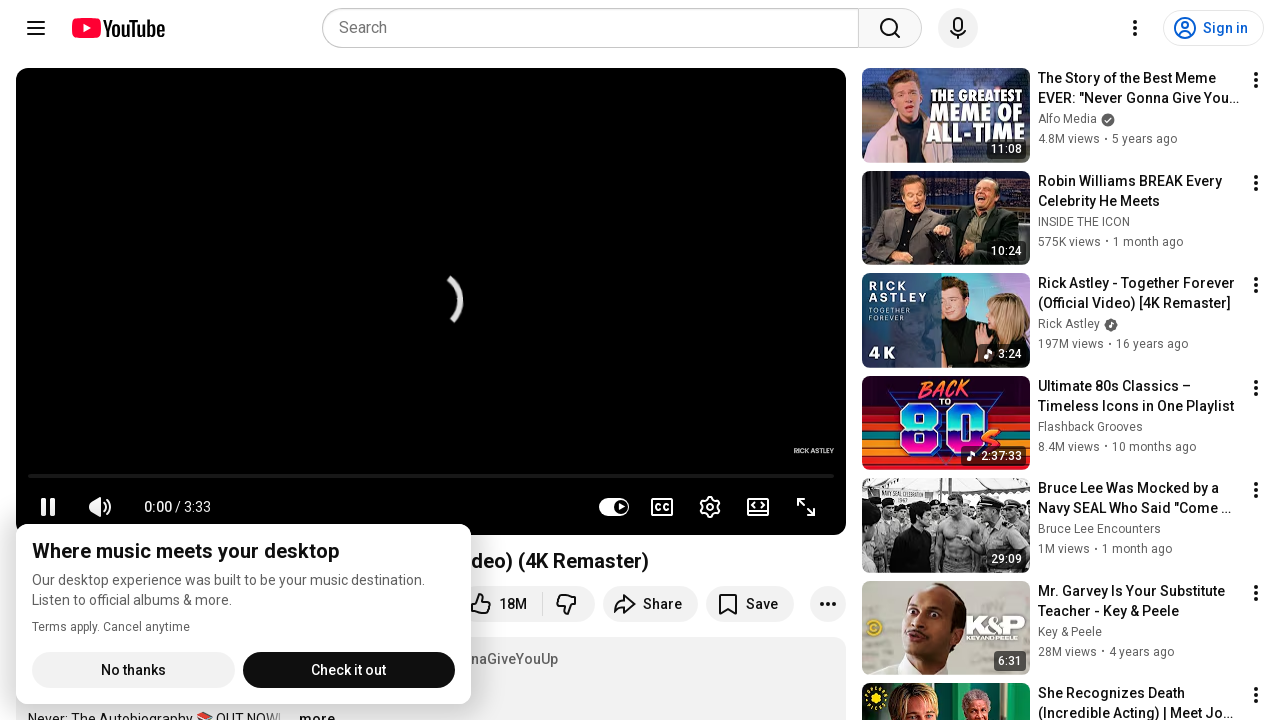

Retrieved src attribute from image element
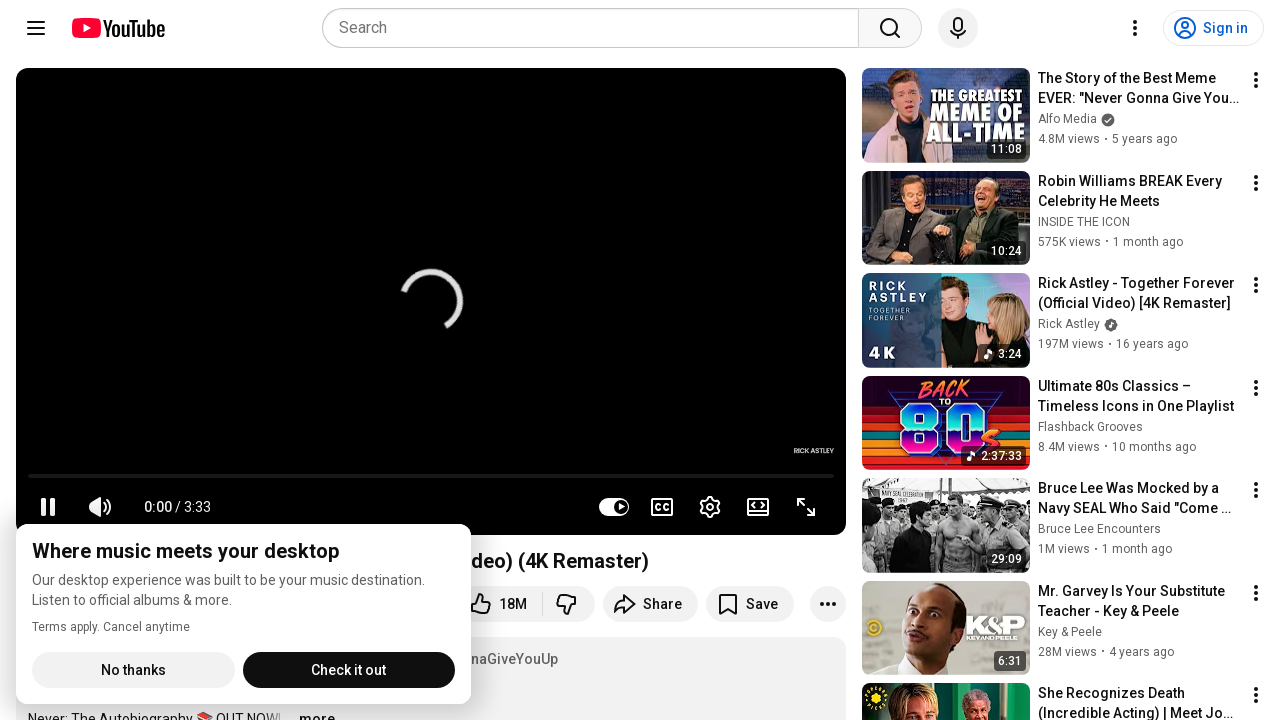

Retrieved src attribute from image element
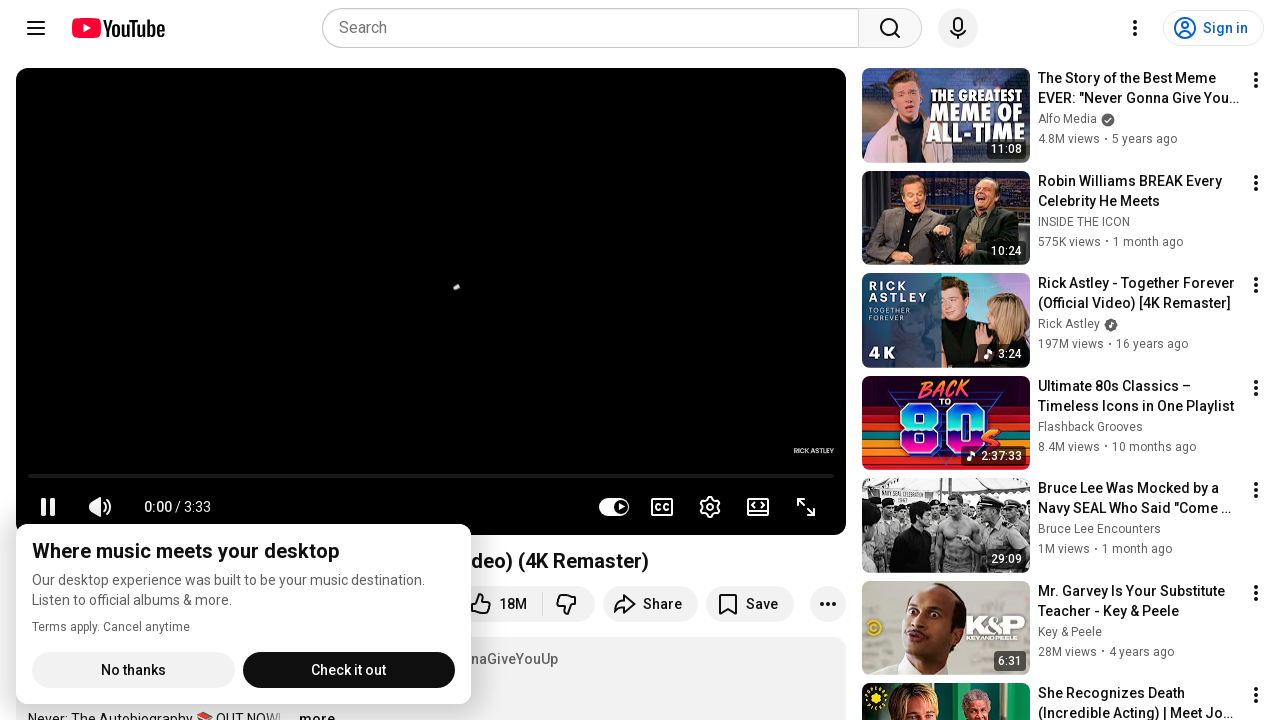

Retrieved src attribute from image element
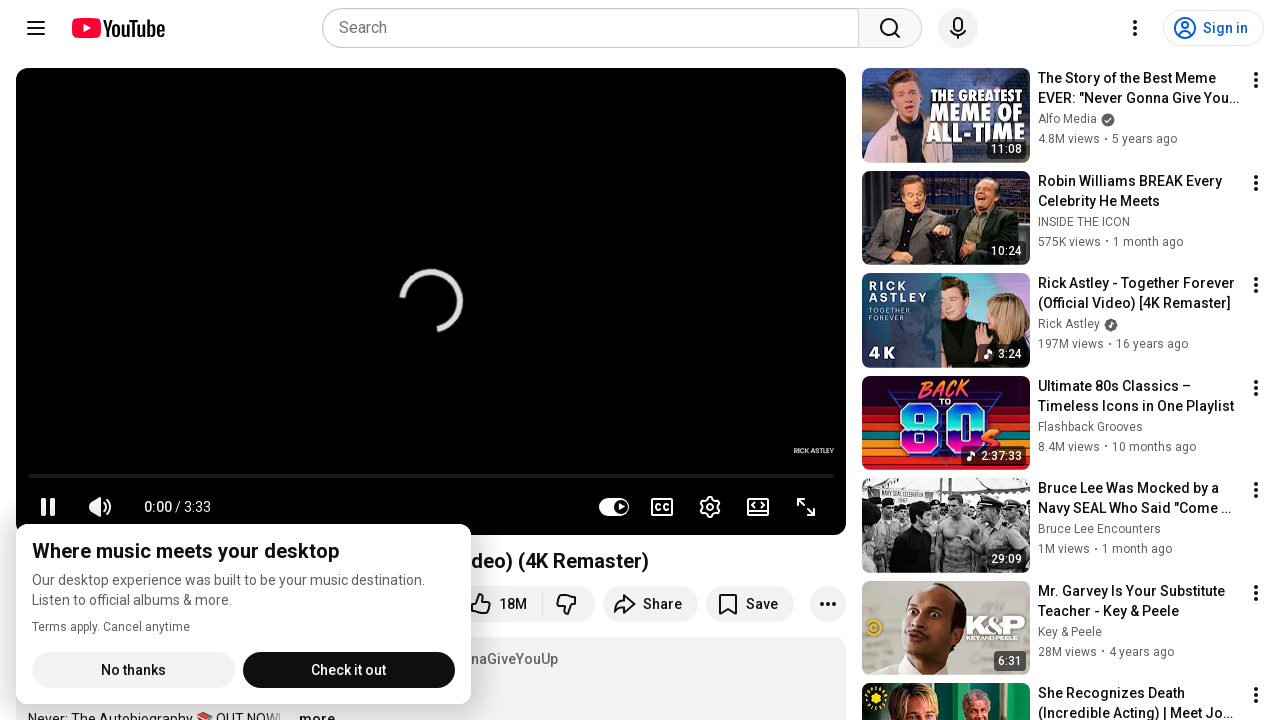

Retrieved src attribute from image element
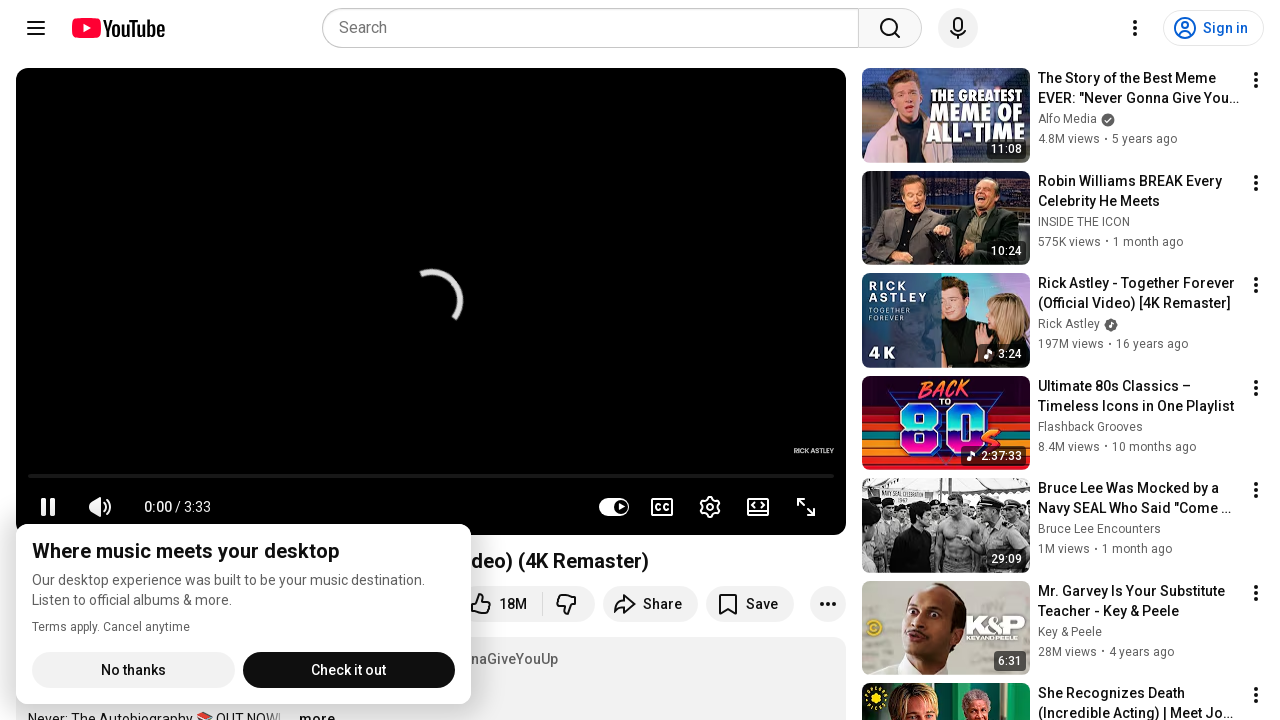

Retrieved src attribute from image element
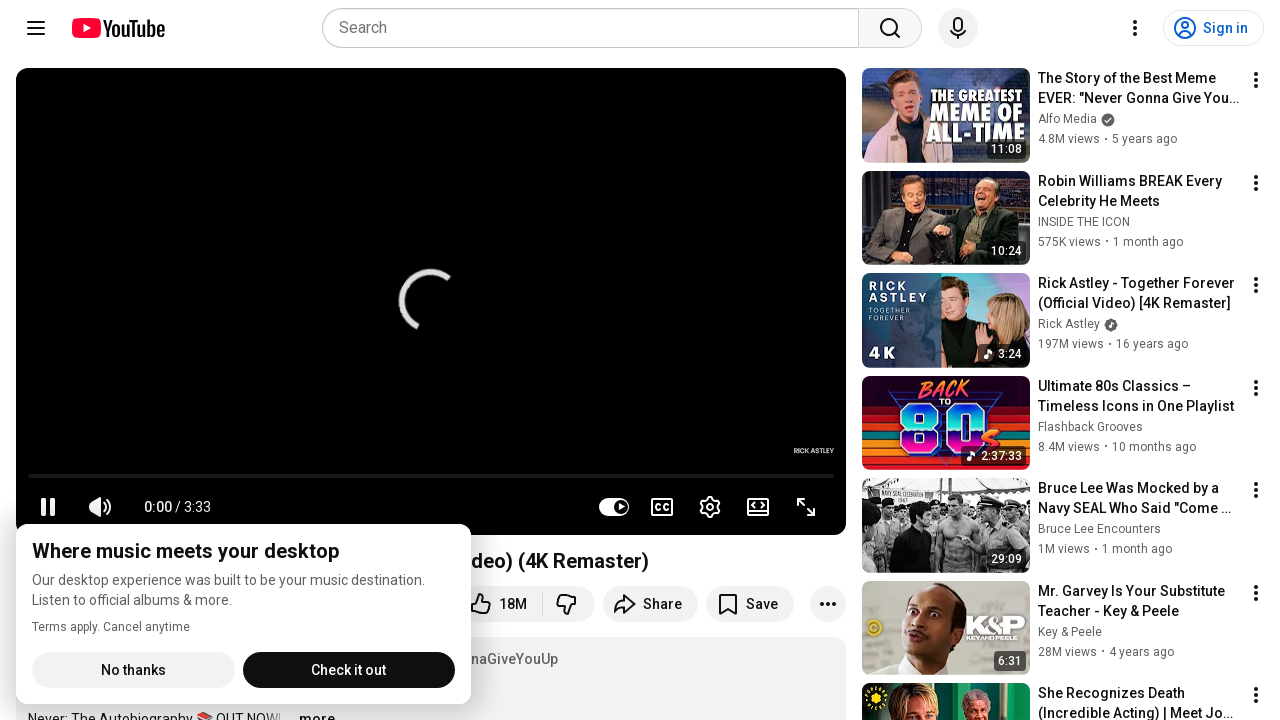

Retrieved src attribute from image element
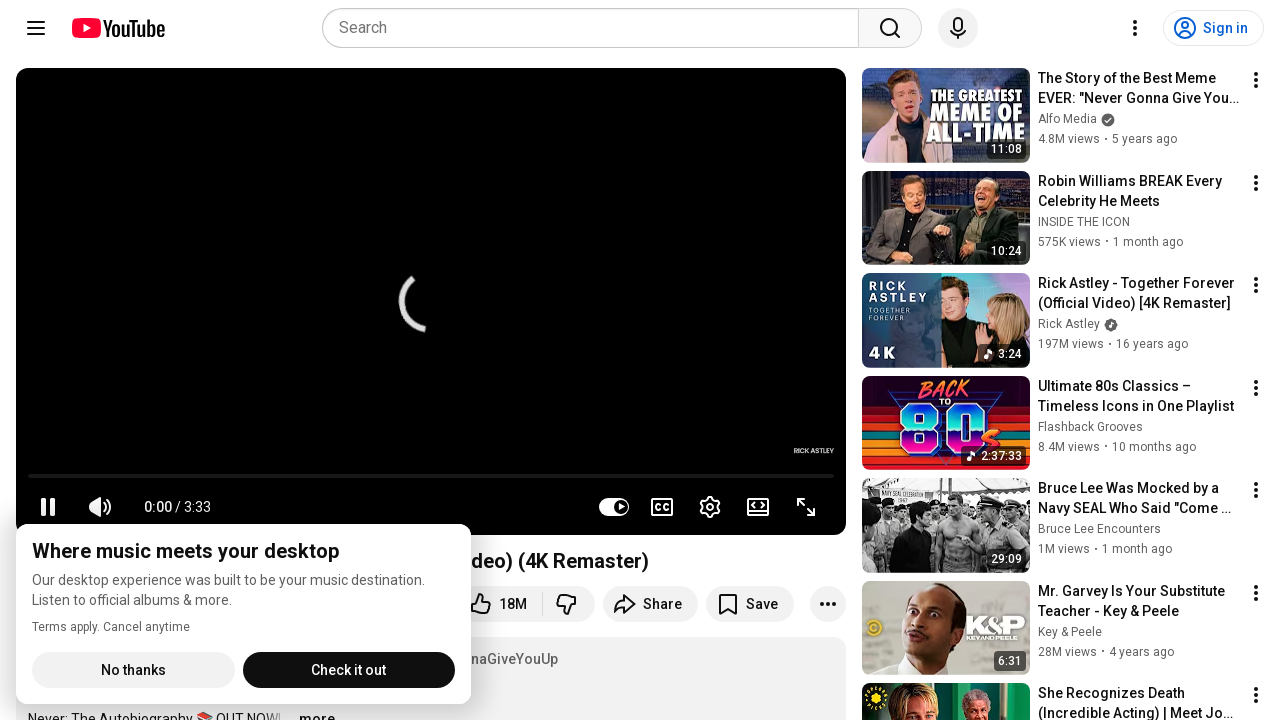

Retrieved src attribute from image element
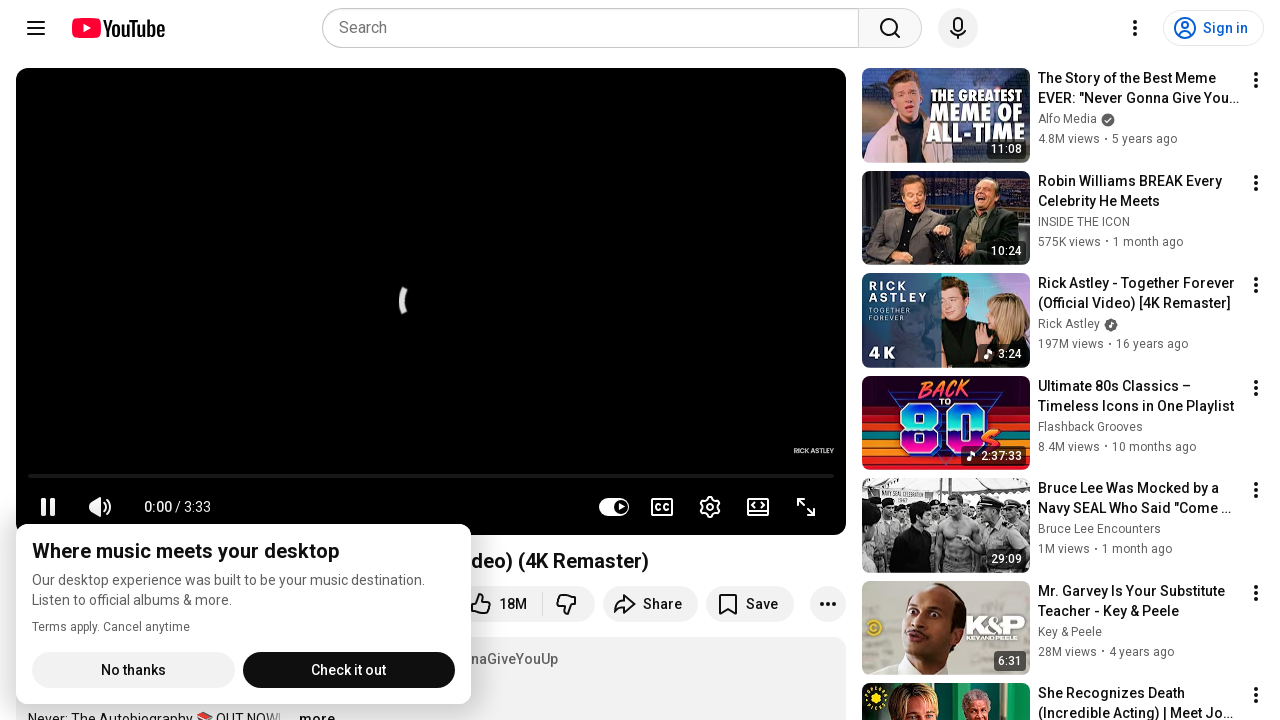

Retrieved src attribute from image element
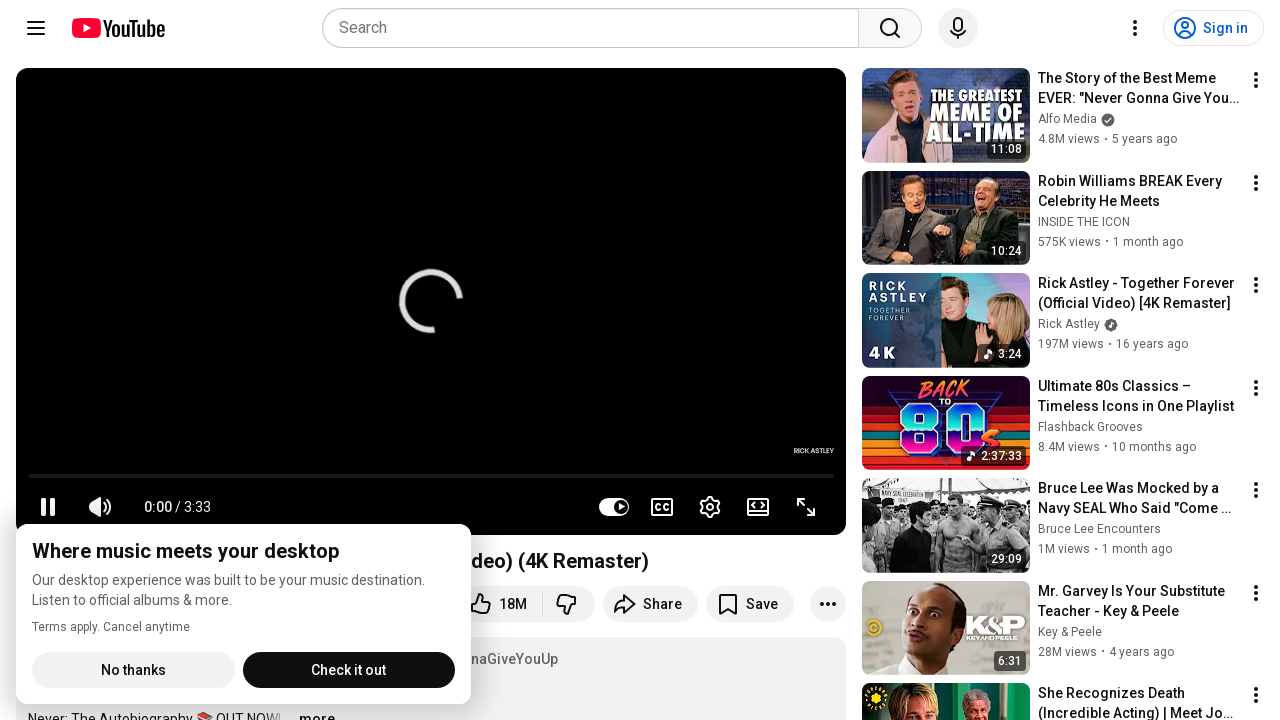

Retrieved src attribute from image element
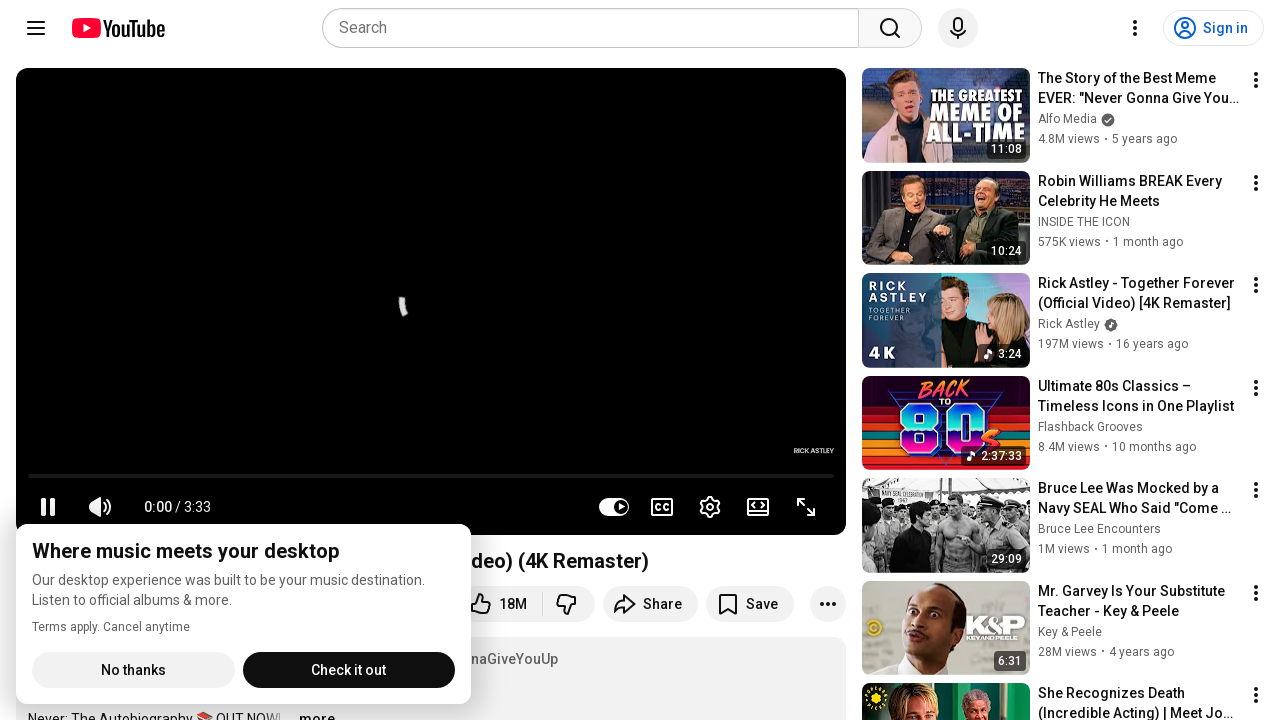

Retrieved src attribute from image element
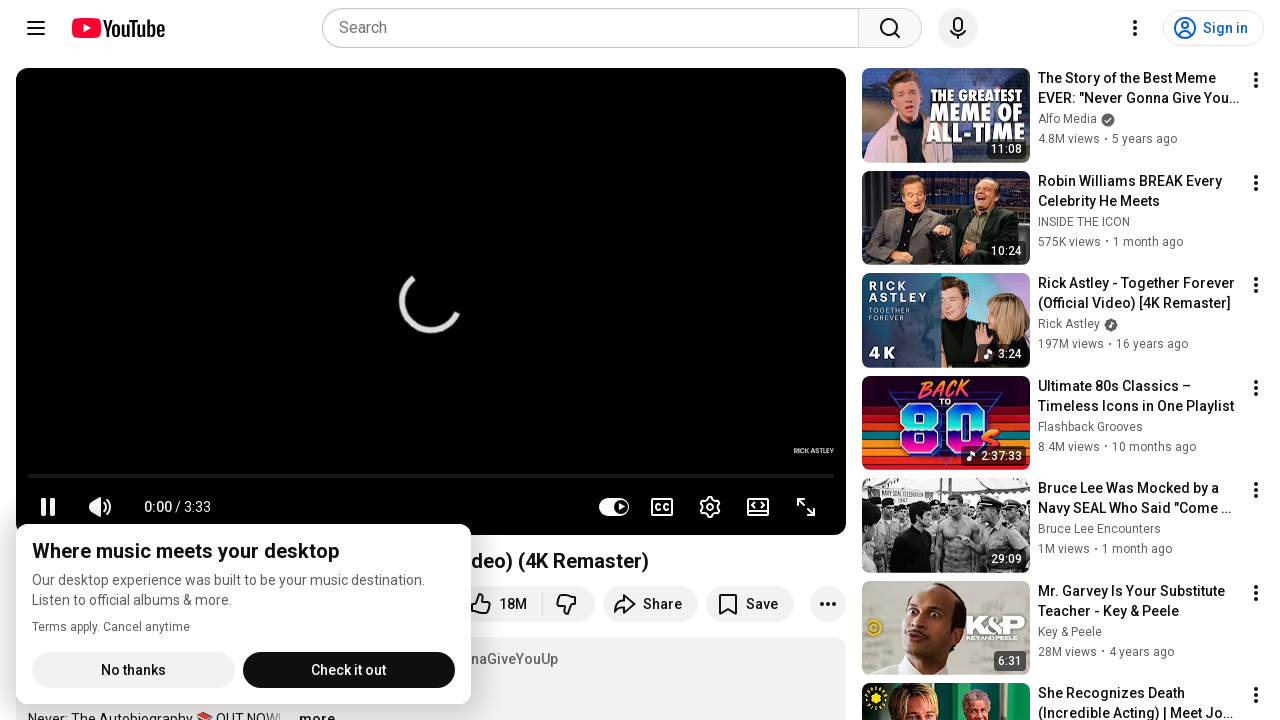

Retrieved src attribute from image element
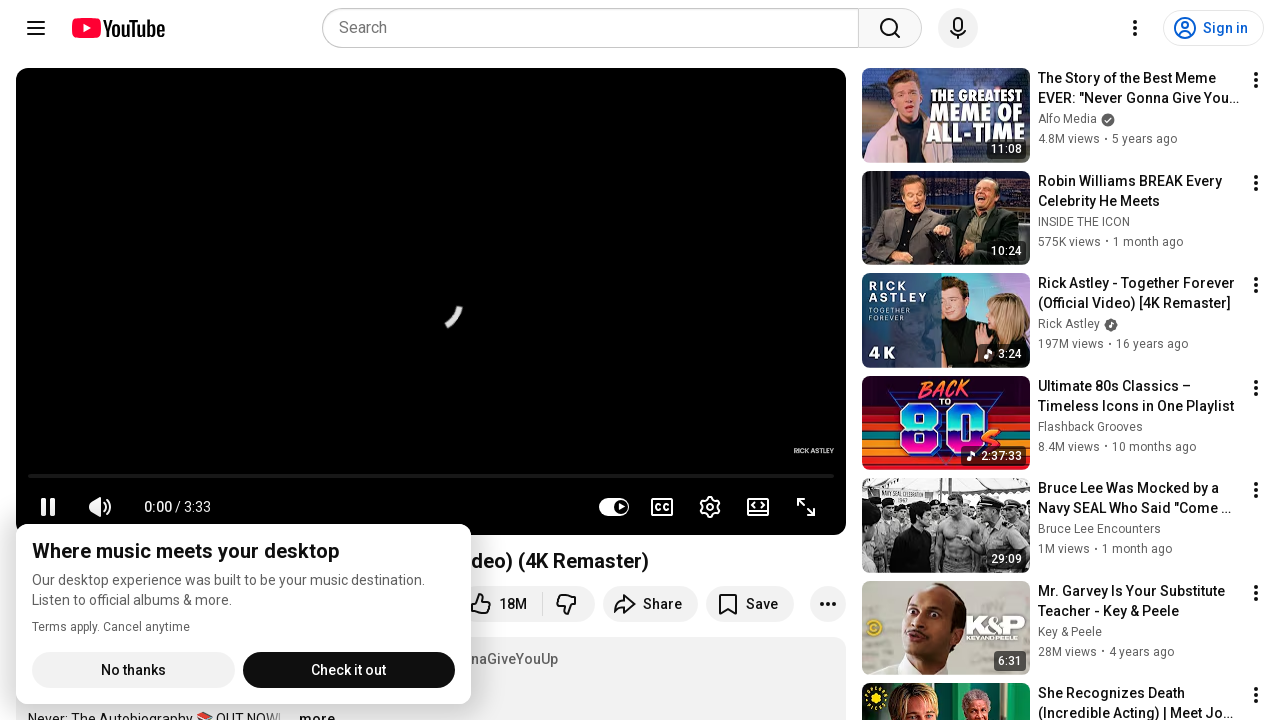

Retrieved src attribute from image element
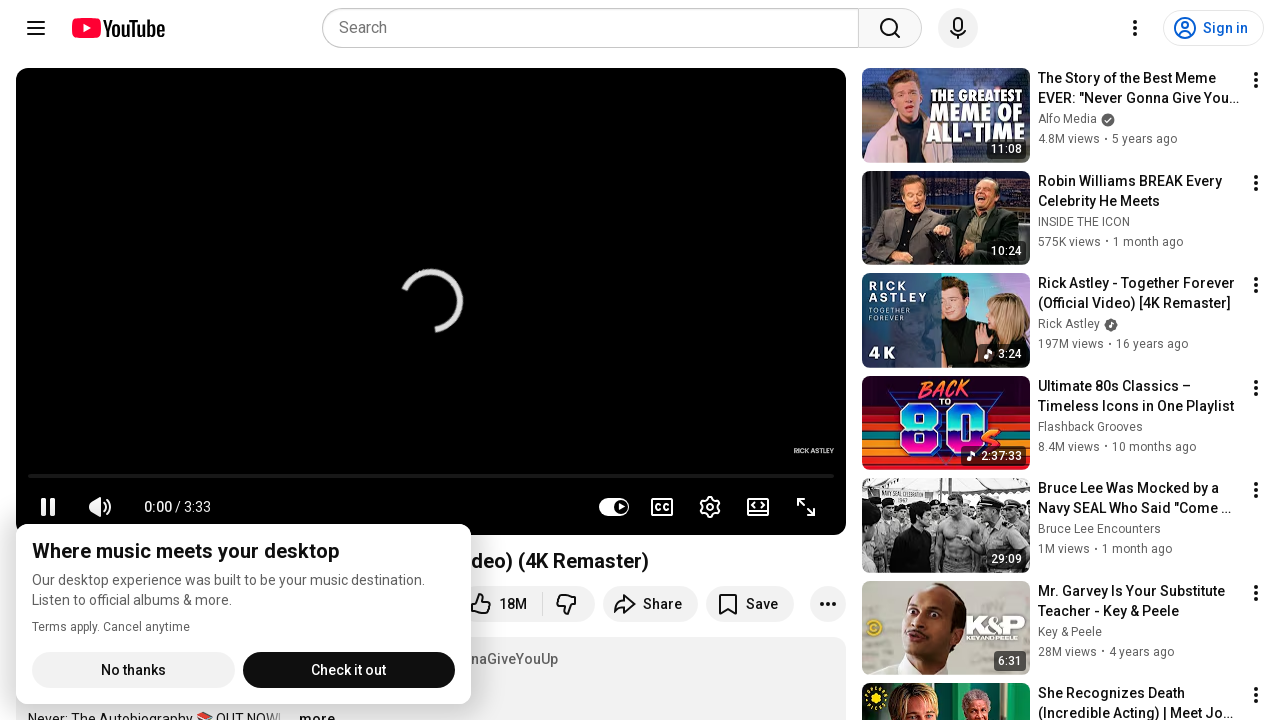

Retrieved src attribute from image element
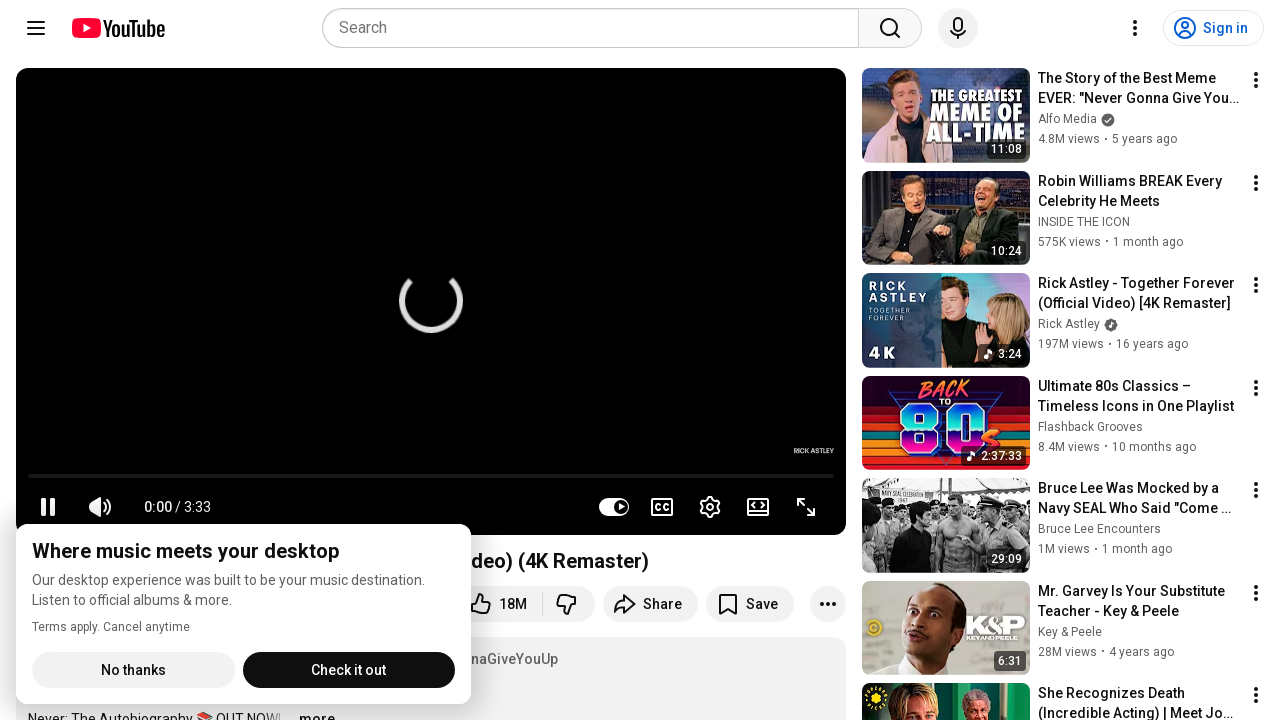

Retrieved src attribute from image element
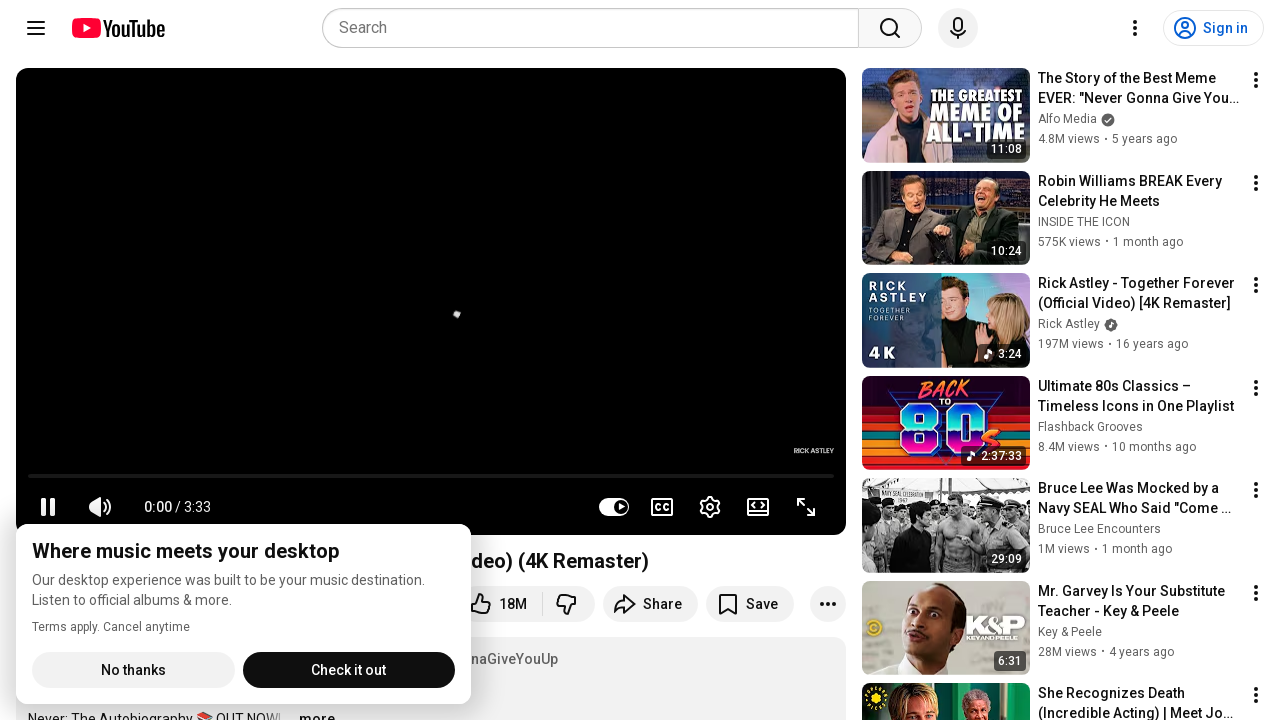

Retrieved src attribute from image element
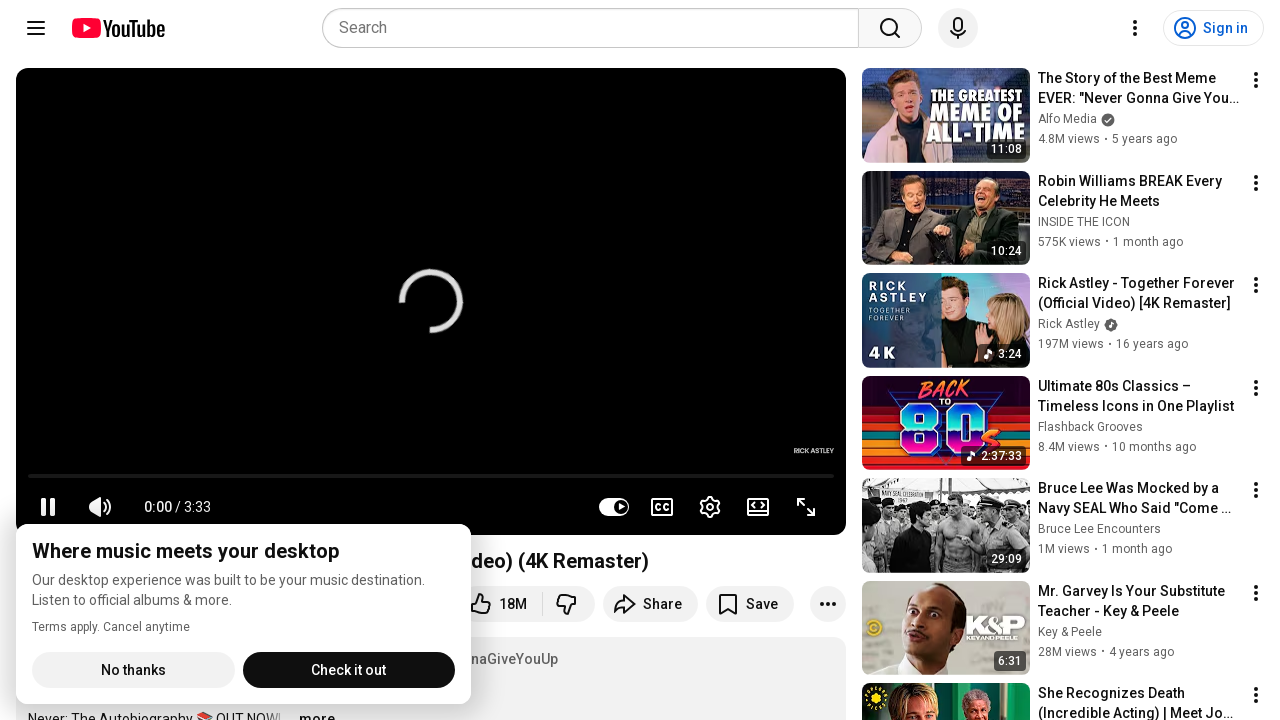

Retrieved src attribute from image element
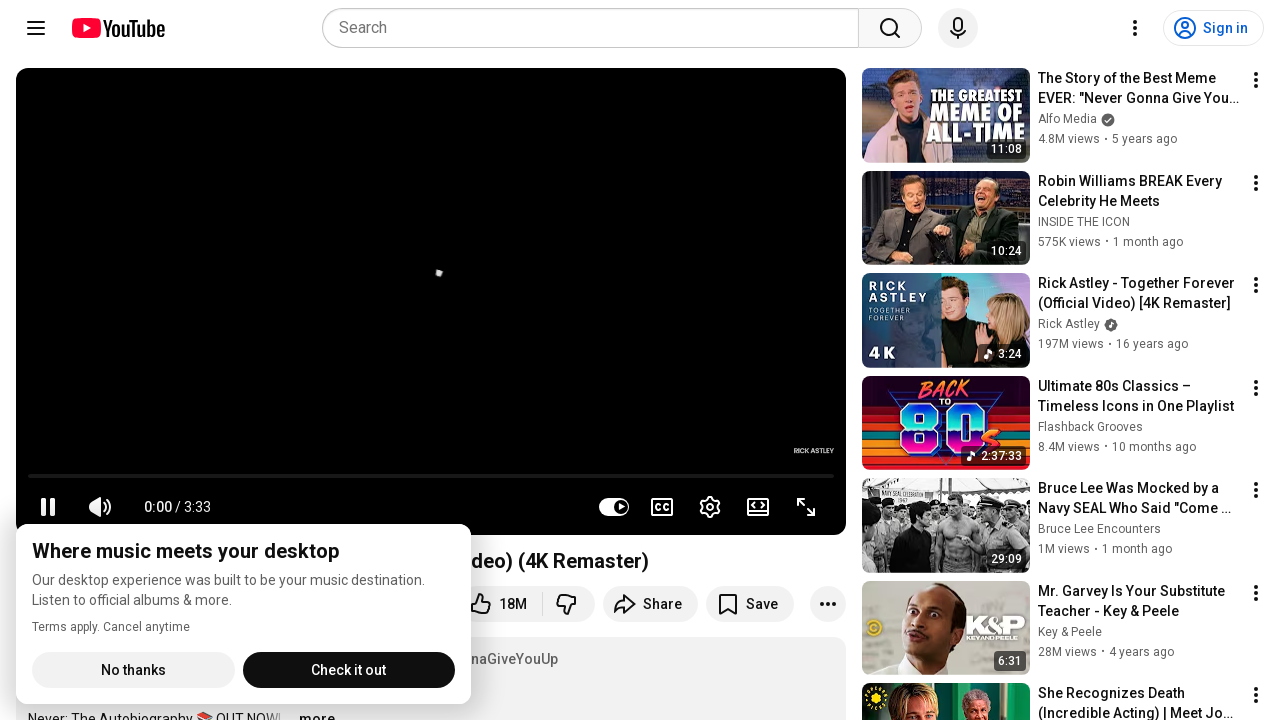

Retrieved src attribute from image element
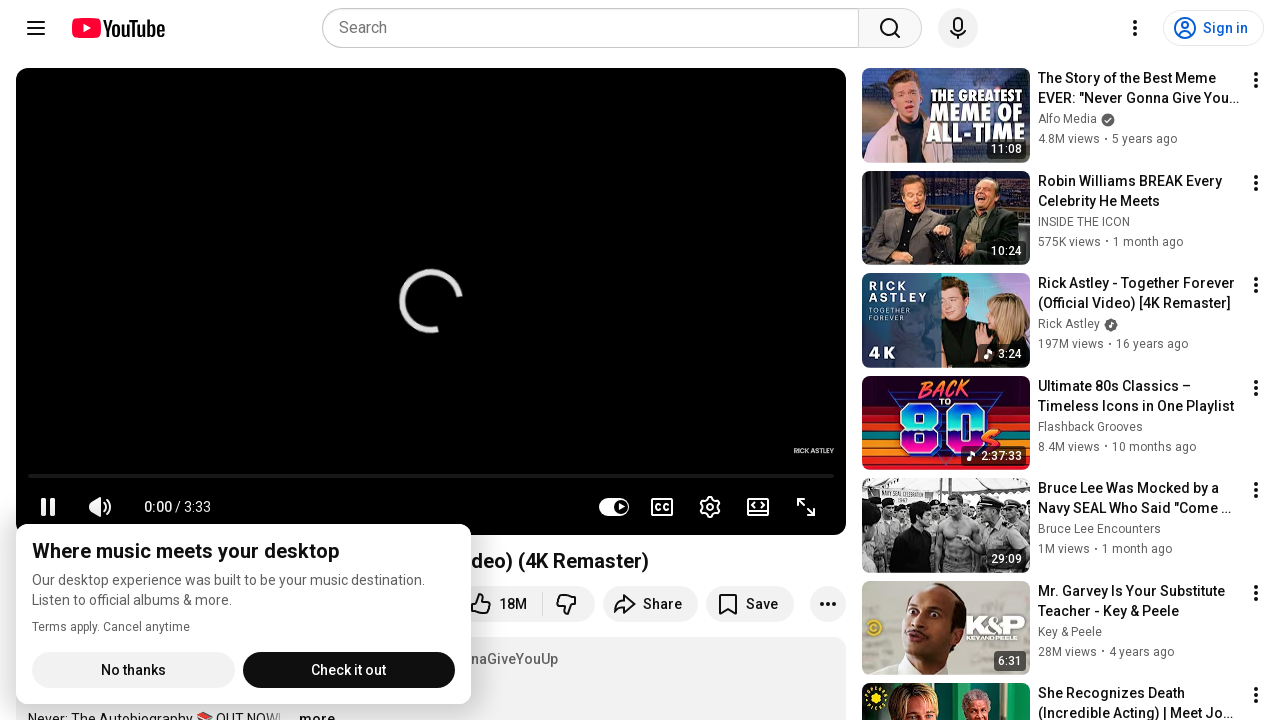

Retrieved src attribute from image element
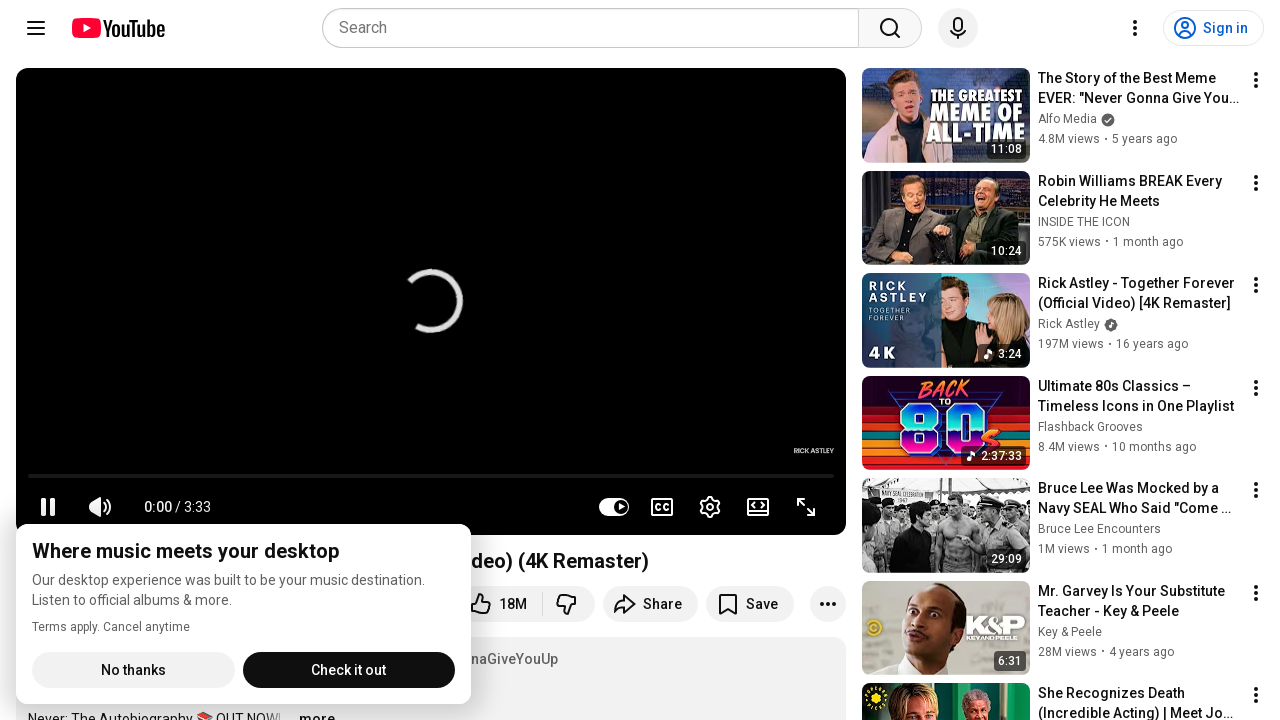

Retrieved src attribute from image element
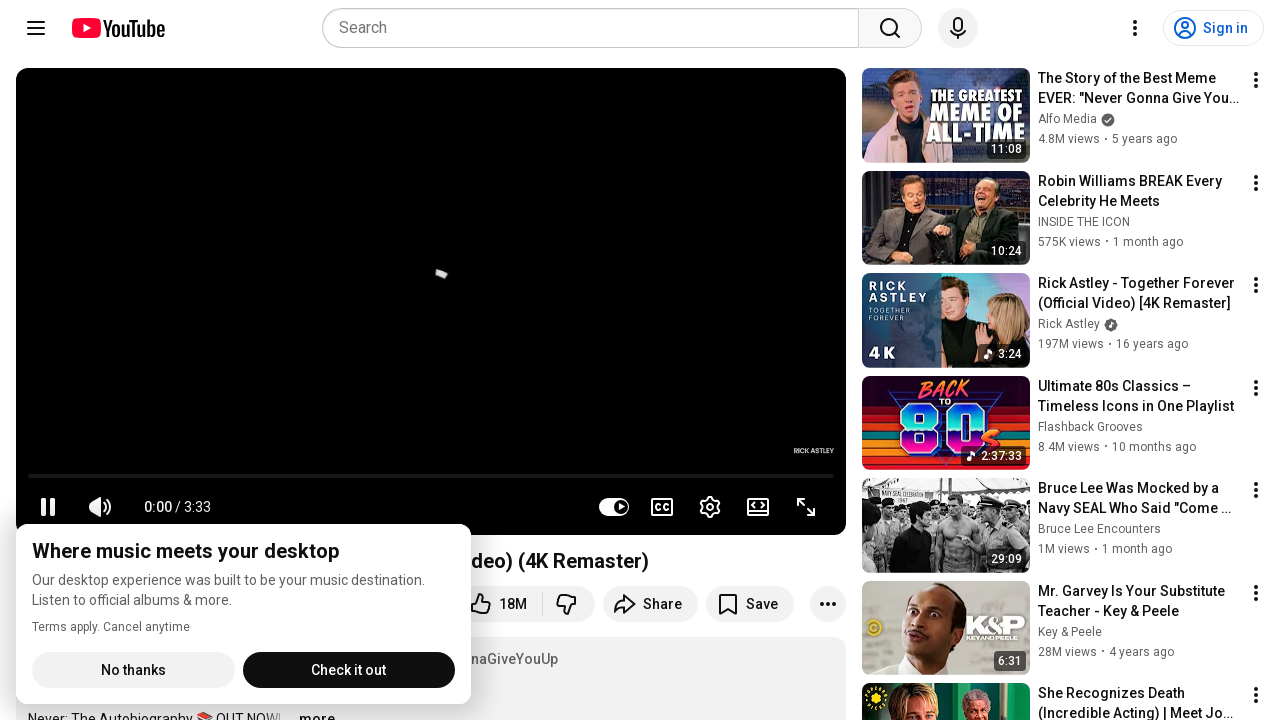

Retrieved src attribute from image element
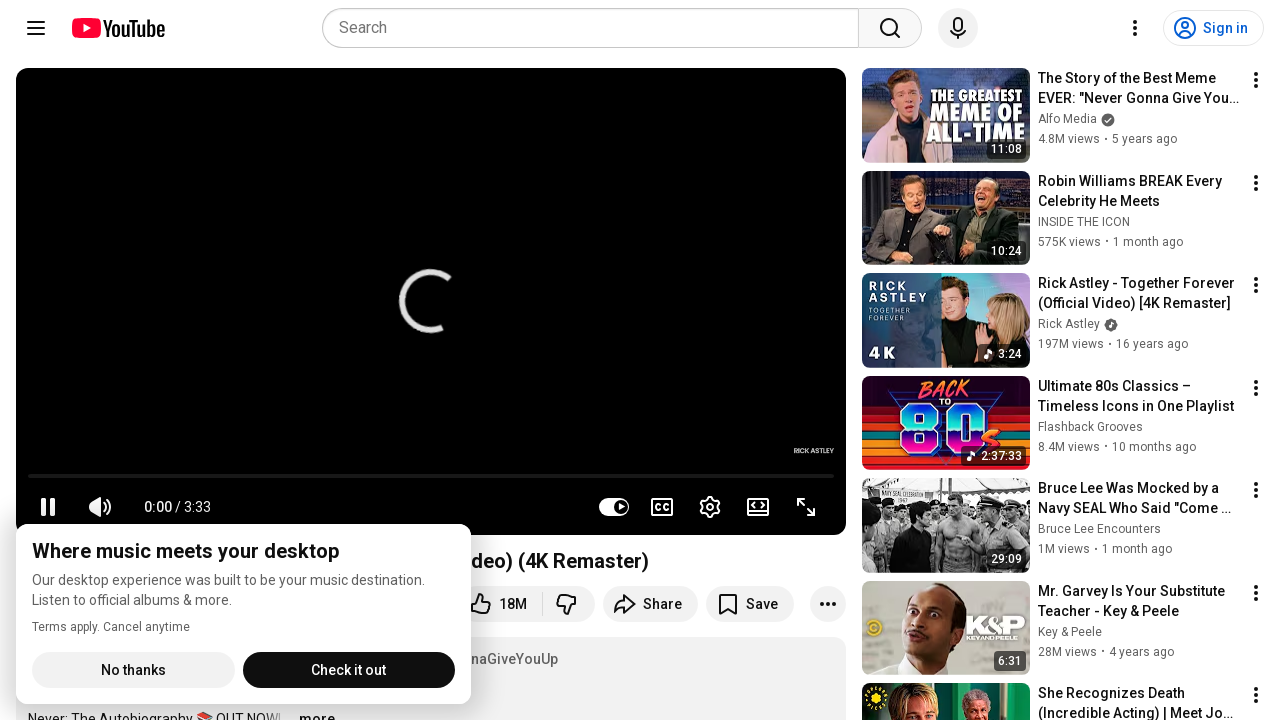

Retrieved src attribute from image element
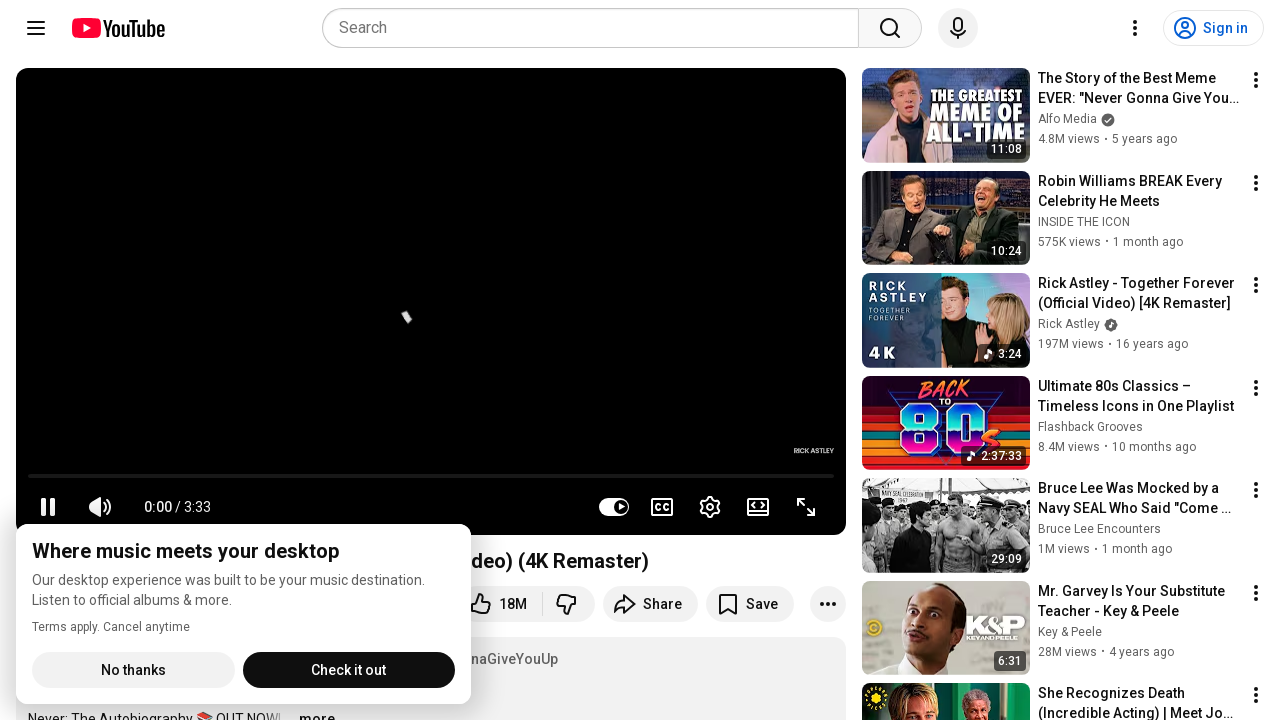

Retrieved src attribute from image element
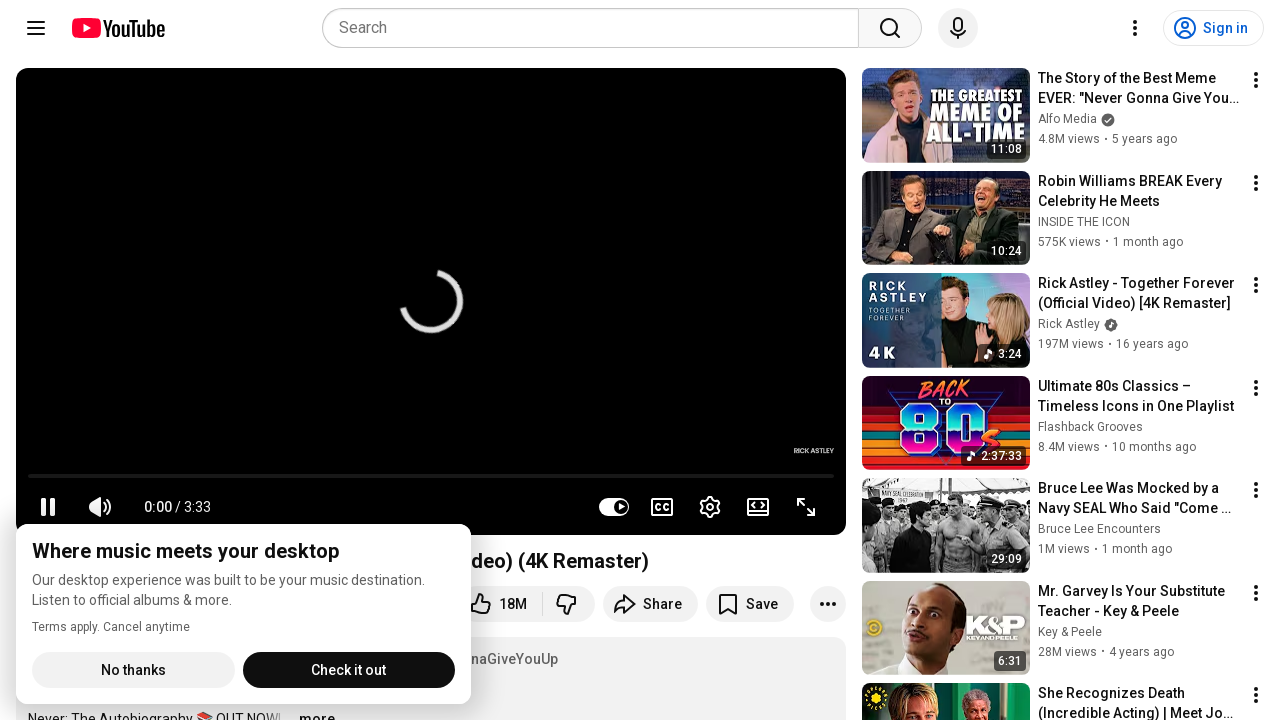

Retrieved src attribute from image element
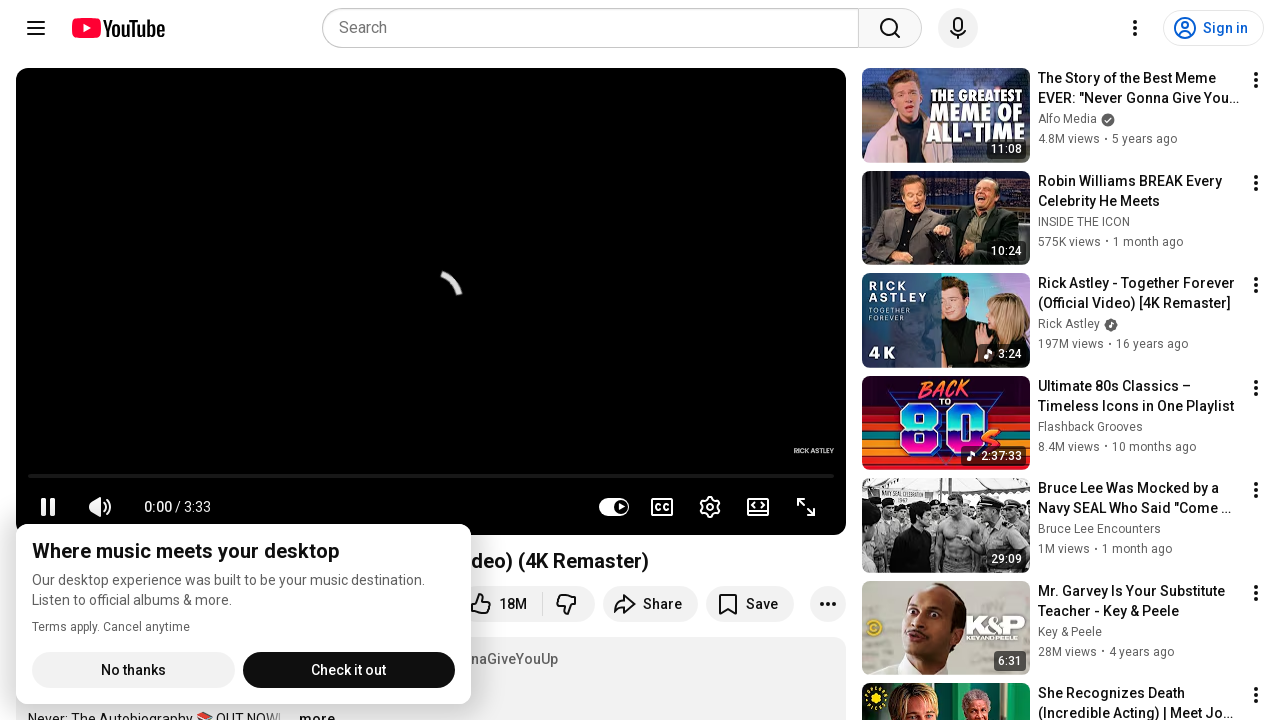

Retrieved src attribute from image element
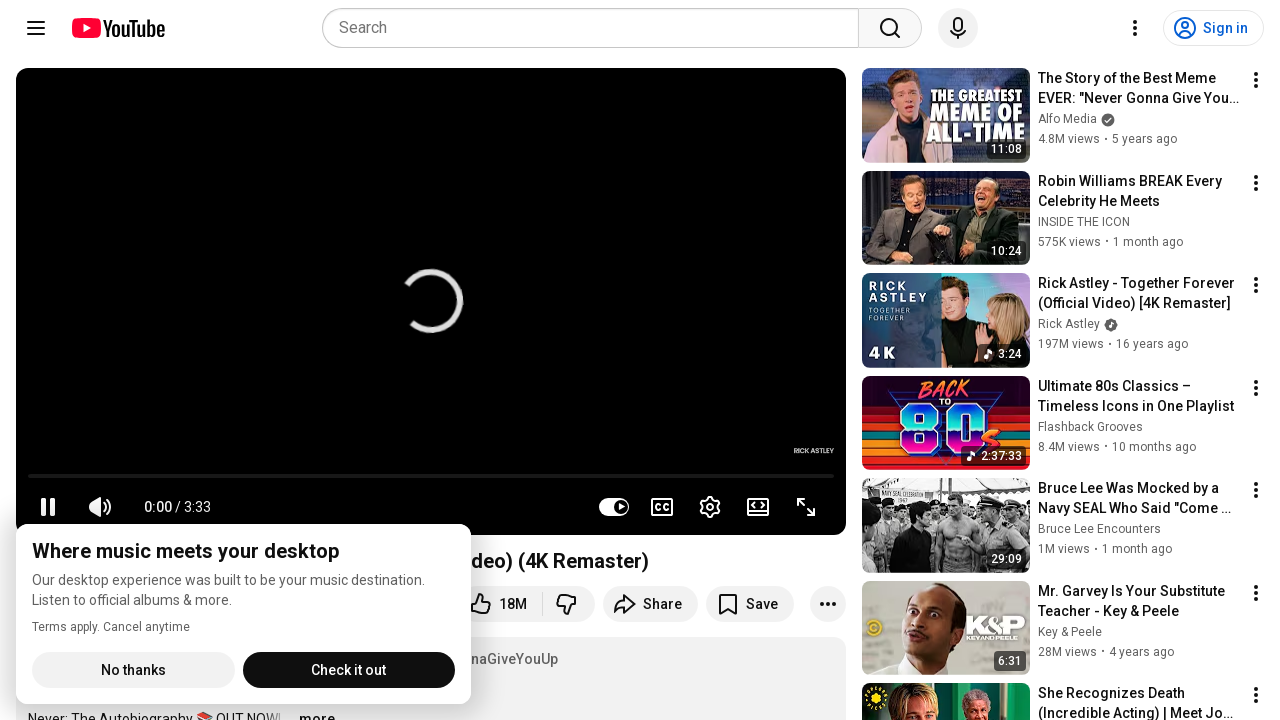

Retrieved src attribute from image element
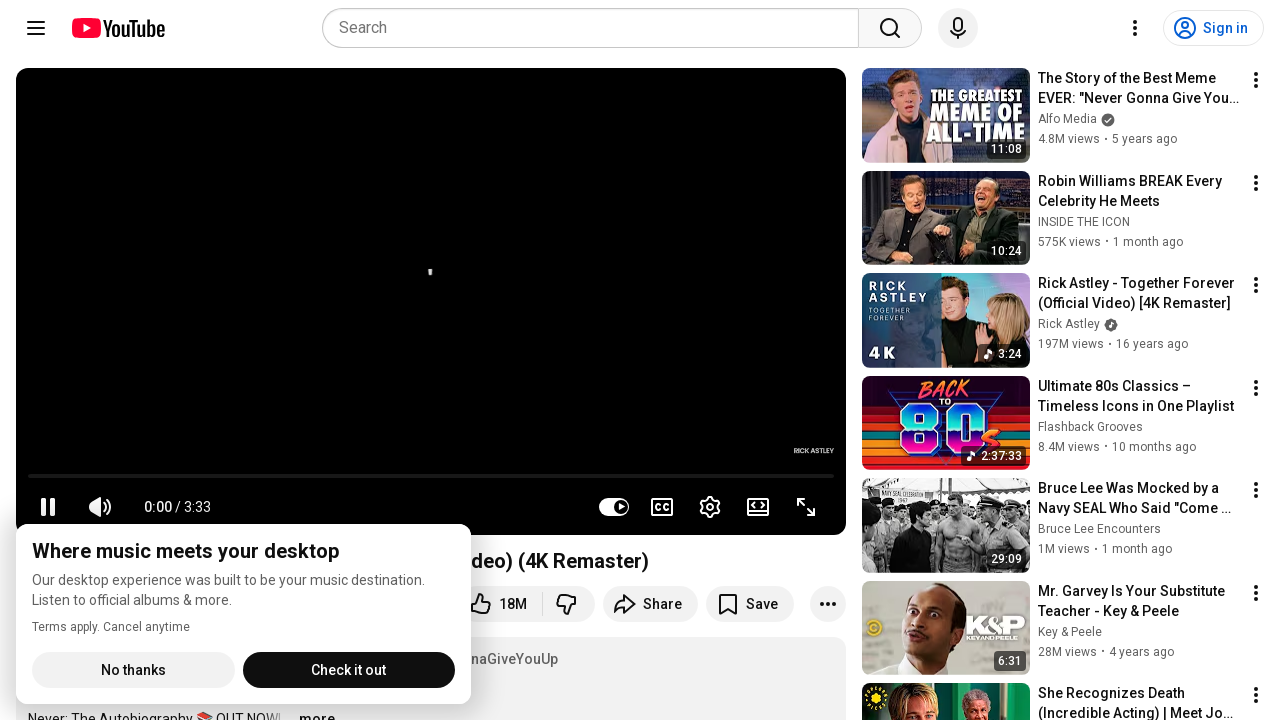

Retrieved src attribute from image element
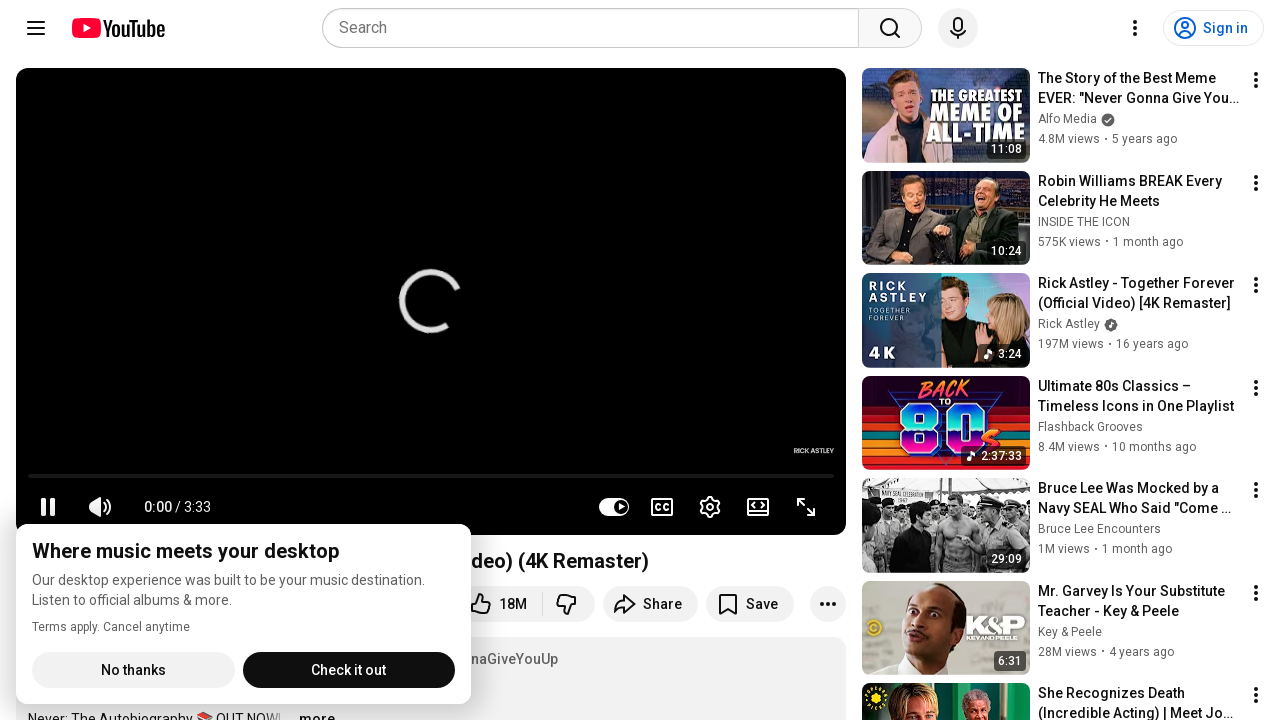

Retrieved src attribute from image element
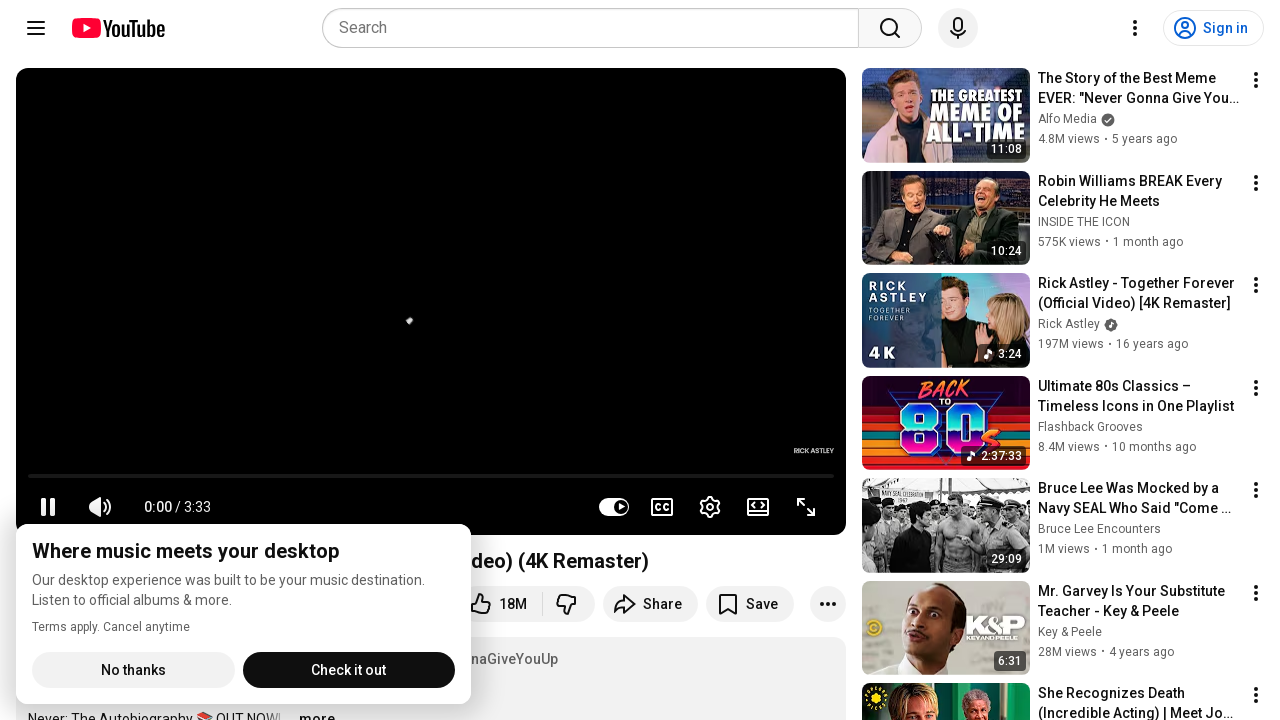

Retrieved src attribute from image element
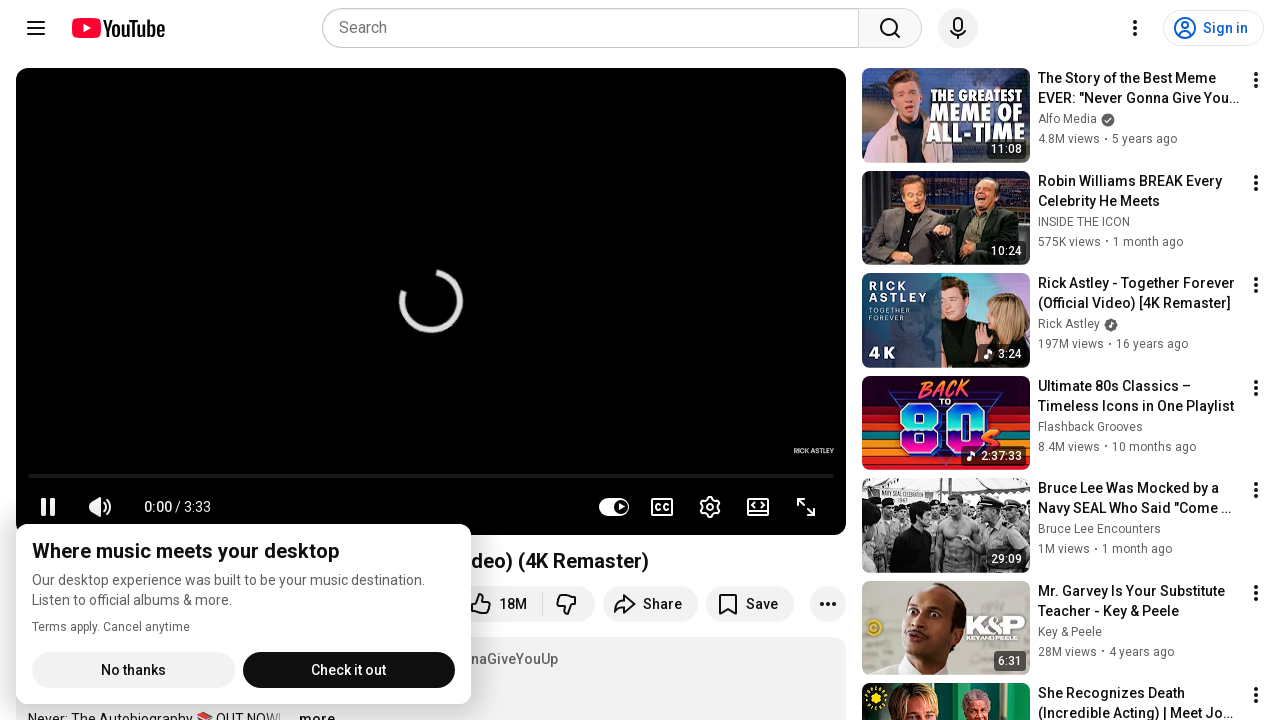

Retrieved src attribute from image element
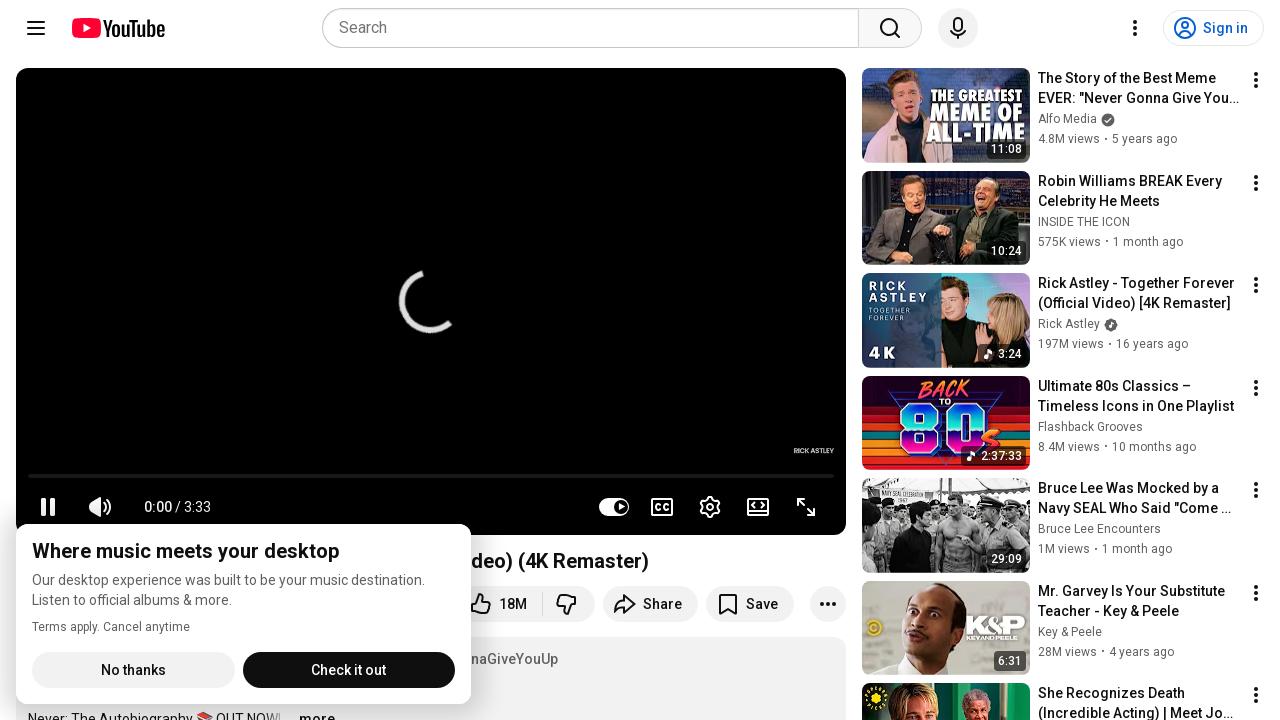

Retrieved src attribute from image element
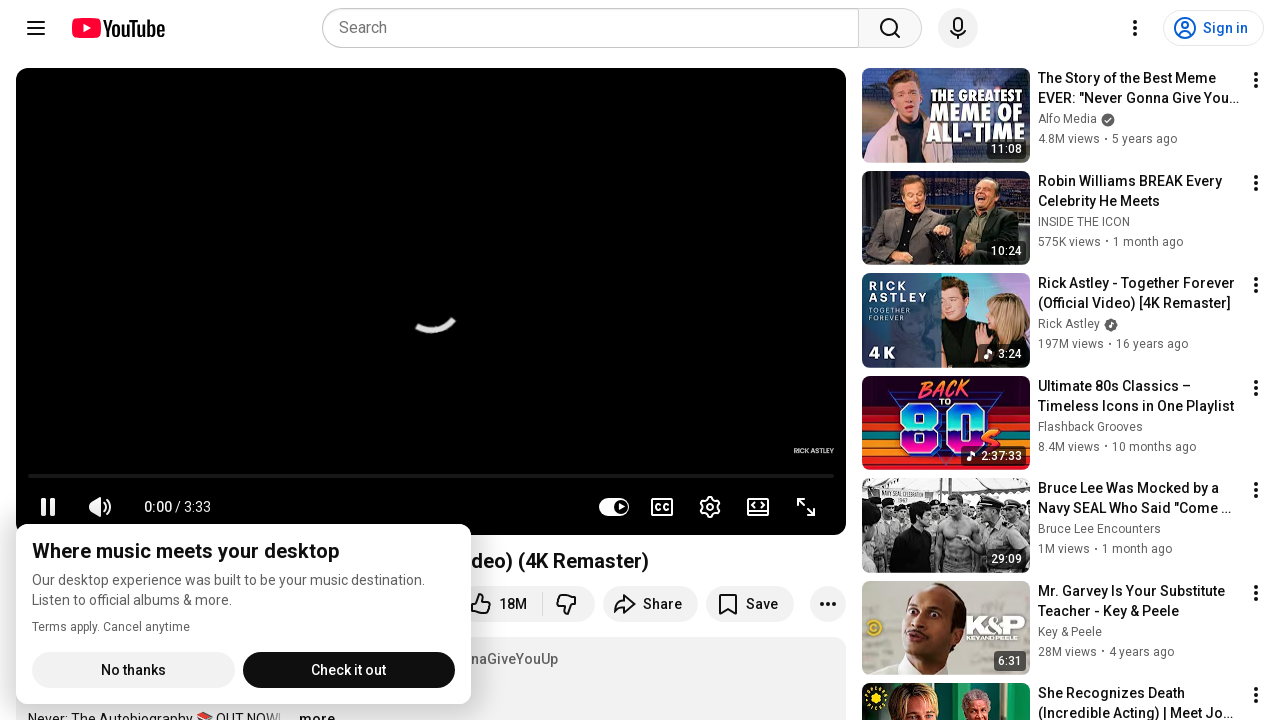

Retrieved src attribute from image element
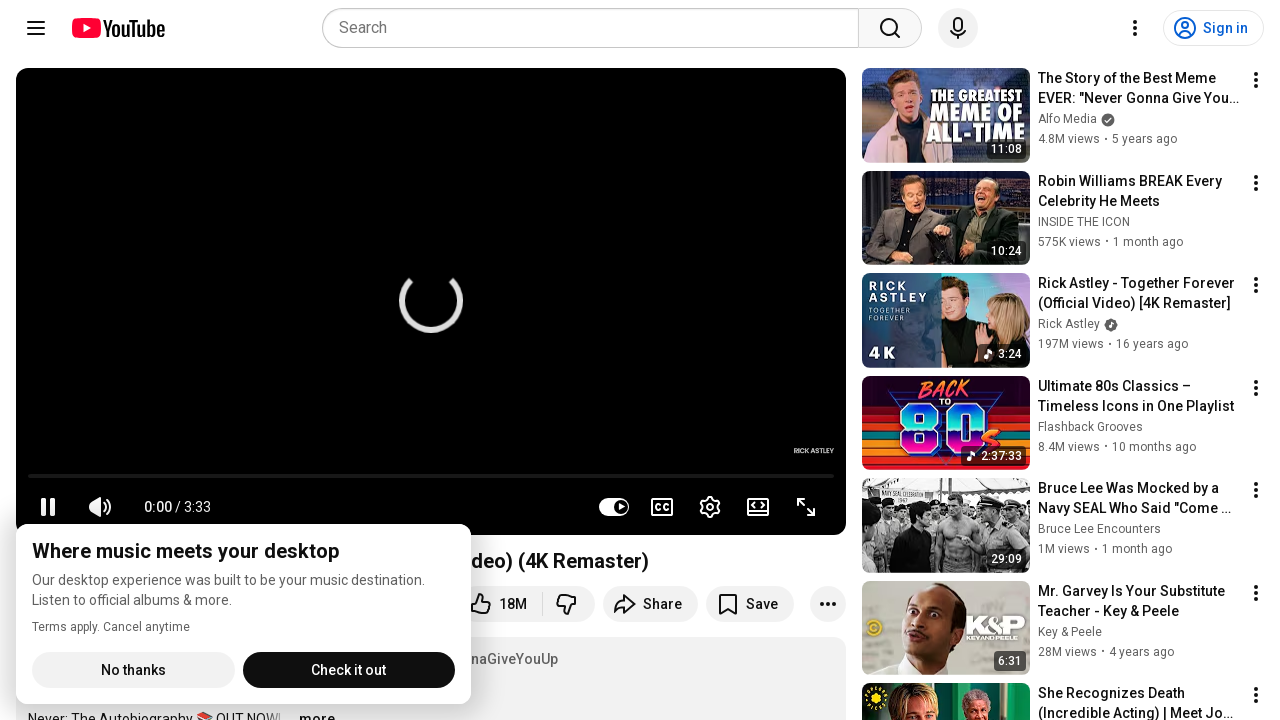

Retrieved src attribute from image element
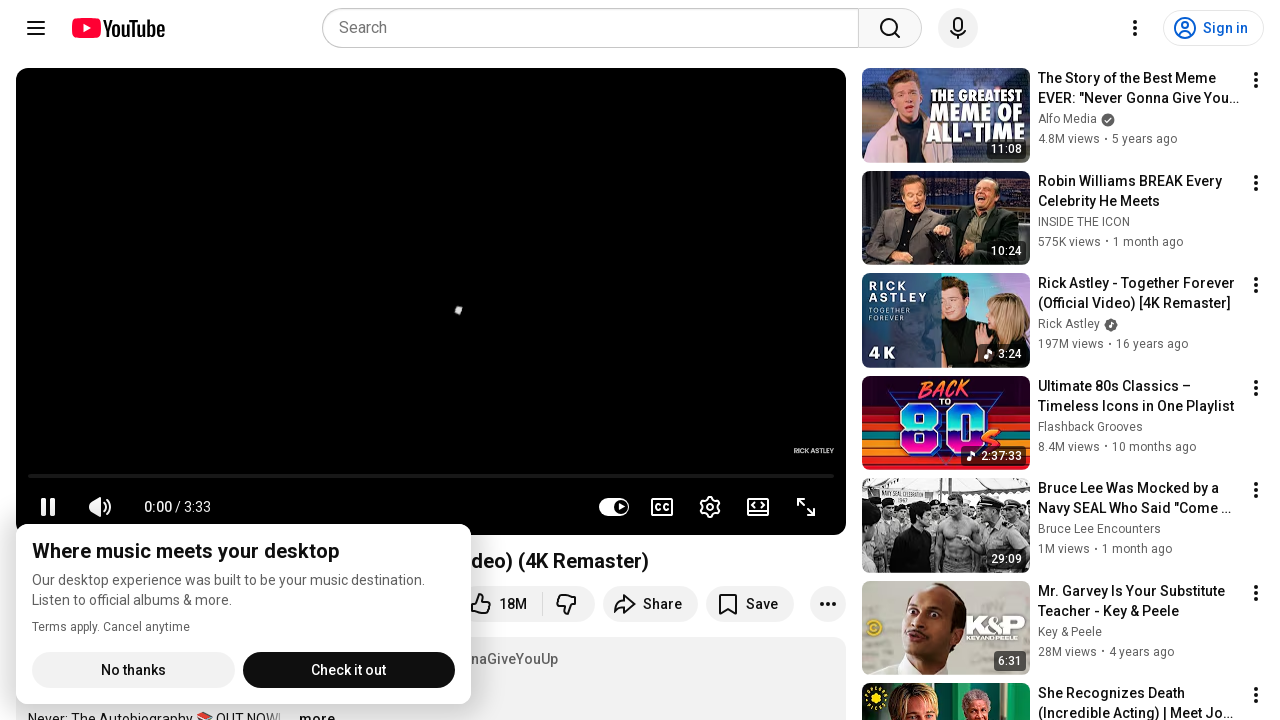

Retrieved src attribute from image element
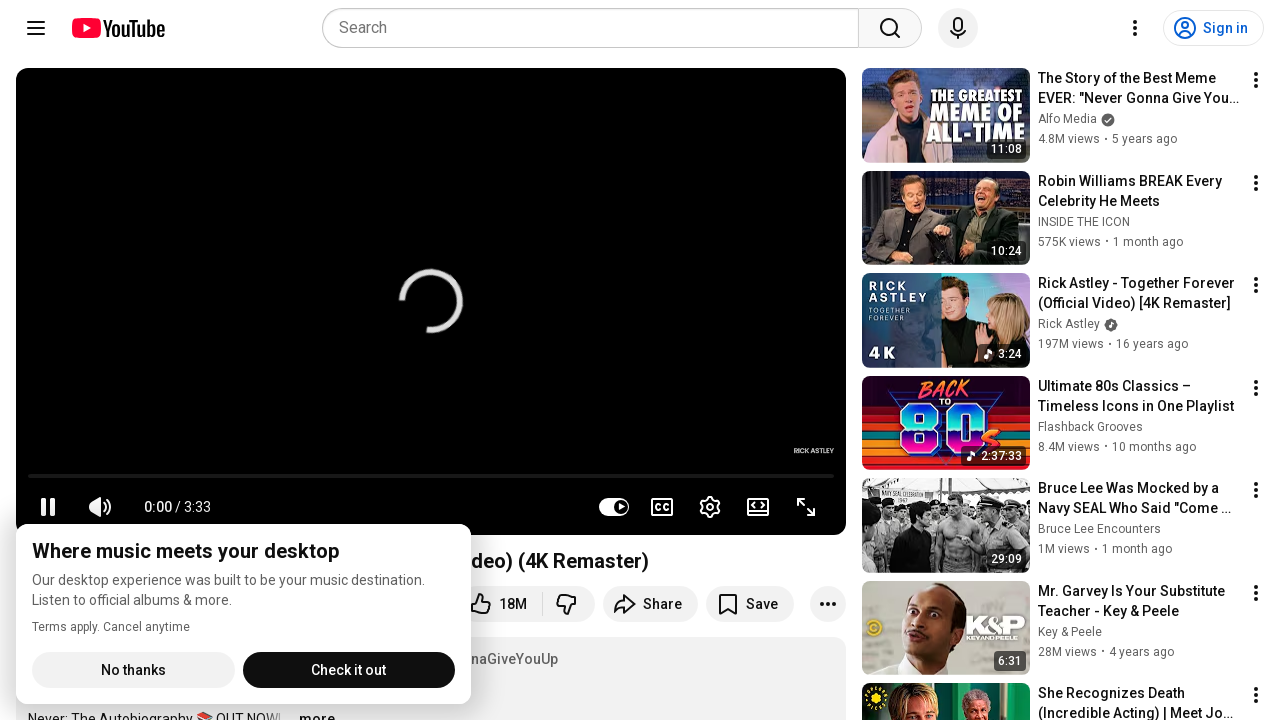

Retrieved src attribute from image element
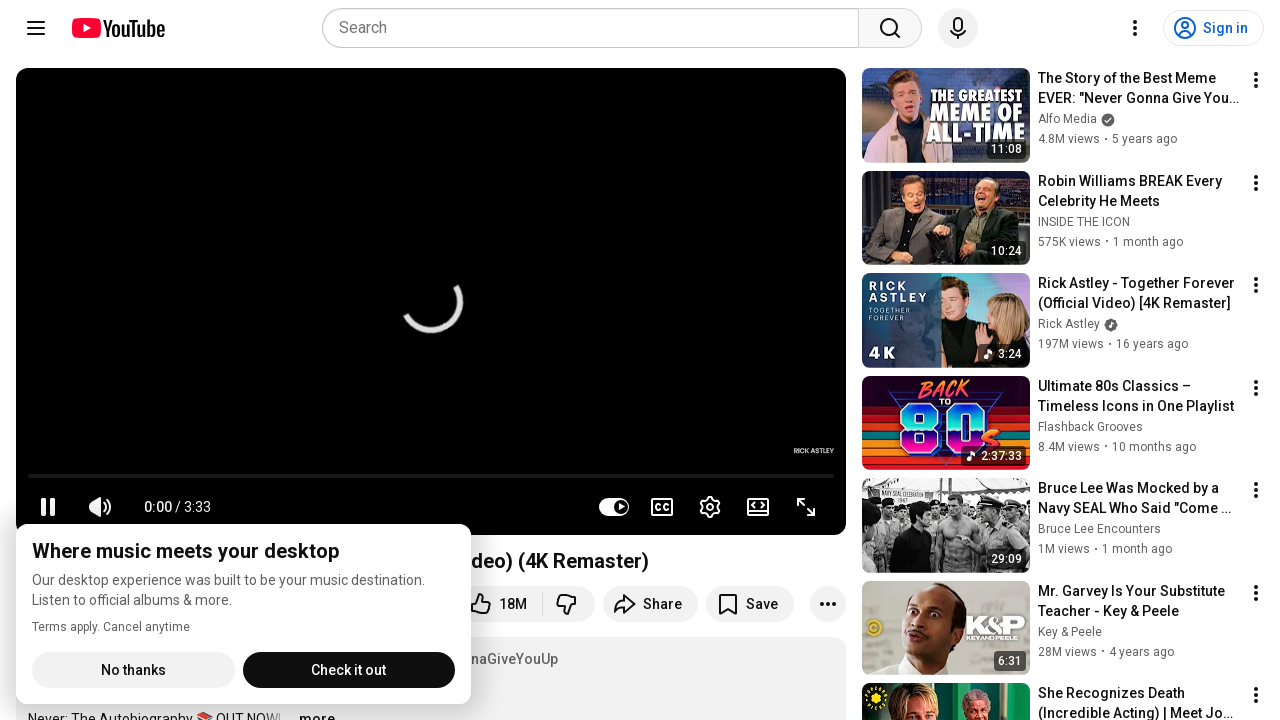

Retrieved src attribute from image element
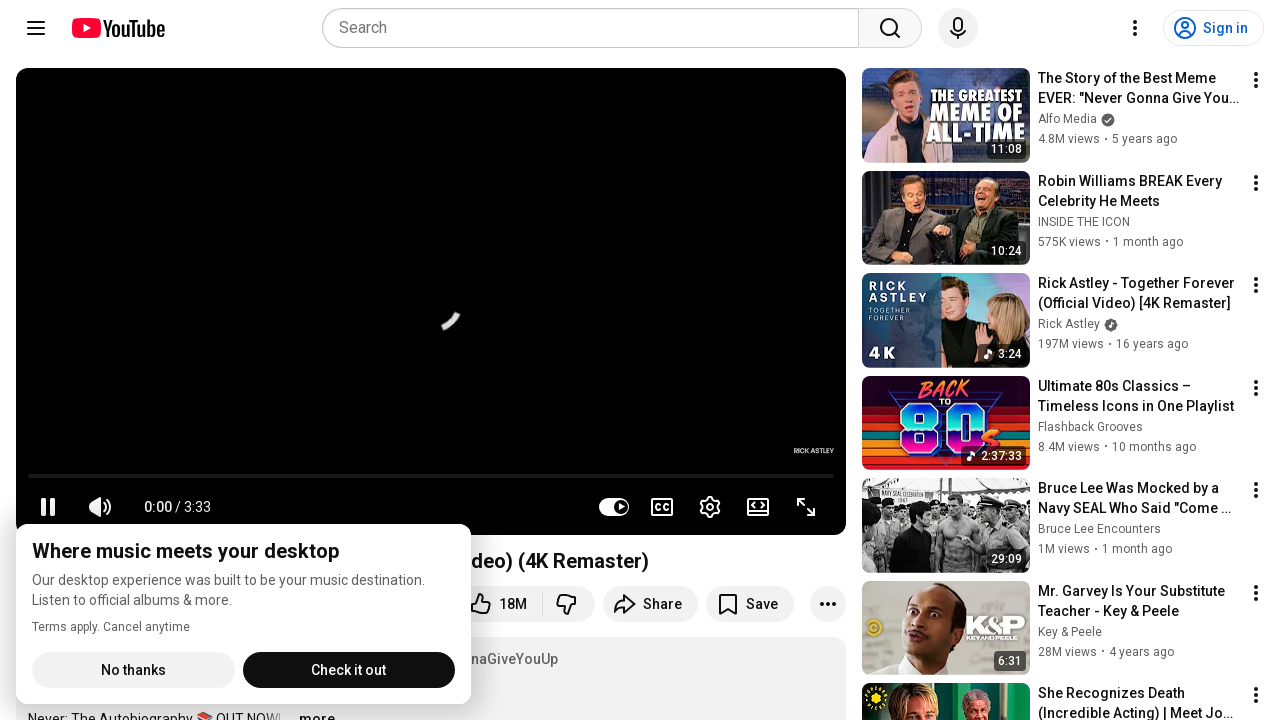

Retrieved src attribute from image element
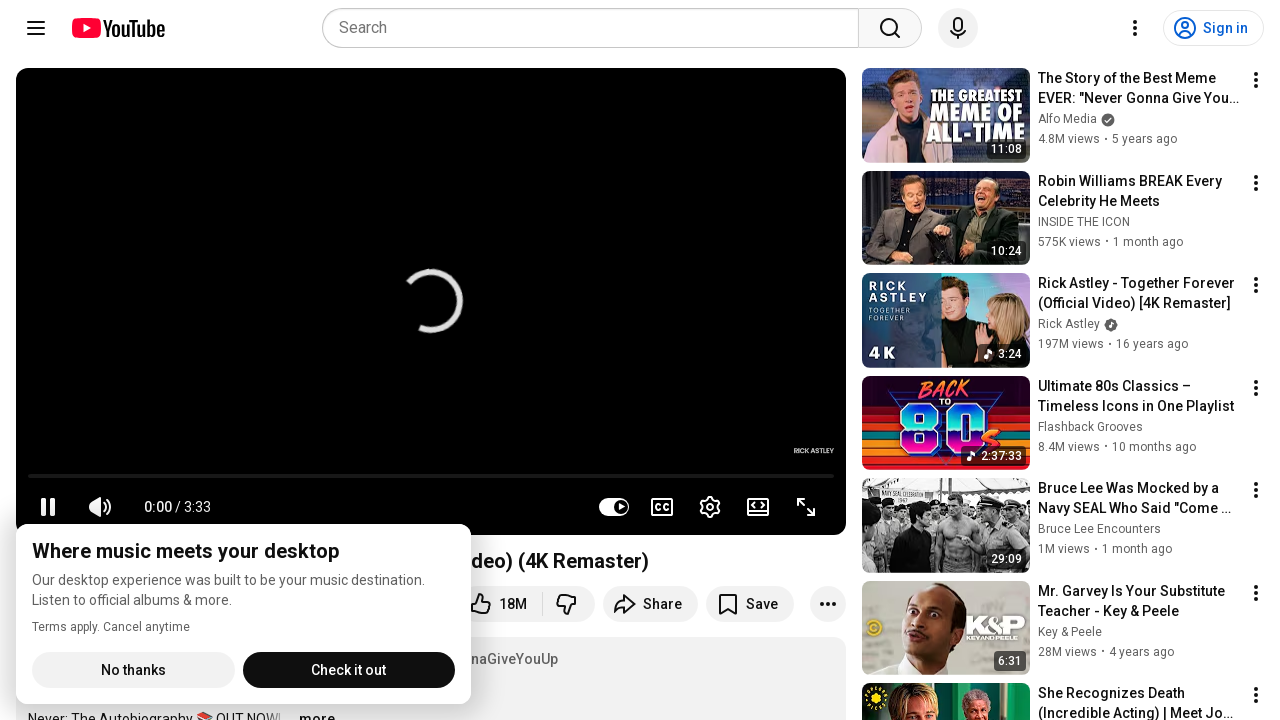

Retrieved src attribute from image element
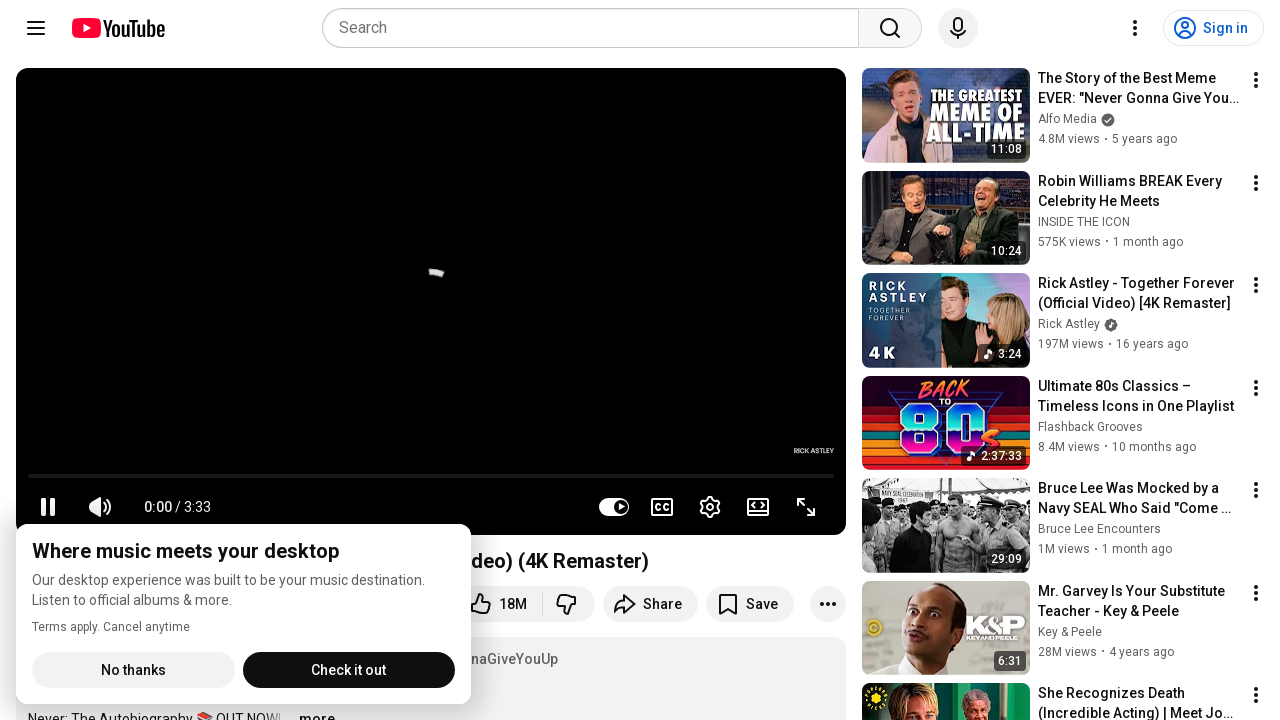

Retrieved src attribute from image element
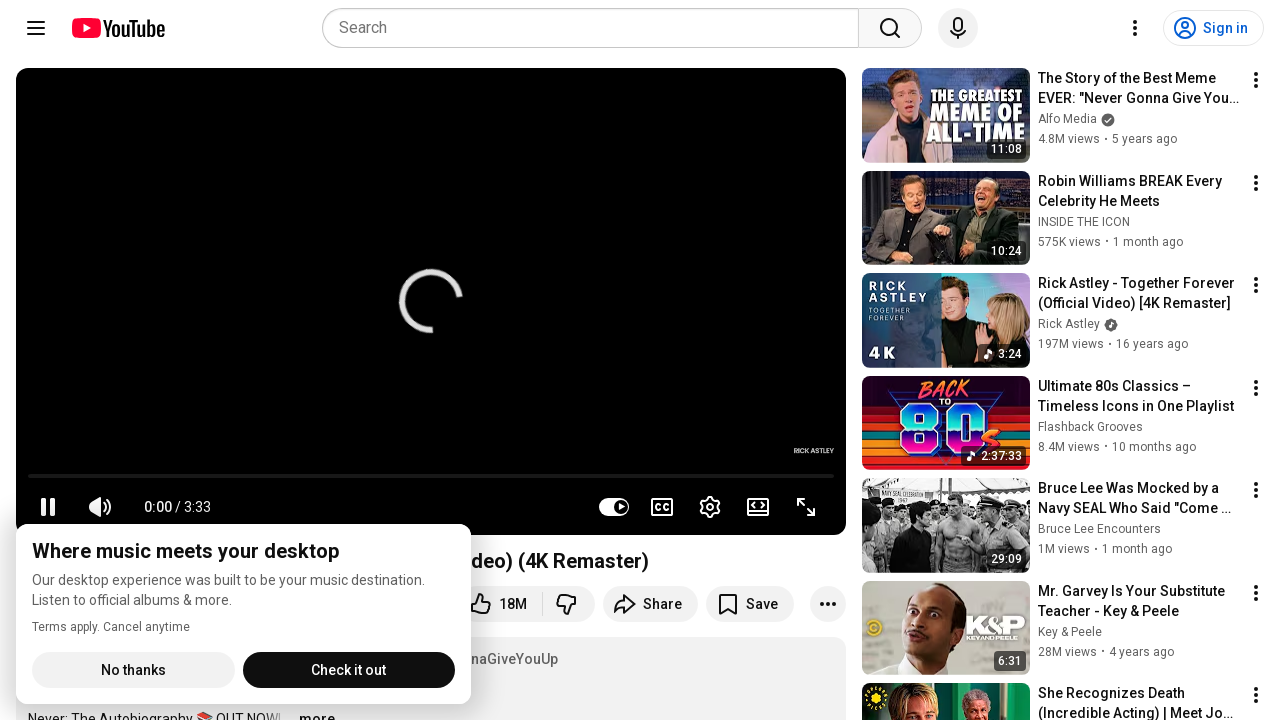

Retrieved src attribute from image element
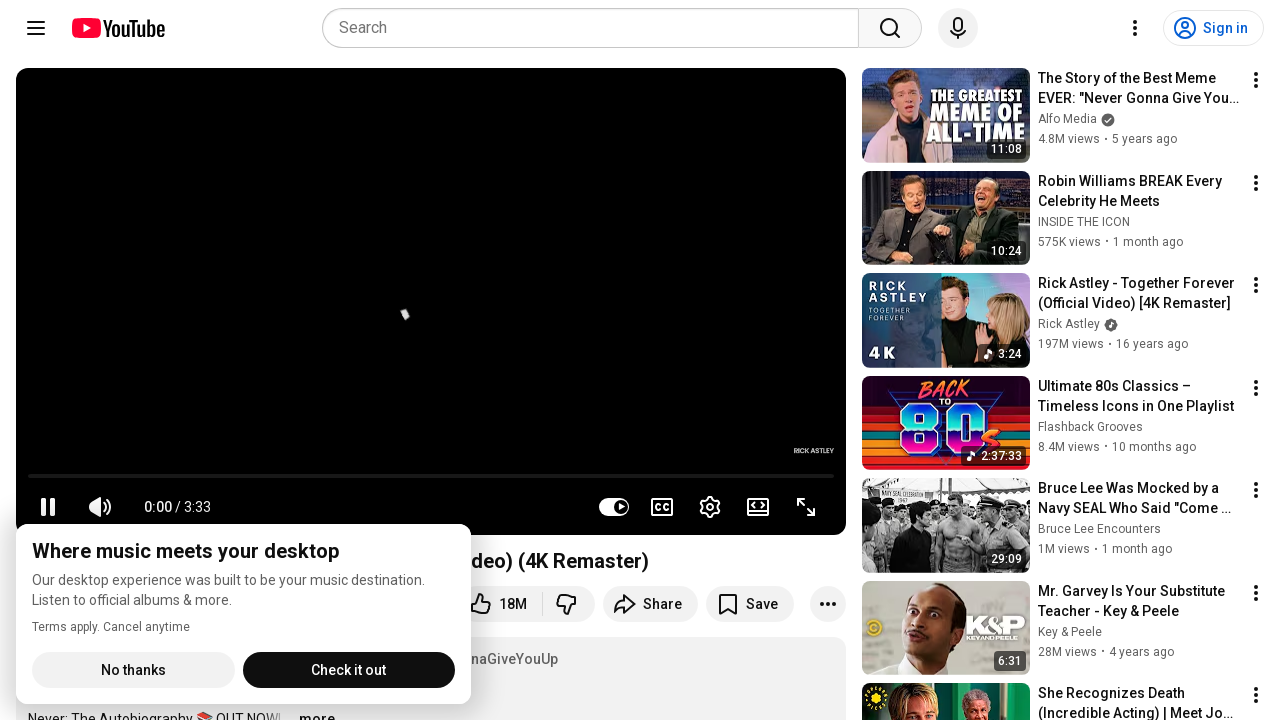

Retrieved src attribute from image element
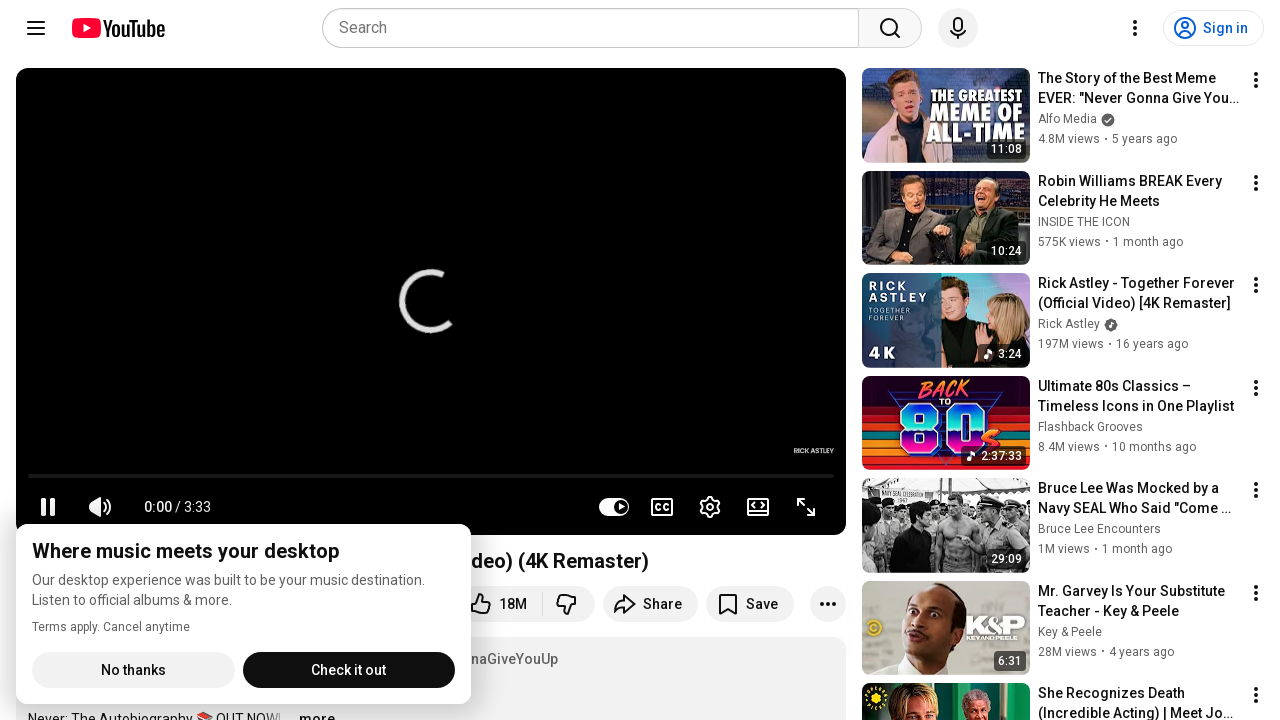

Retrieved src attribute from image element
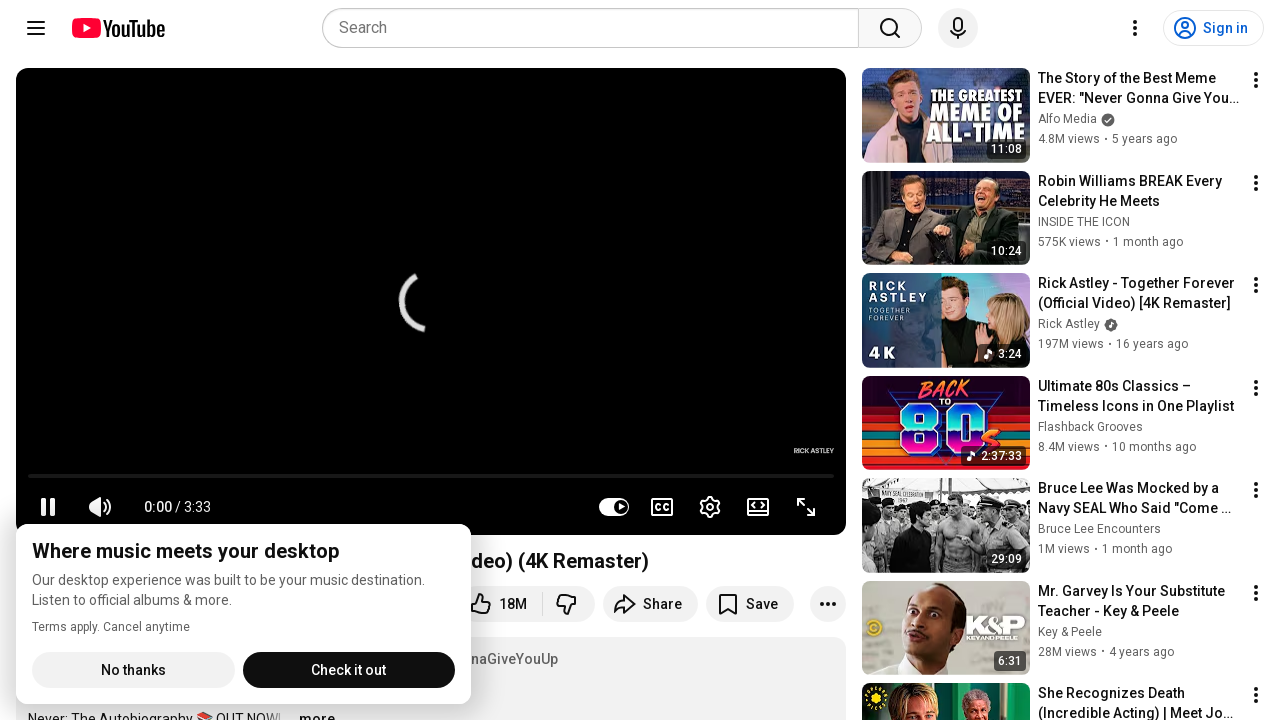

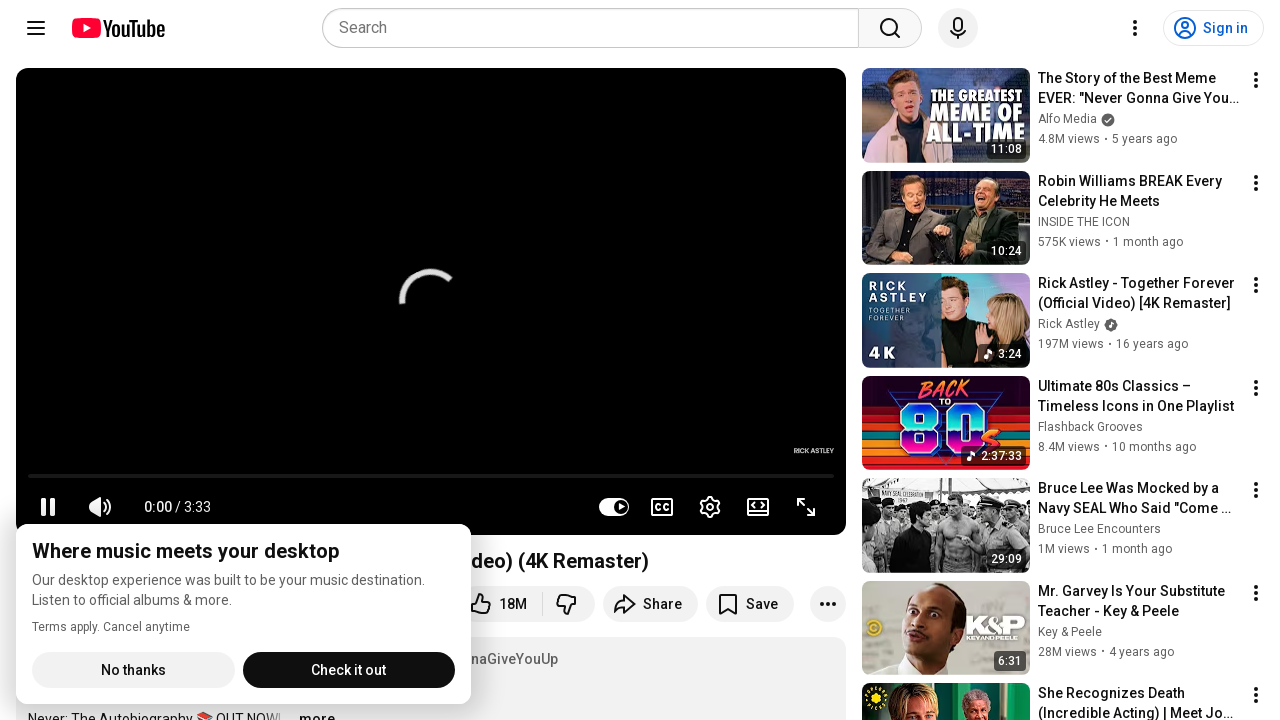